Tests a form submission workflow by filling out a registration form with random user data (first name, last name, email, gender, phone, country, programming checkbox) and submitting it 10 times in a loop.

Starting URL: https://form-bot-anvsystems.pages.dev/

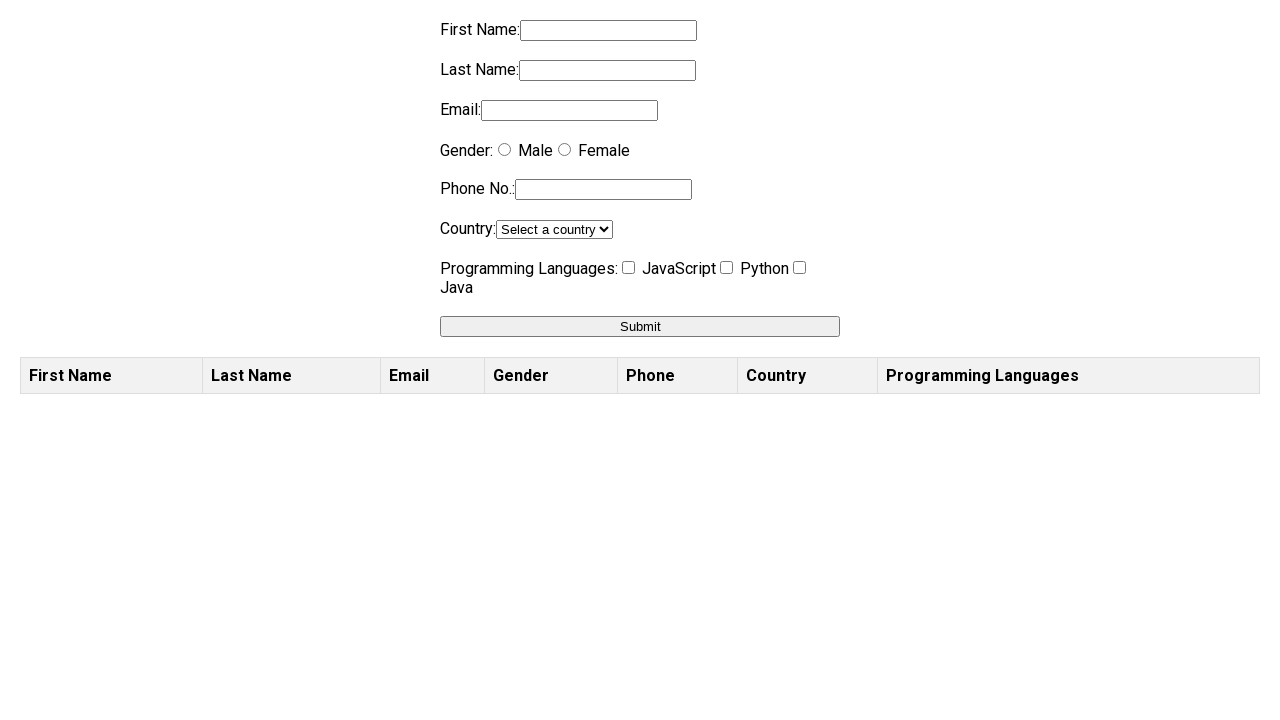

Filled first name field with '5404e04f' on input[name='firstname']
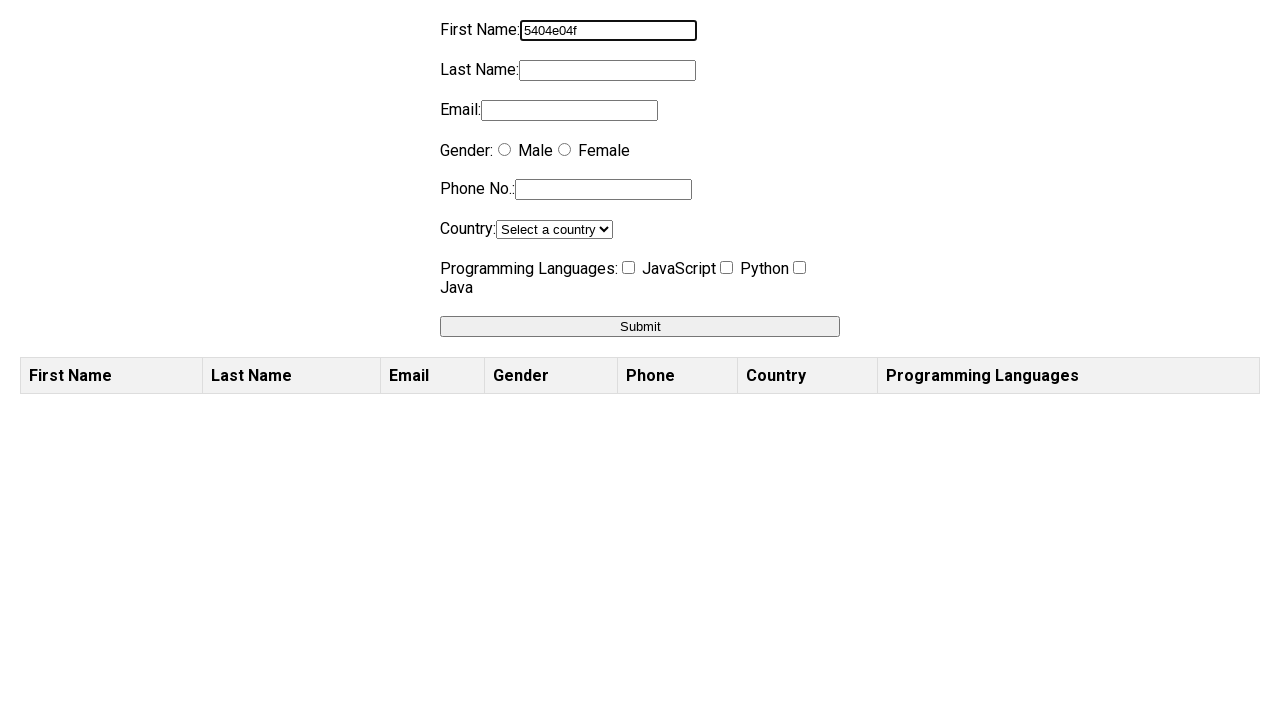

Filled last name field with '26933f77' on input[name='lastname']
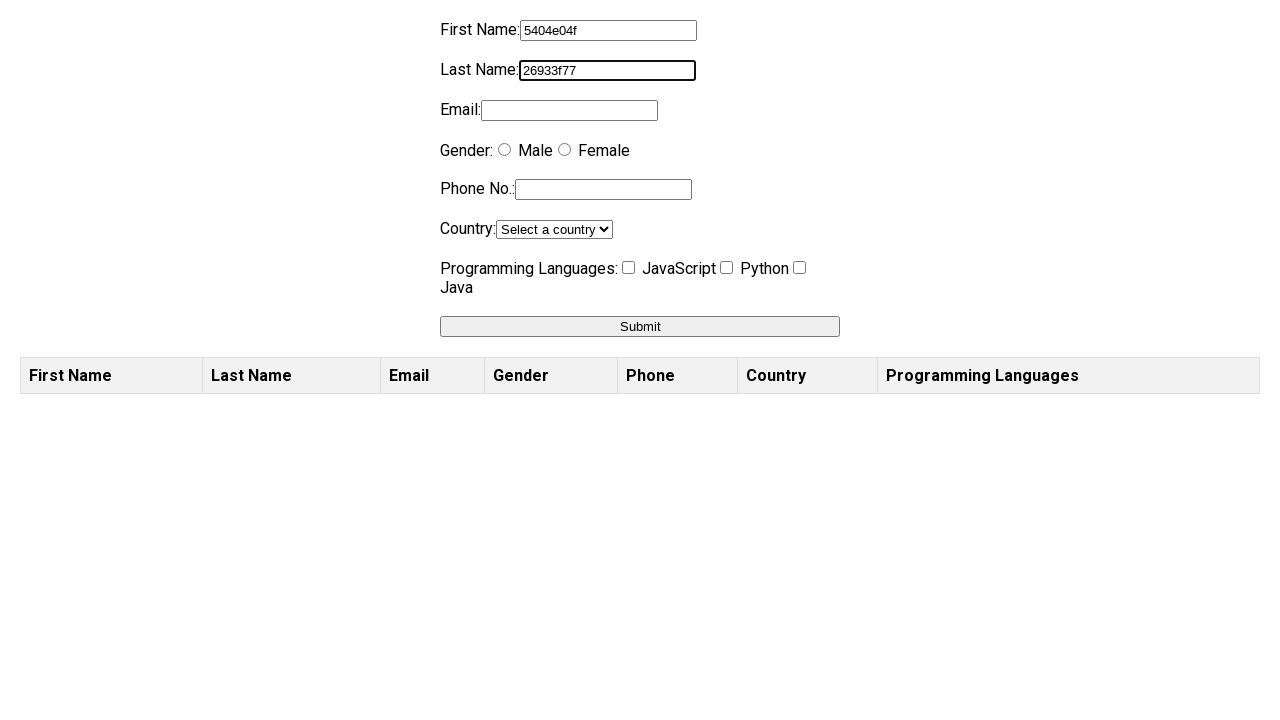

Filled email field with 'b83d54cc@test.com' on input[name='email']
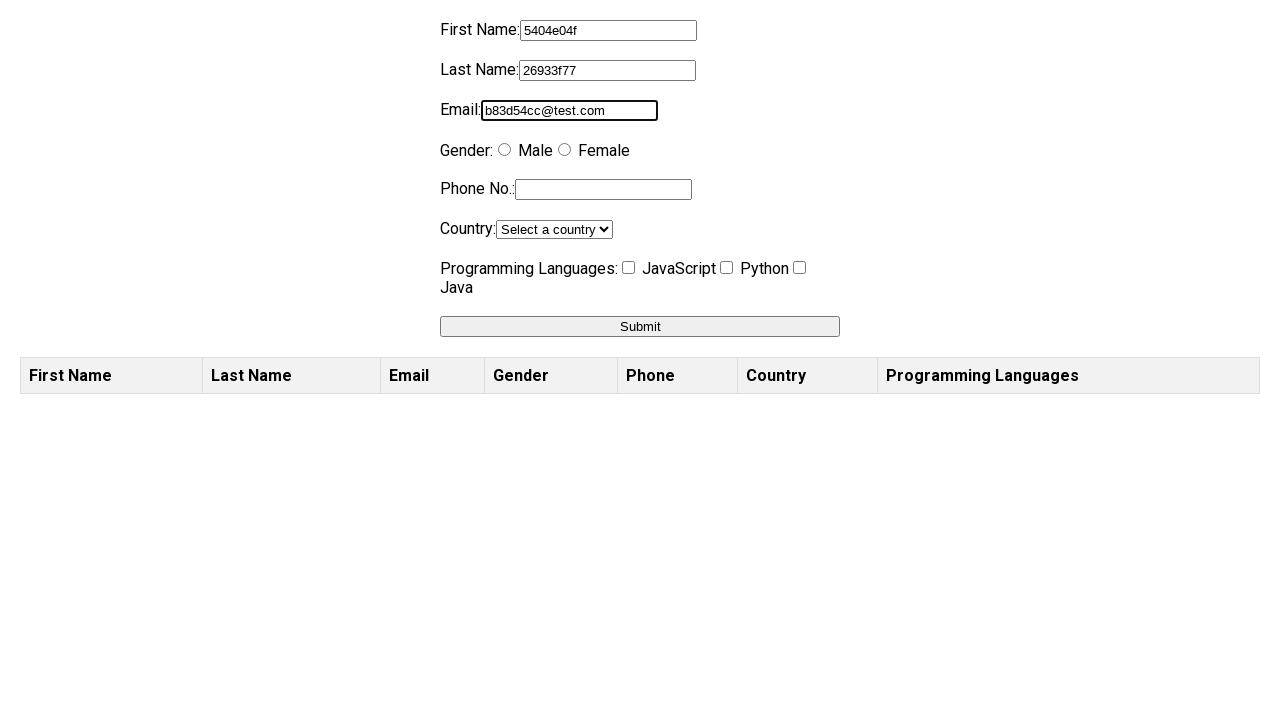

Selected female gender radio button at (564, 150) on input[value='female']
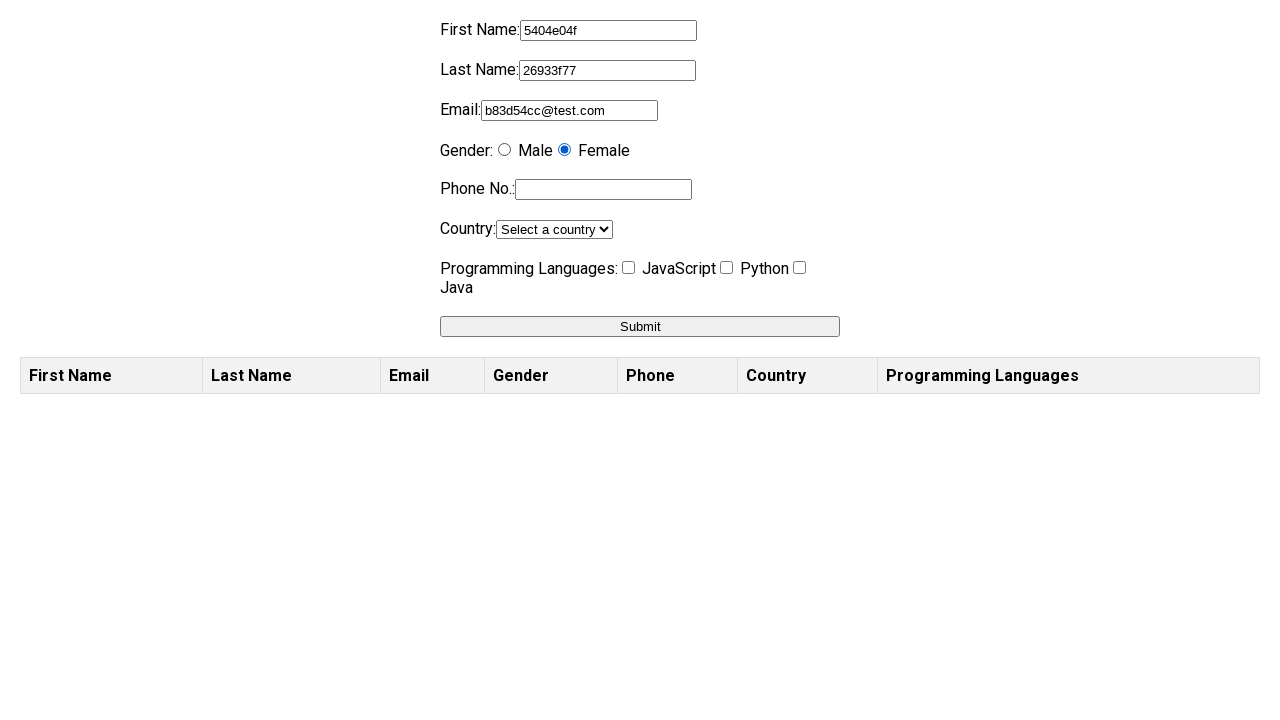

Filled phone field with '8cadfa4447' on input[name='phone']
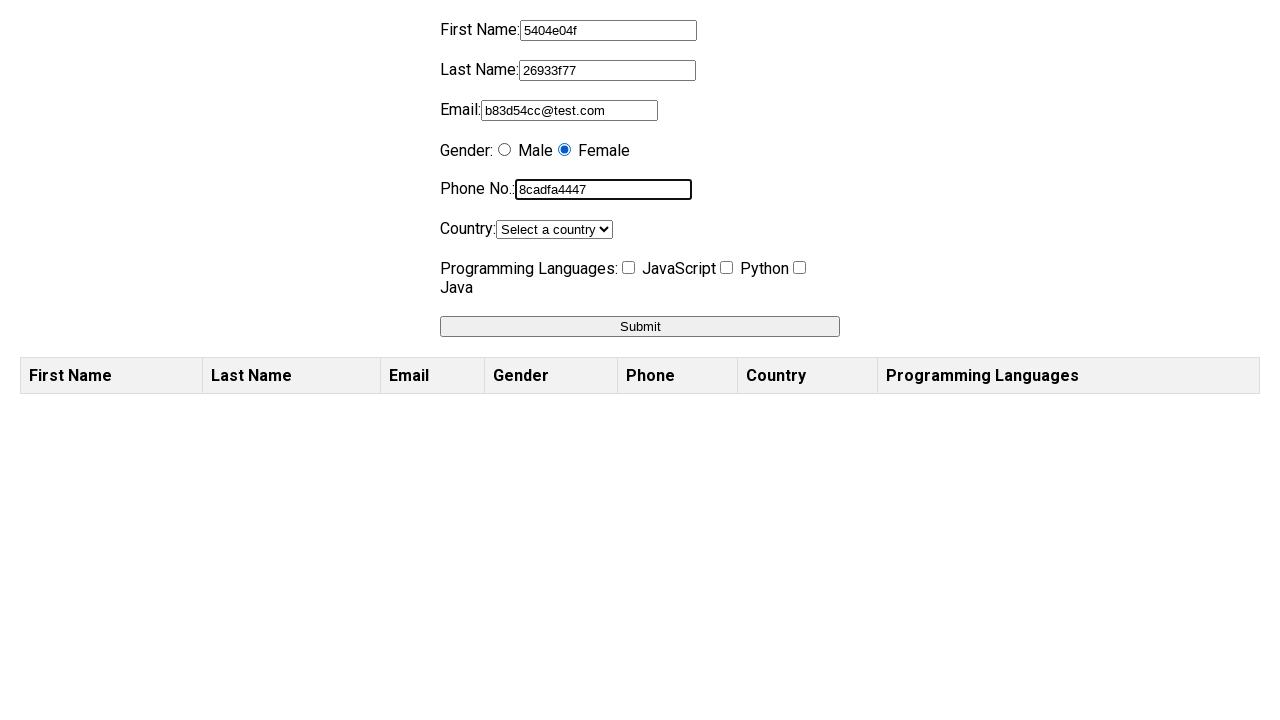

Selected India from country dropdown on select[name='country']
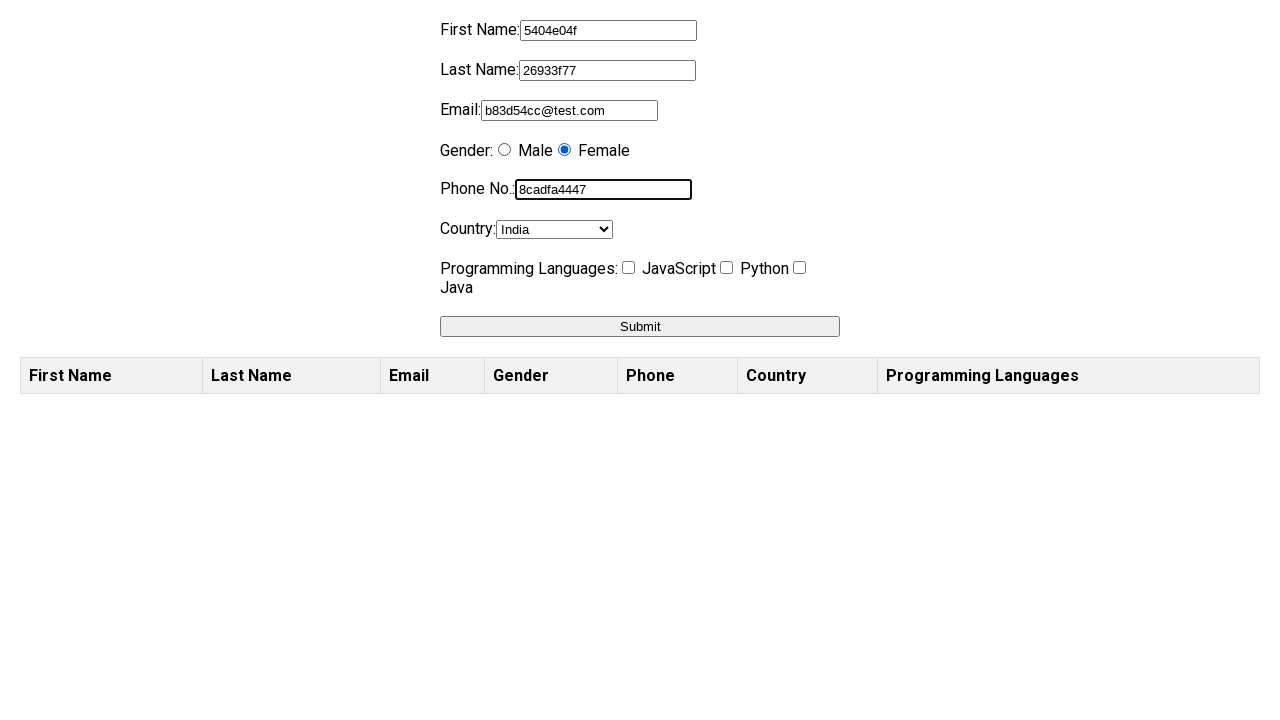

Clicked programming checkbox at (628, 268) on input[name='programming']
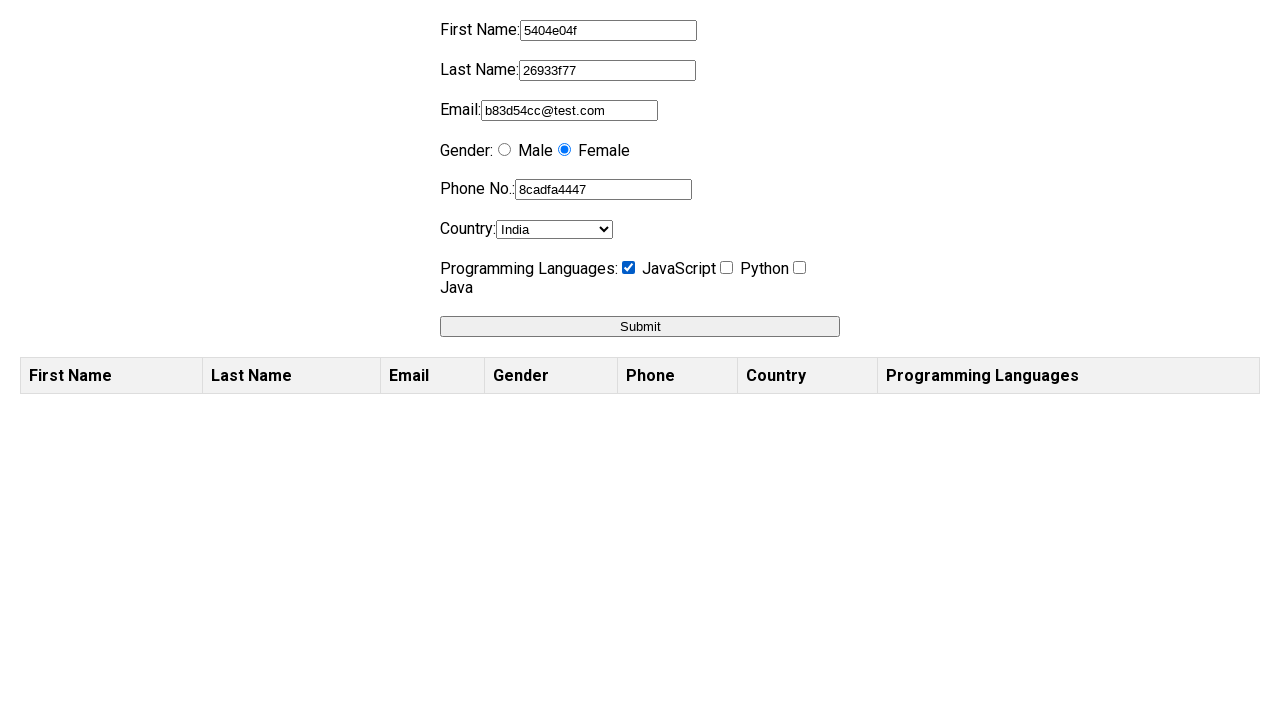

Clicked submit button (iteration 1/10) at (640, 326) on button
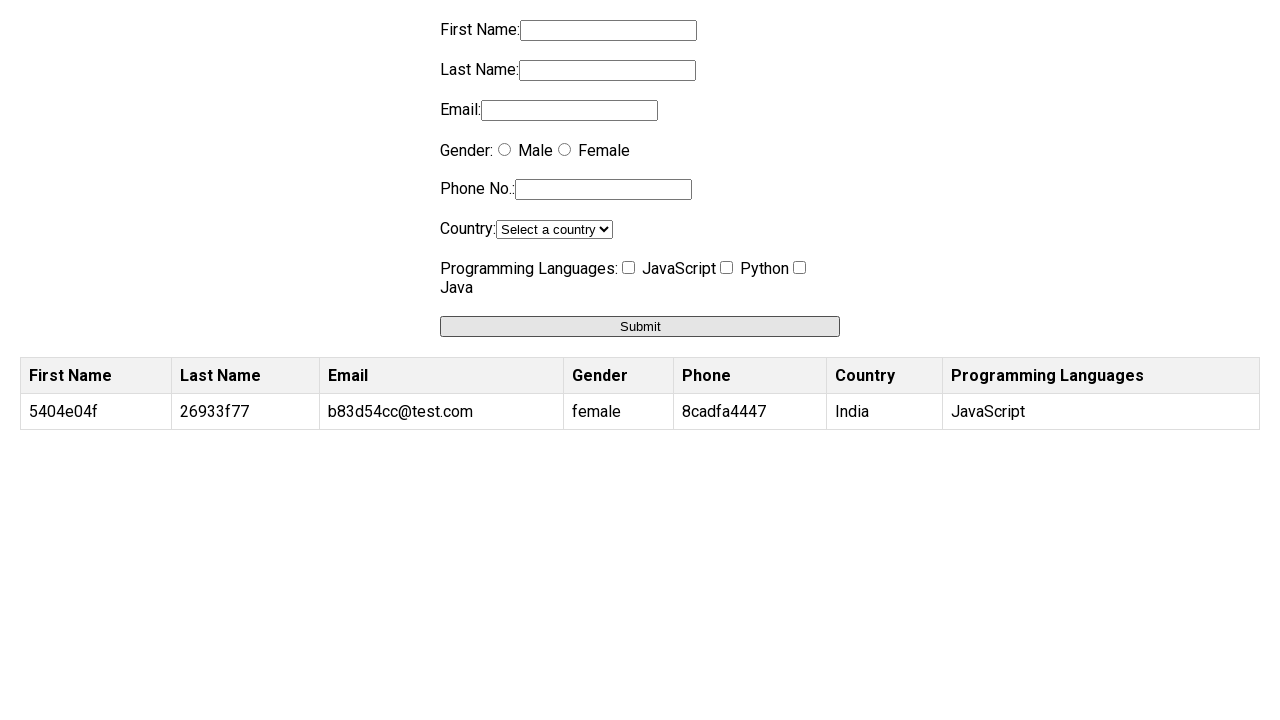

Waited 500ms for form processing
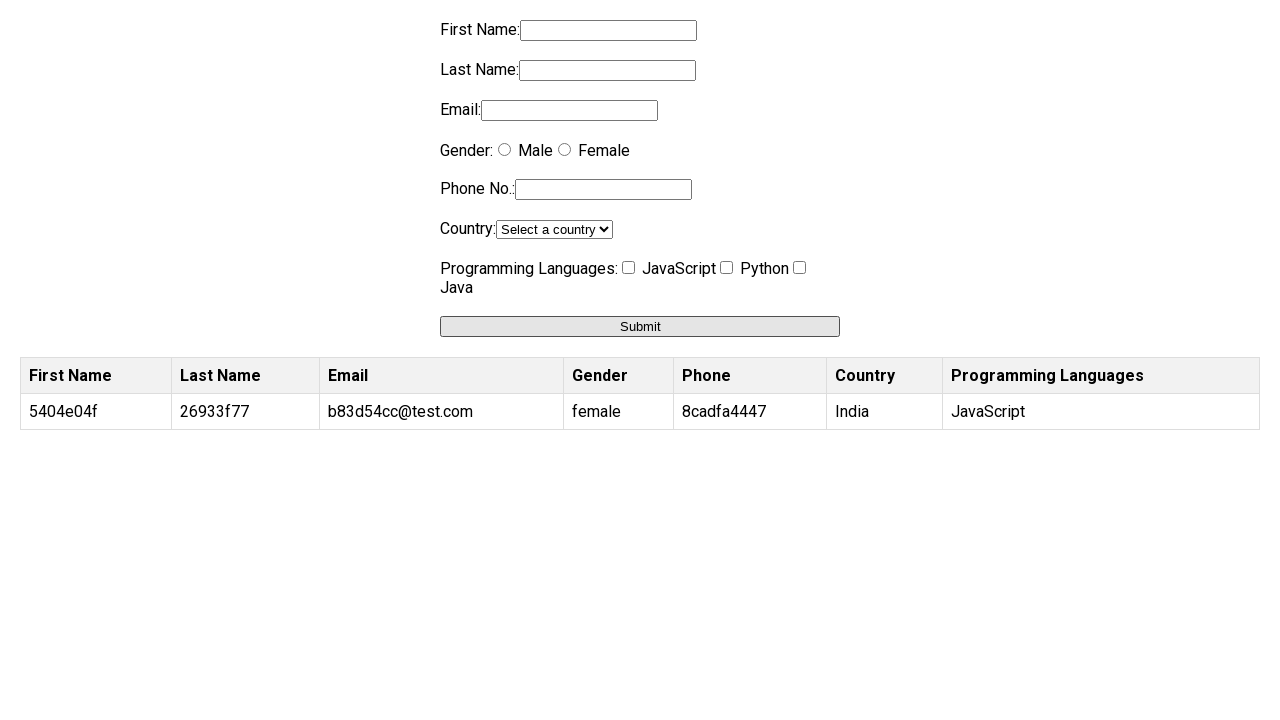

Filled first name field with 'c9a5e55e' on input[name='firstname']
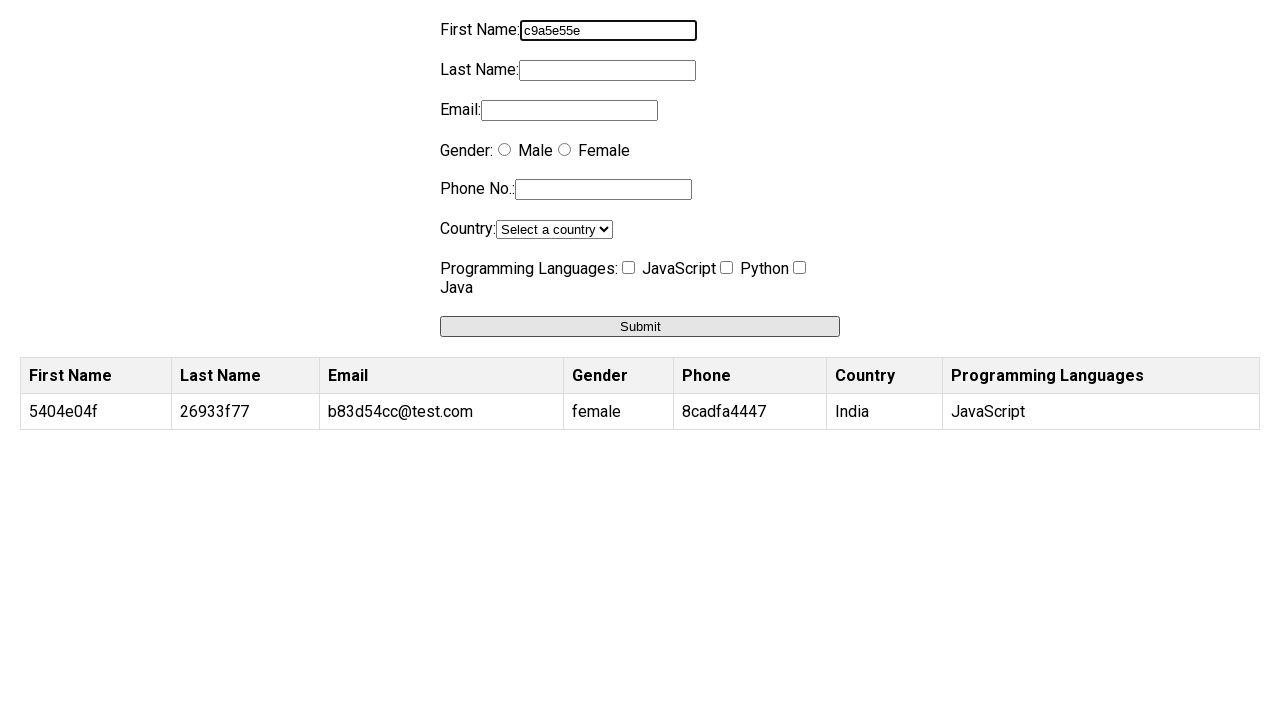

Filled last name field with '09bfc055' on input[name='lastname']
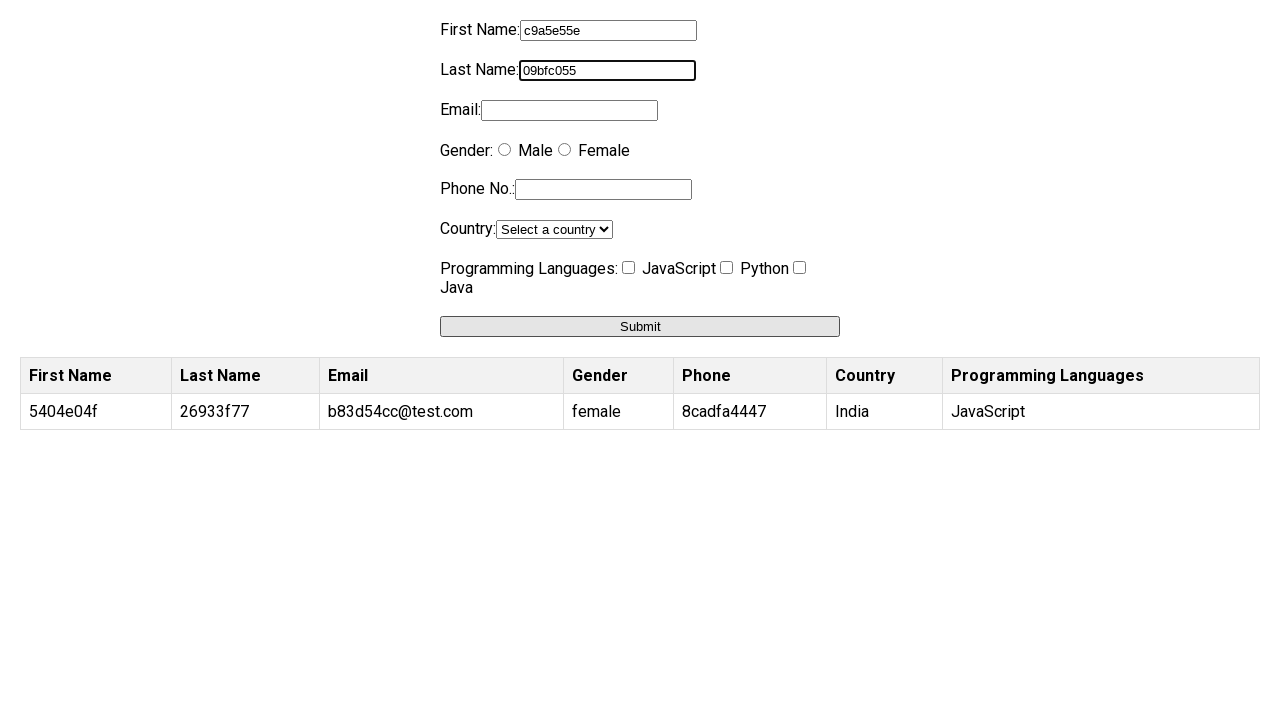

Filled email field with 'bc5877c3@test.com' on input[name='email']
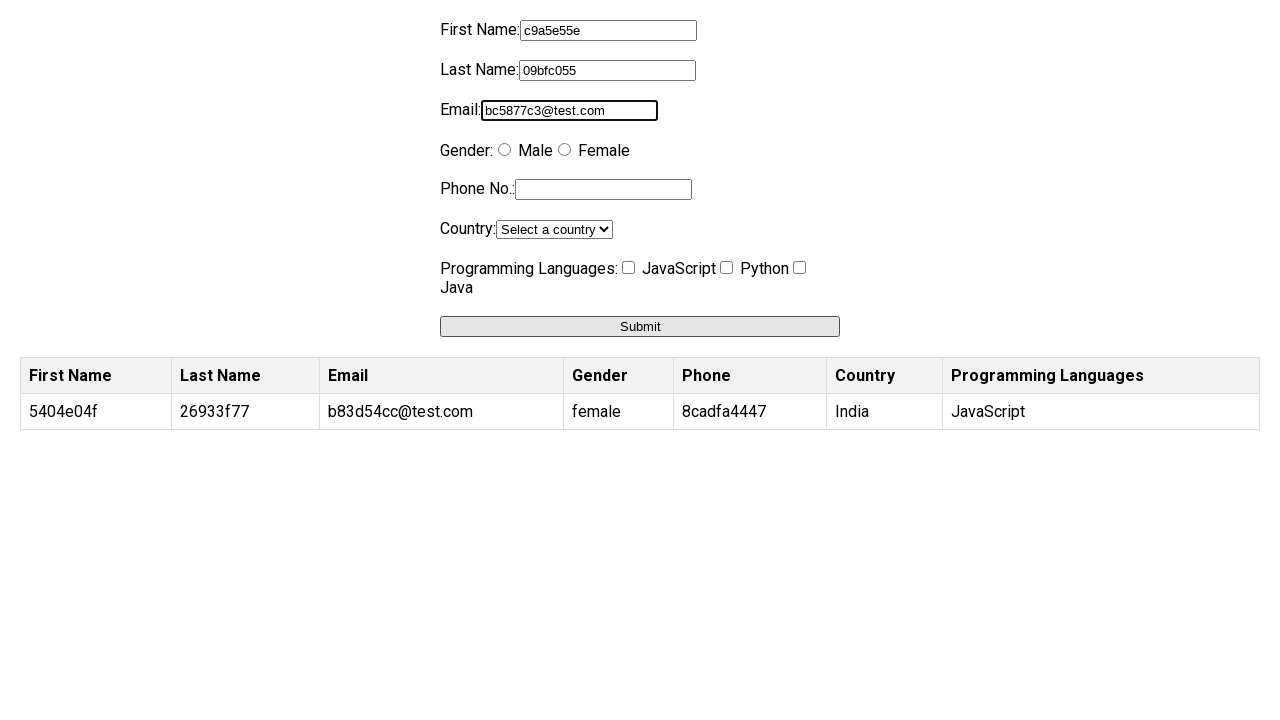

Selected female gender radio button at (564, 150) on input[value='female']
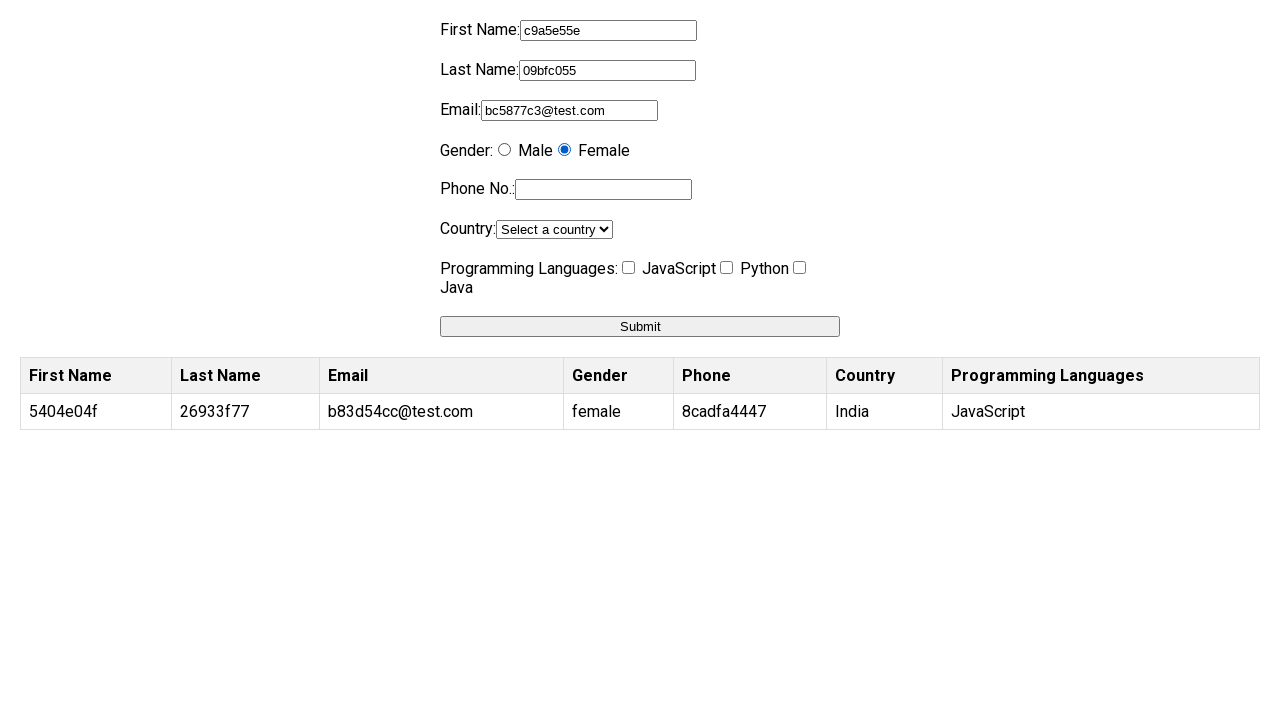

Filled phone field with '81e72312f7' on input[name='phone']
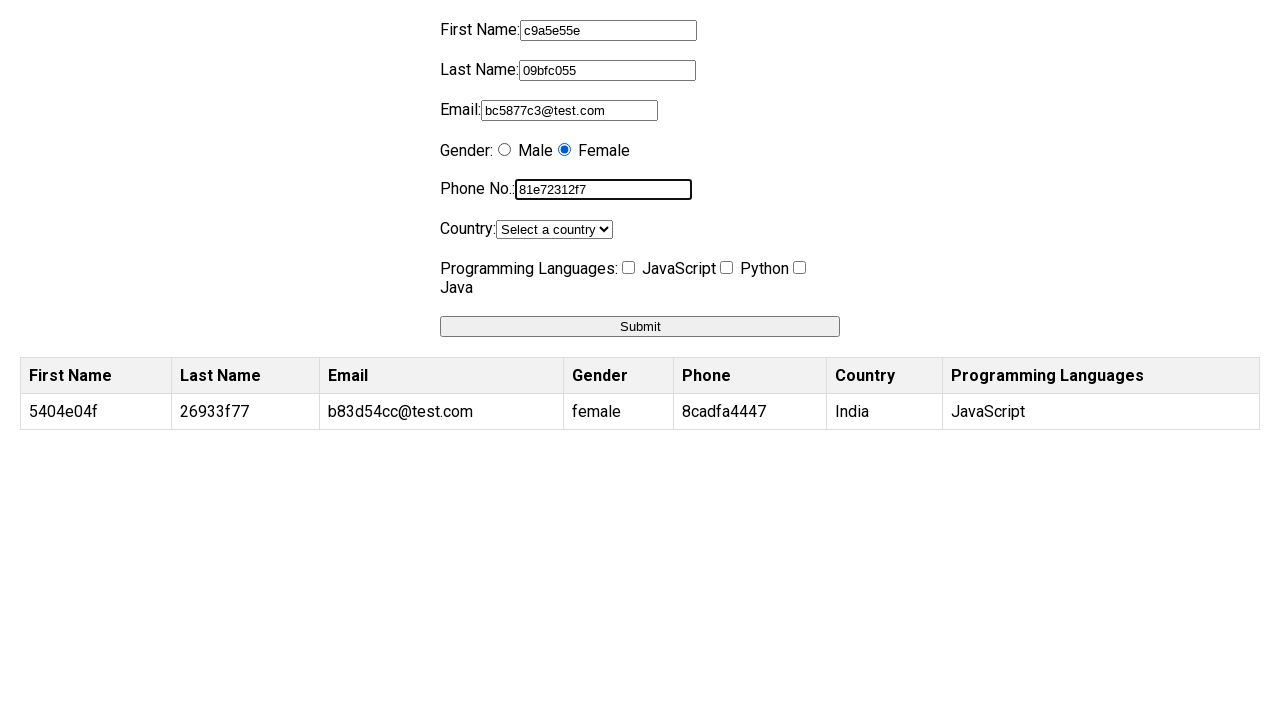

Selected India from country dropdown on select[name='country']
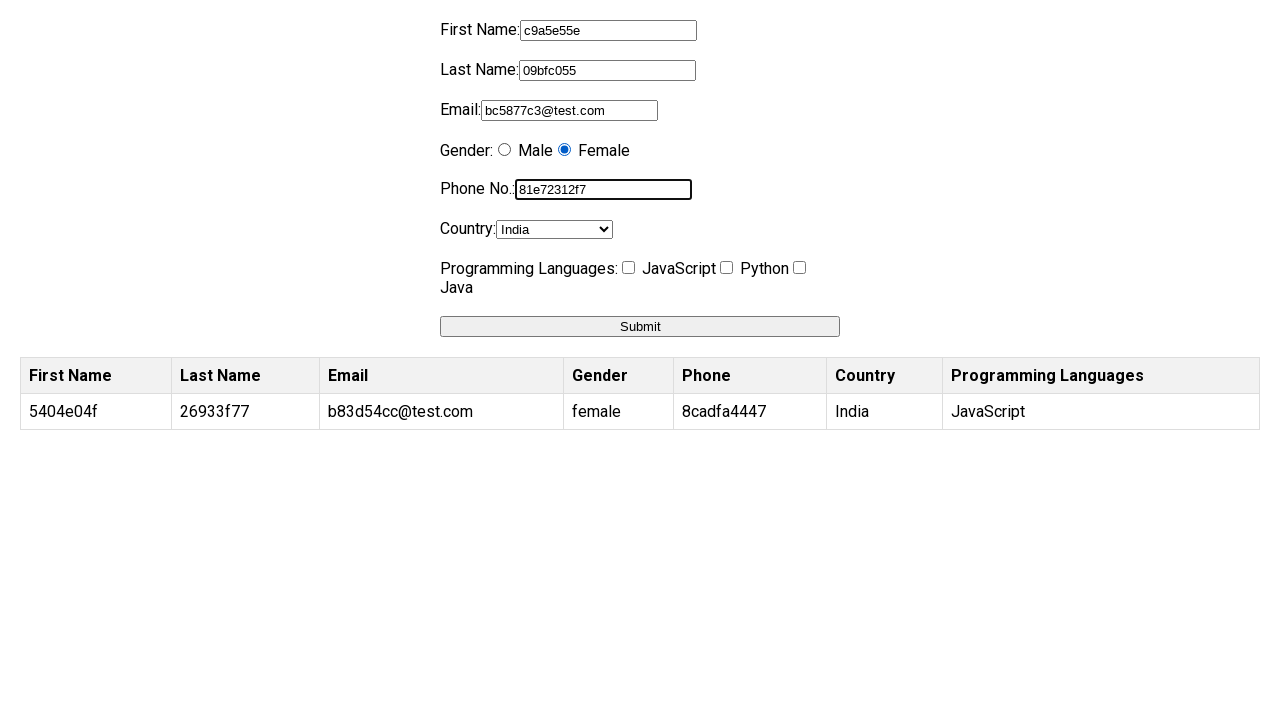

Clicked programming checkbox at (628, 268) on input[name='programming']
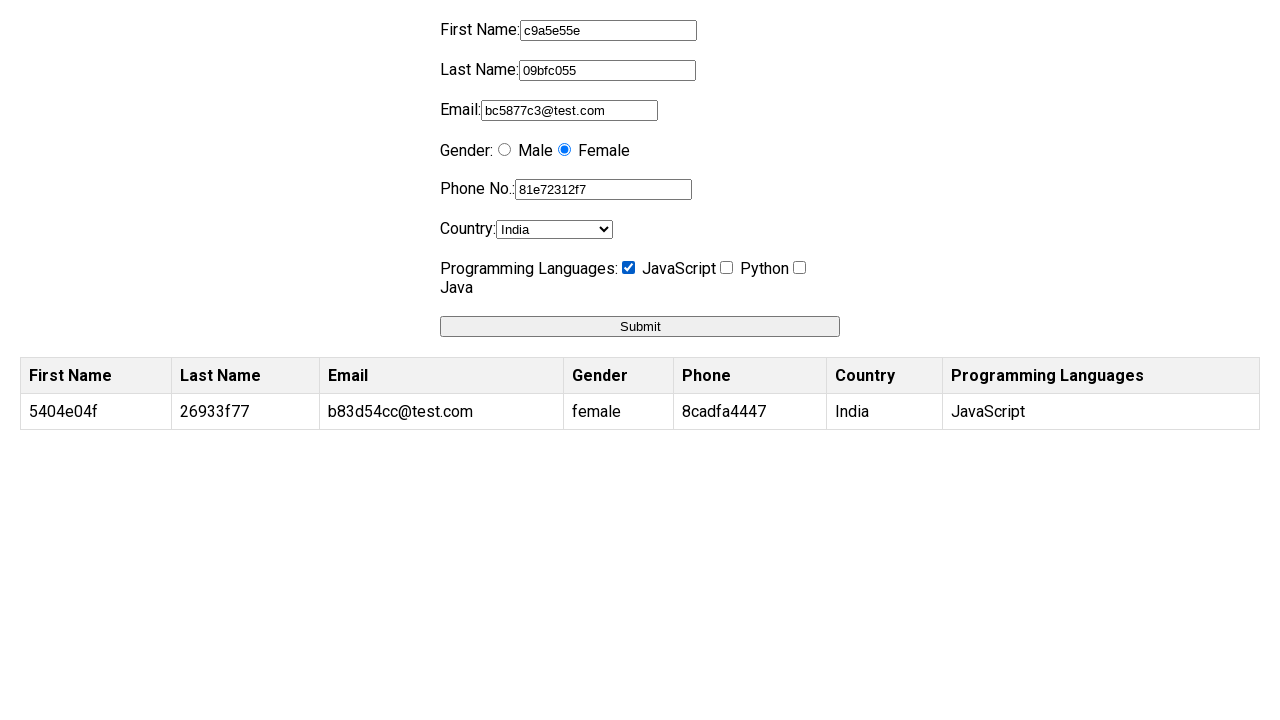

Clicked submit button (iteration 2/10) at (640, 326) on button
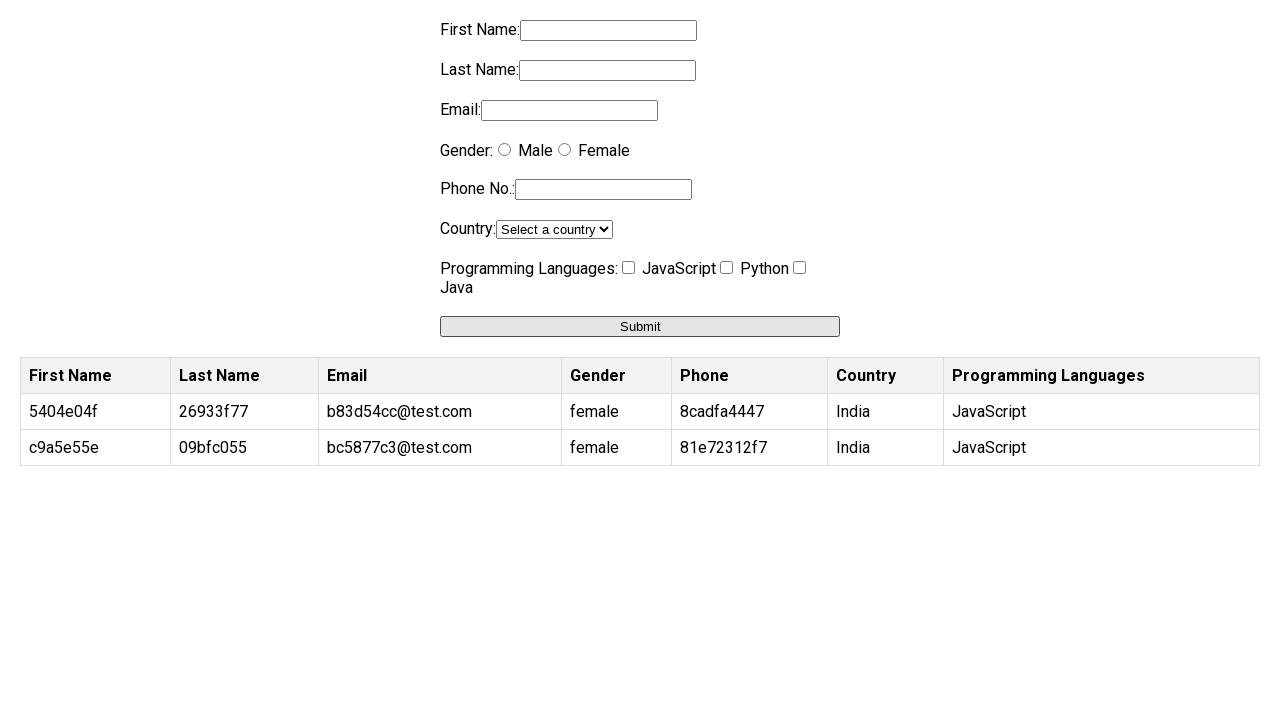

Waited 500ms for form processing
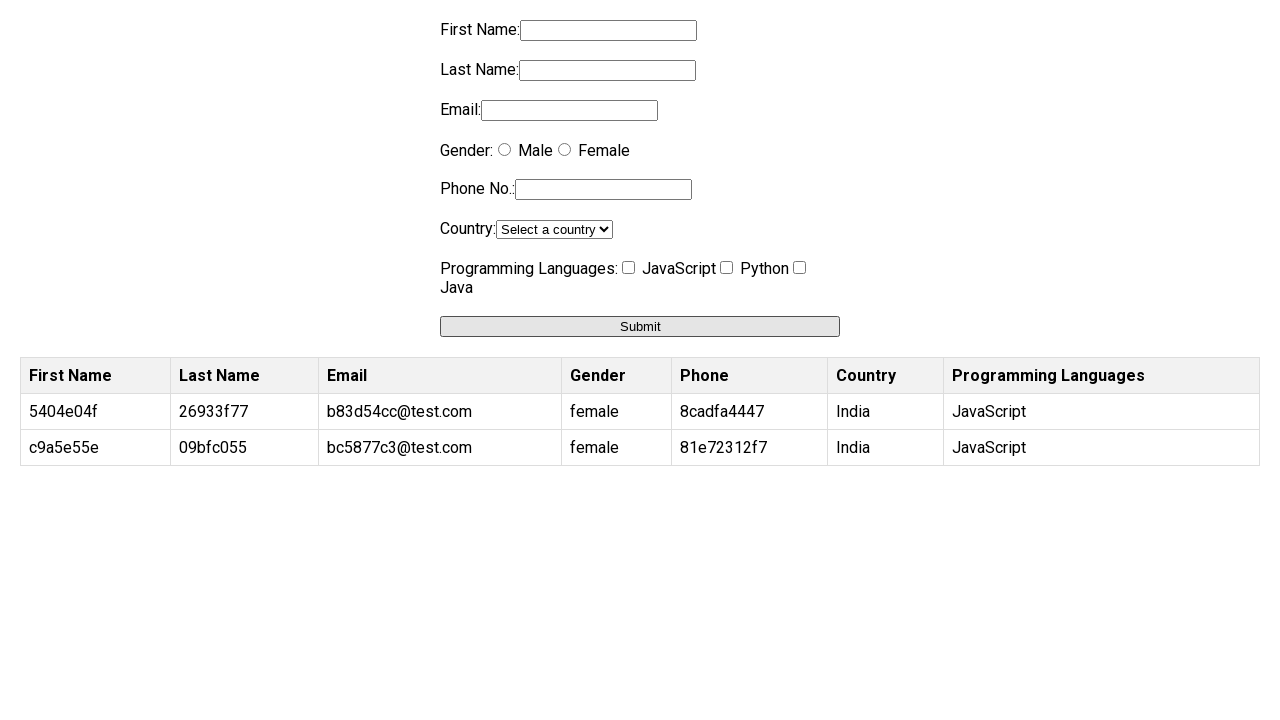

Filled first name field with 'fdf886ee' on input[name='firstname']
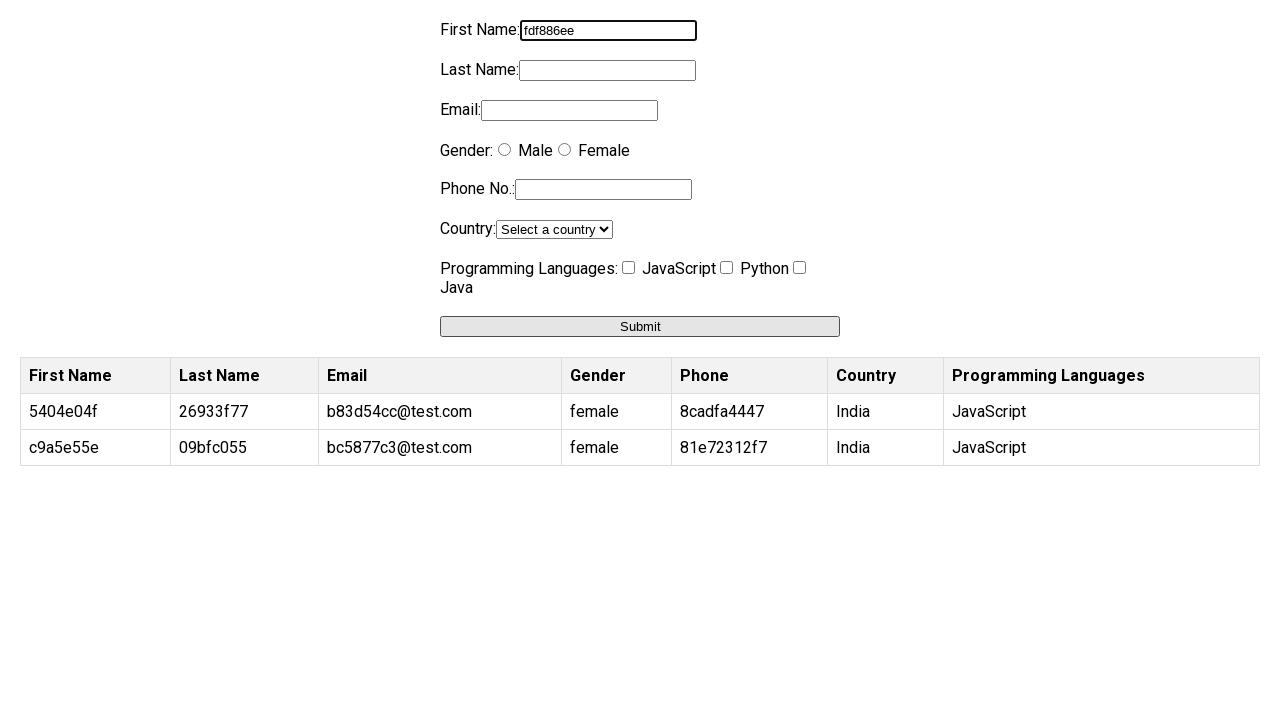

Filled last name field with '1ab6ff73' on input[name='lastname']
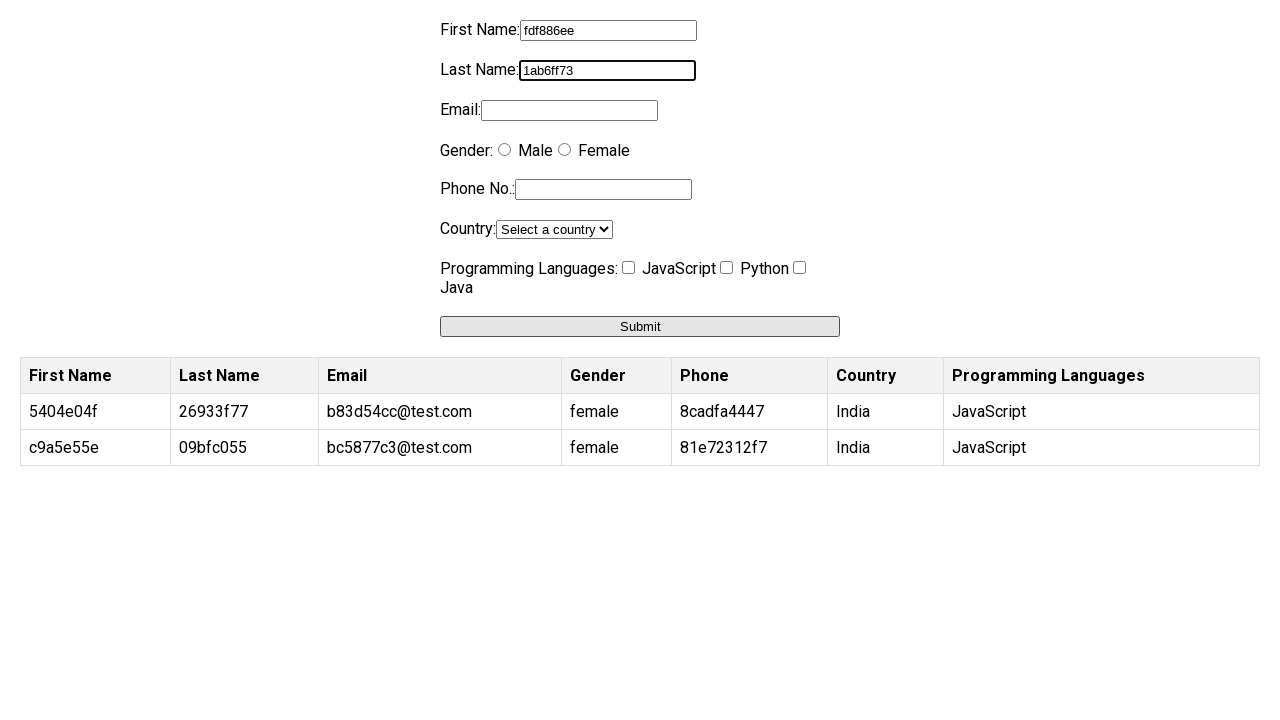

Filled email field with 'dc93e670@test.com' on input[name='email']
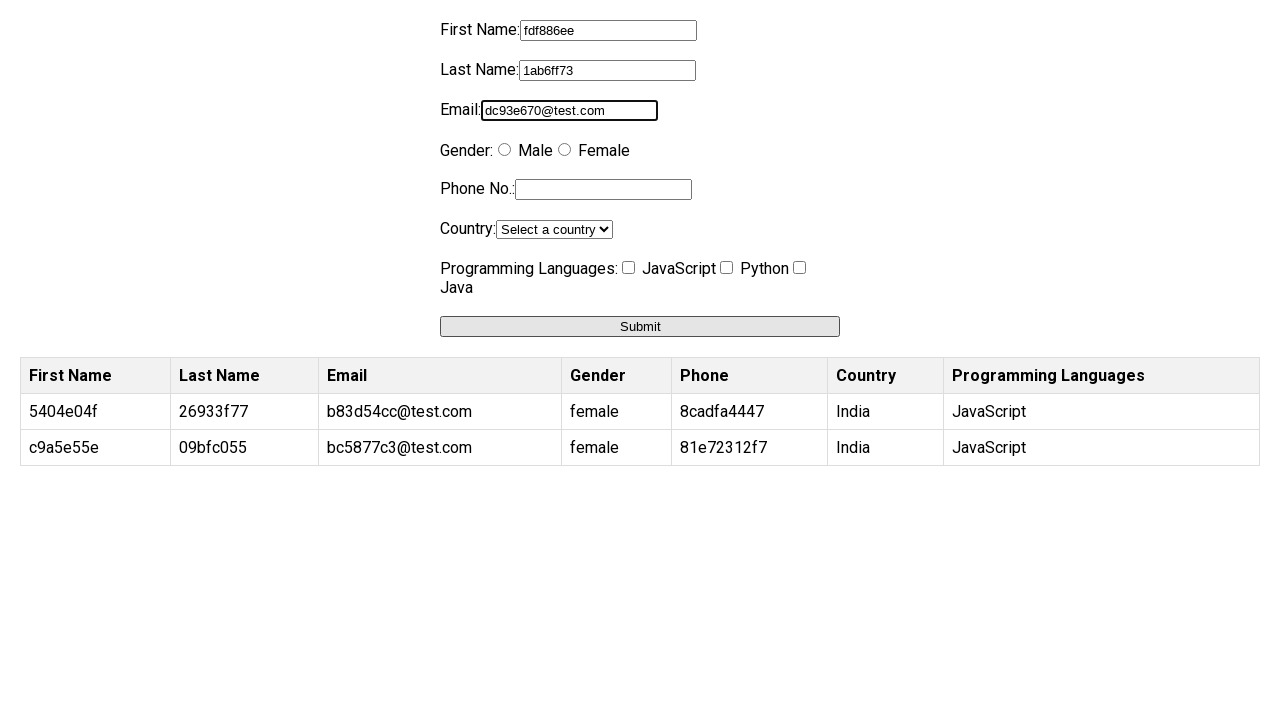

Selected female gender radio button at (564, 150) on input[value='female']
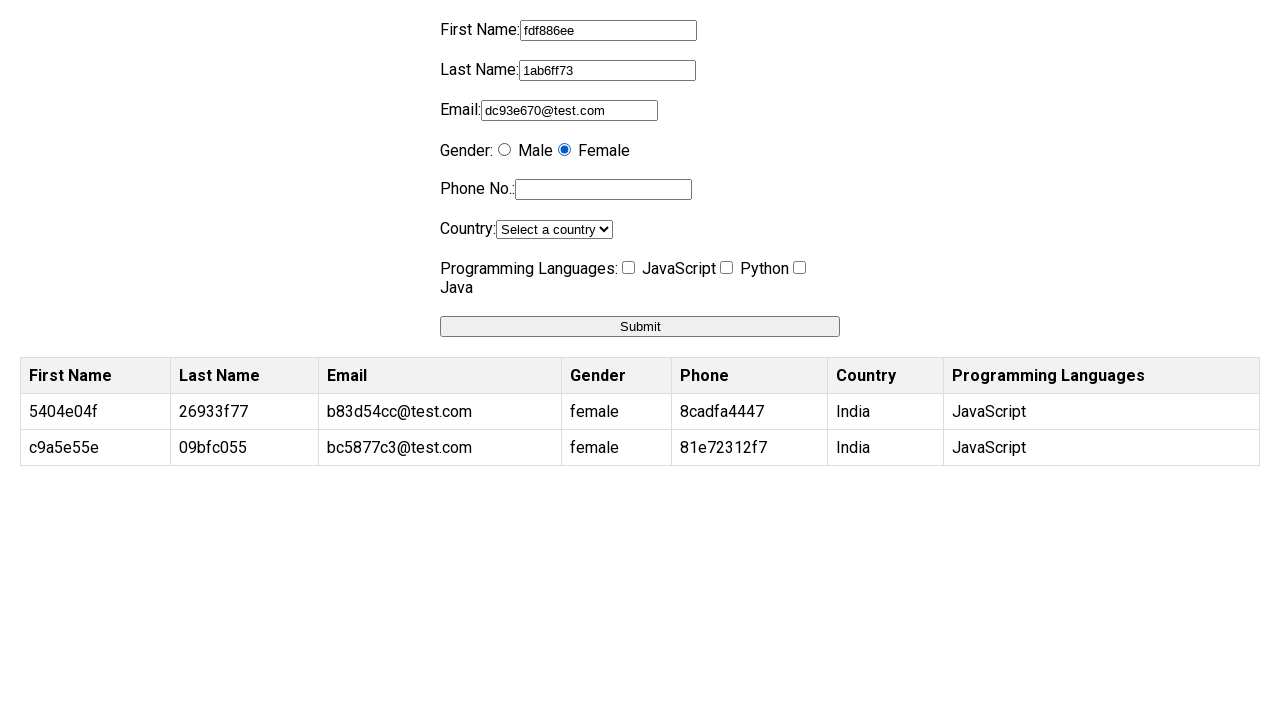

Filled phone field with '4767b0a8a0' on input[name='phone']
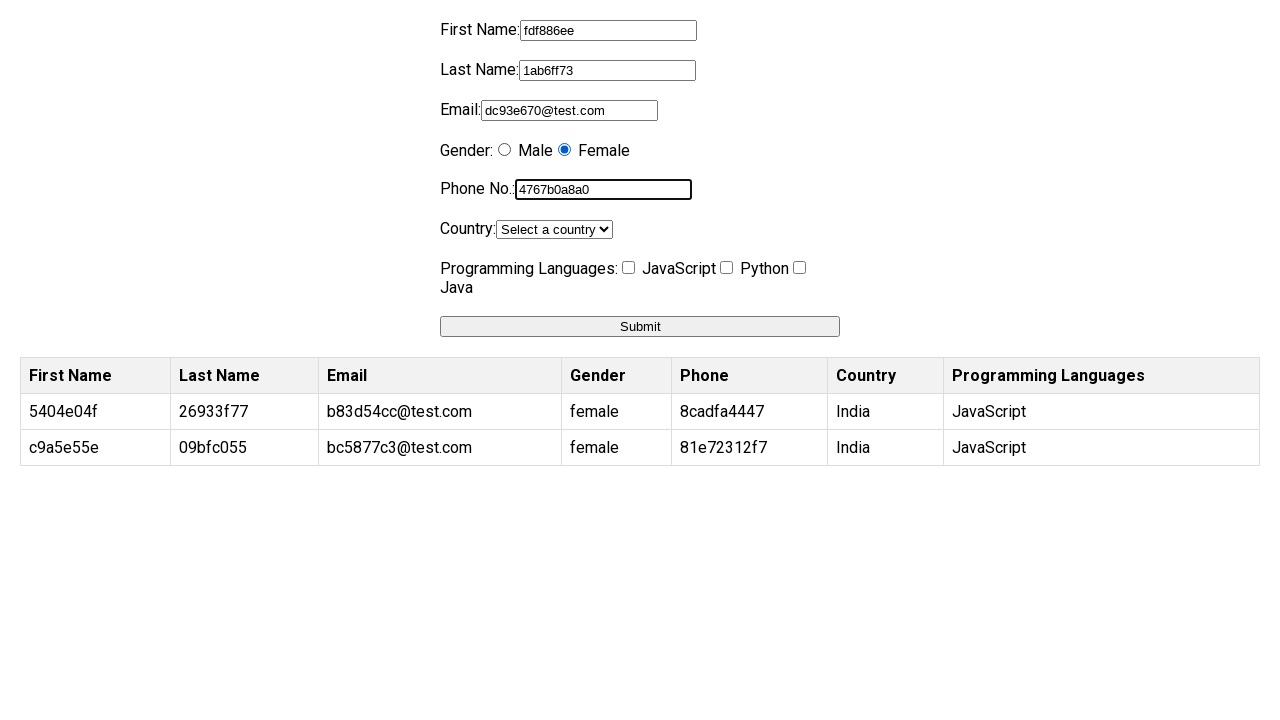

Selected India from country dropdown on select[name='country']
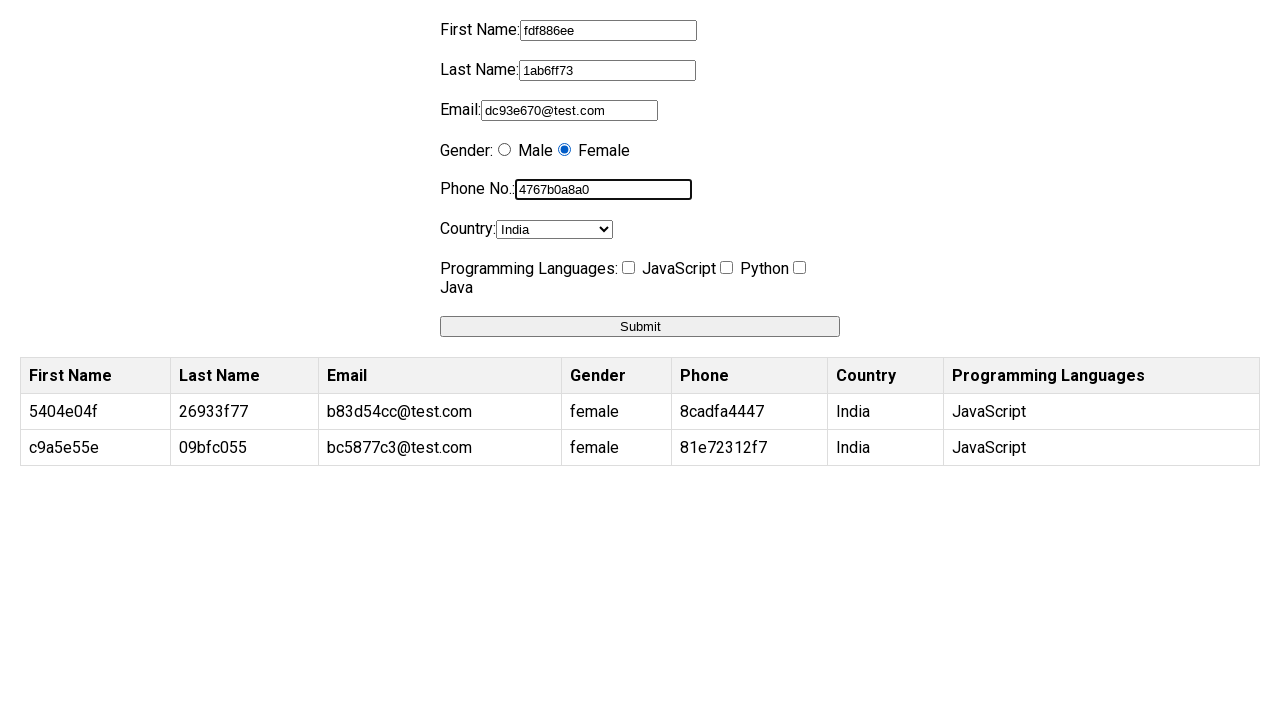

Clicked programming checkbox at (628, 268) on input[name='programming']
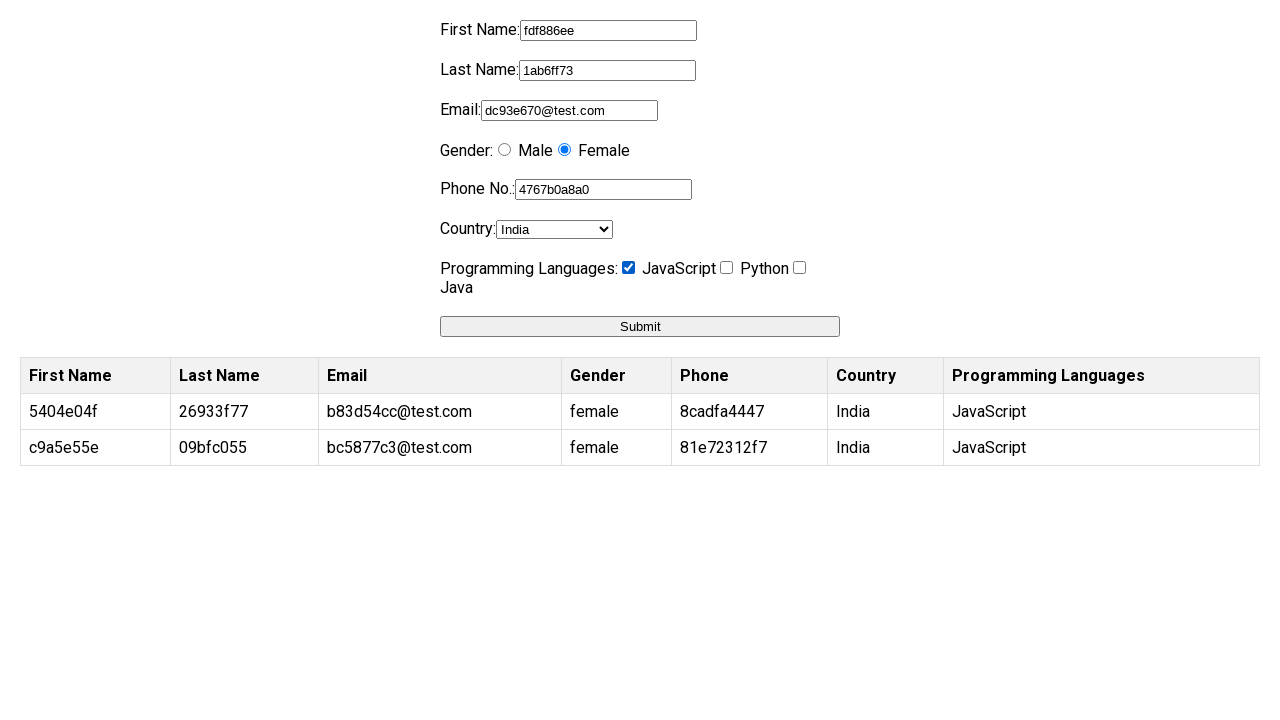

Clicked submit button (iteration 3/10) at (640, 326) on button
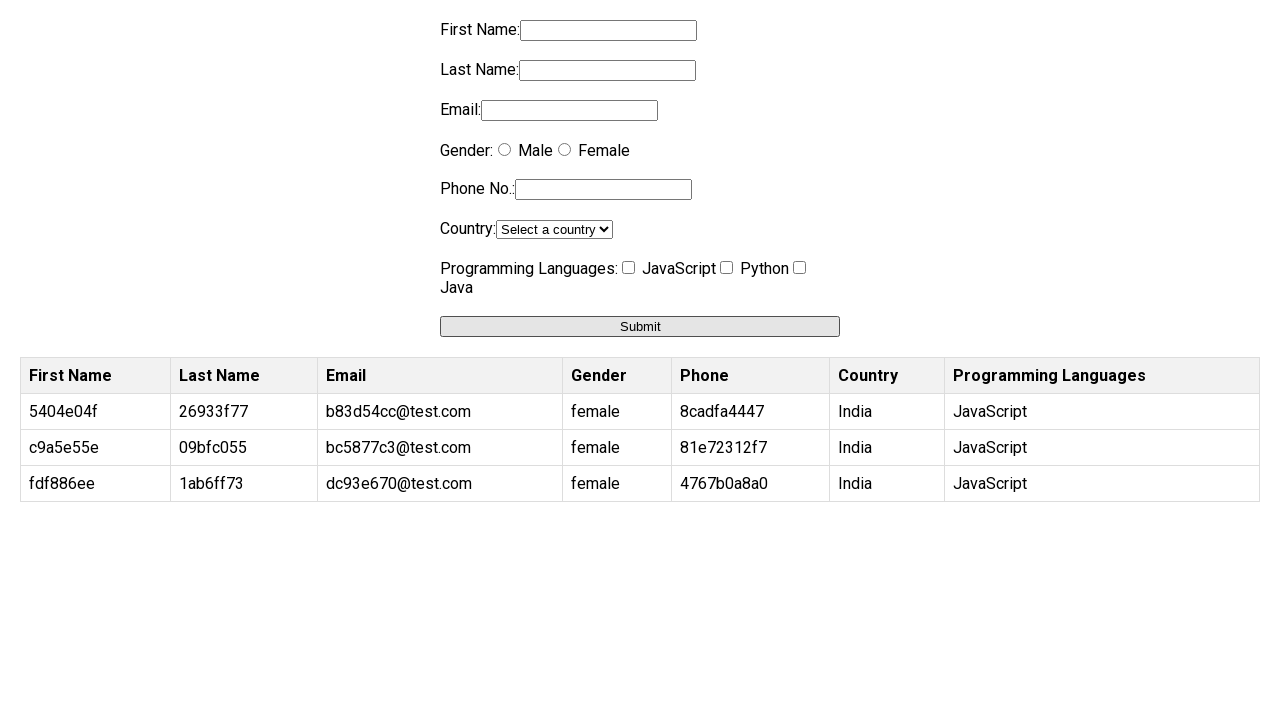

Waited 500ms for form processing
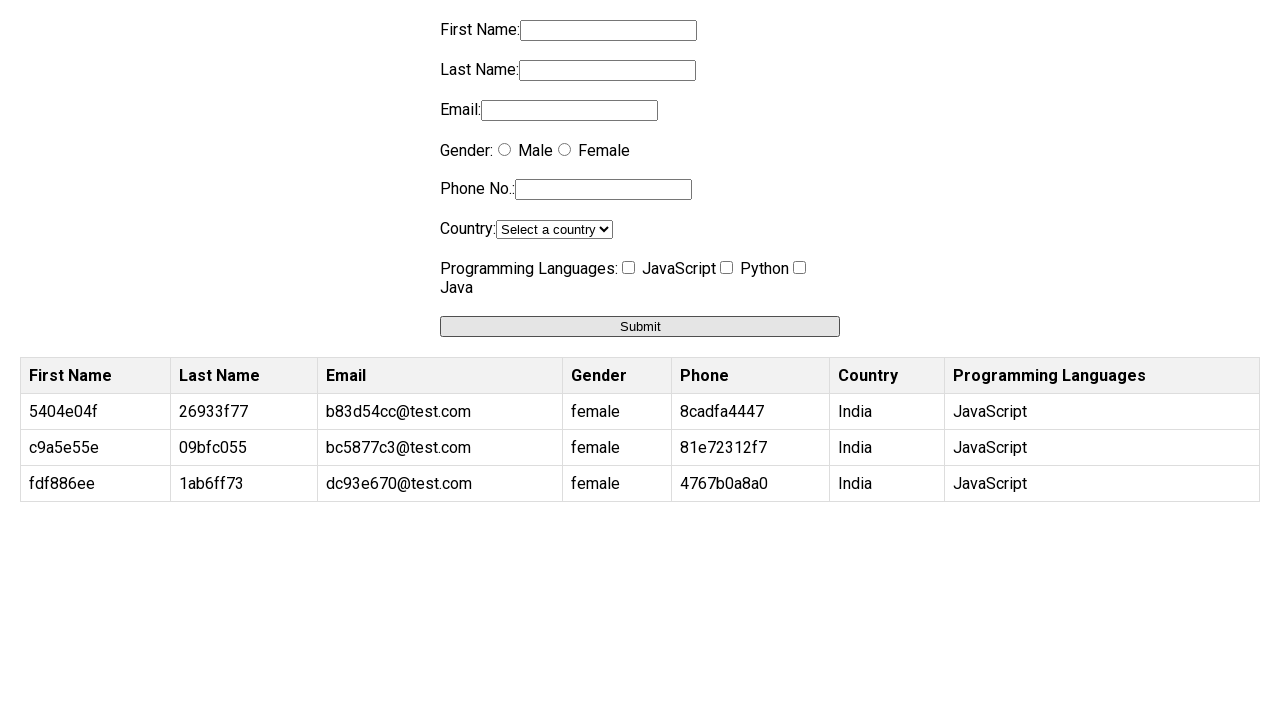

Filled first name field with '2a2ac180' on input[name='firstname']
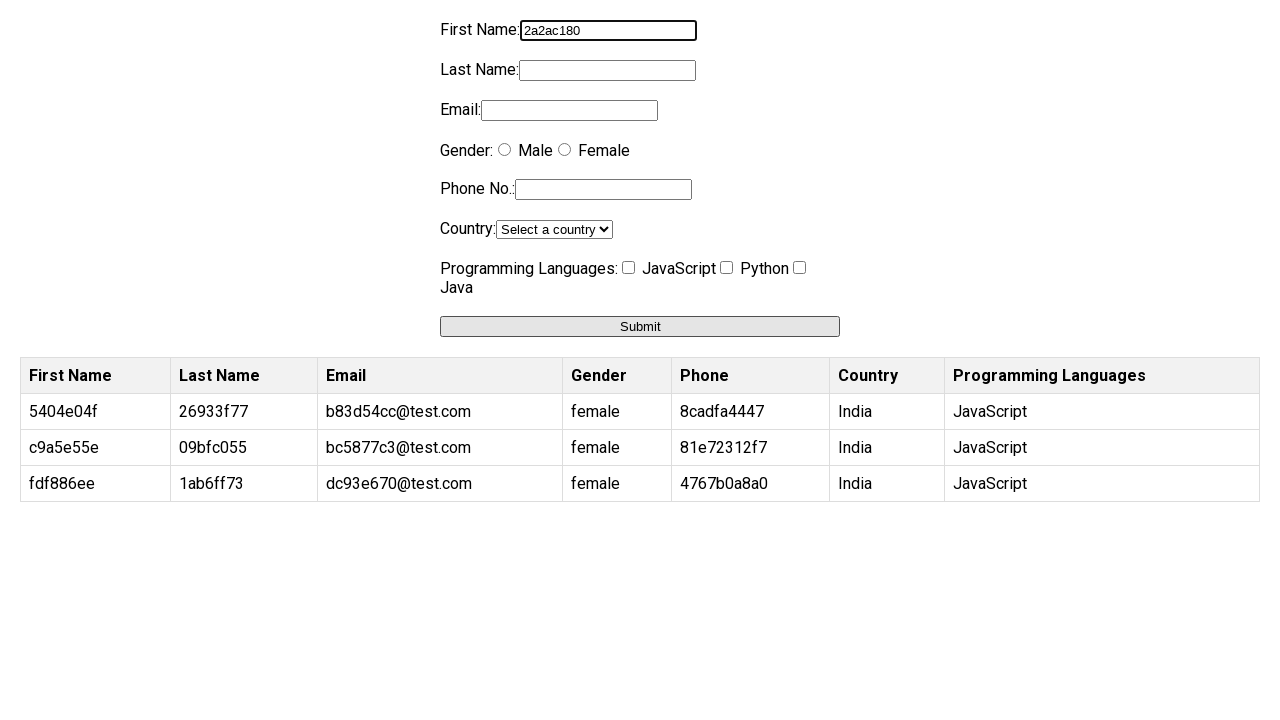

Filled last name field with '80256089' on input[name='lastname']
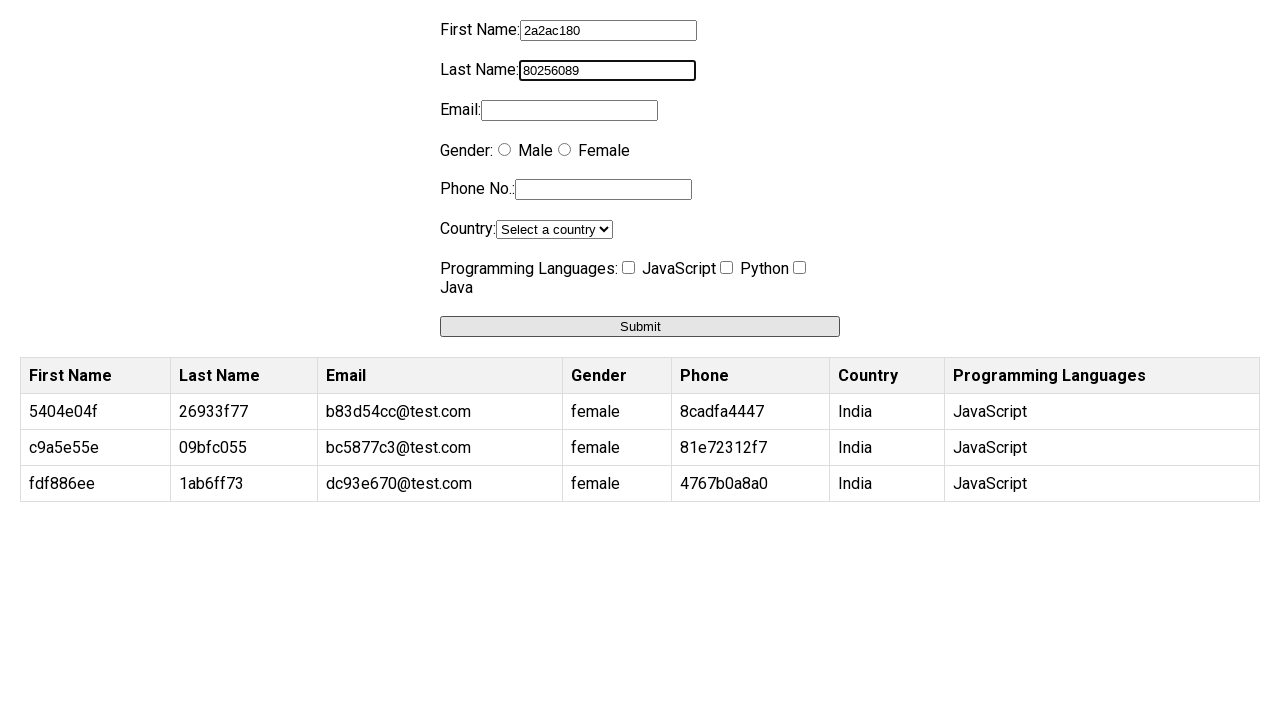

Filled email field with '4dba2a9d@test.com' on input[name='email']
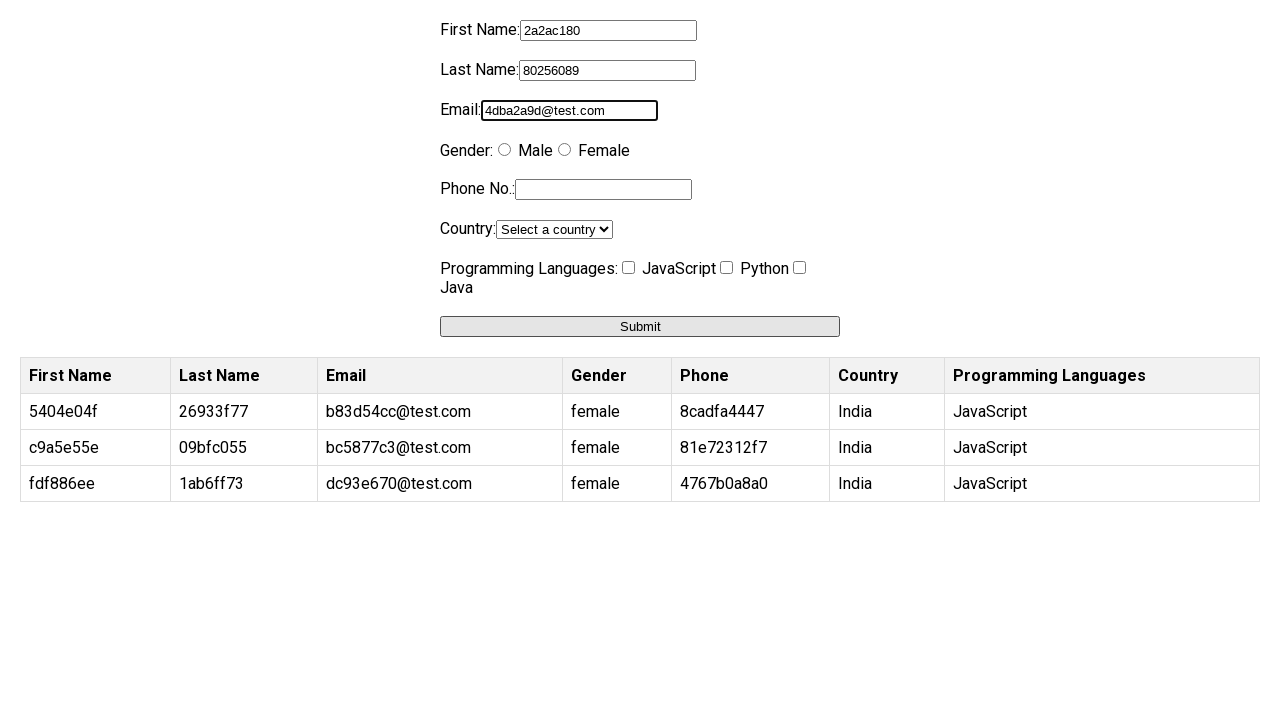

Selected female gender radio button at (564, 150) on input[value='female']
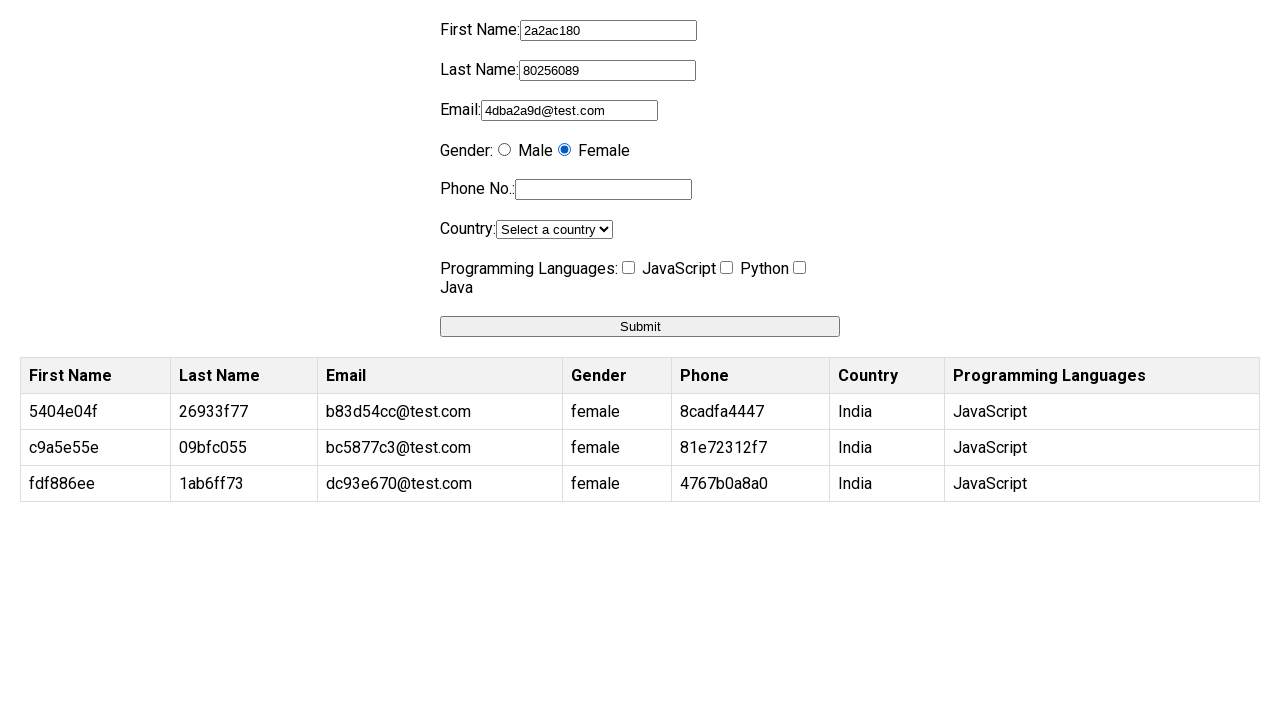

Filled phone field with 'e46fb8b89a' on input[name='phone']
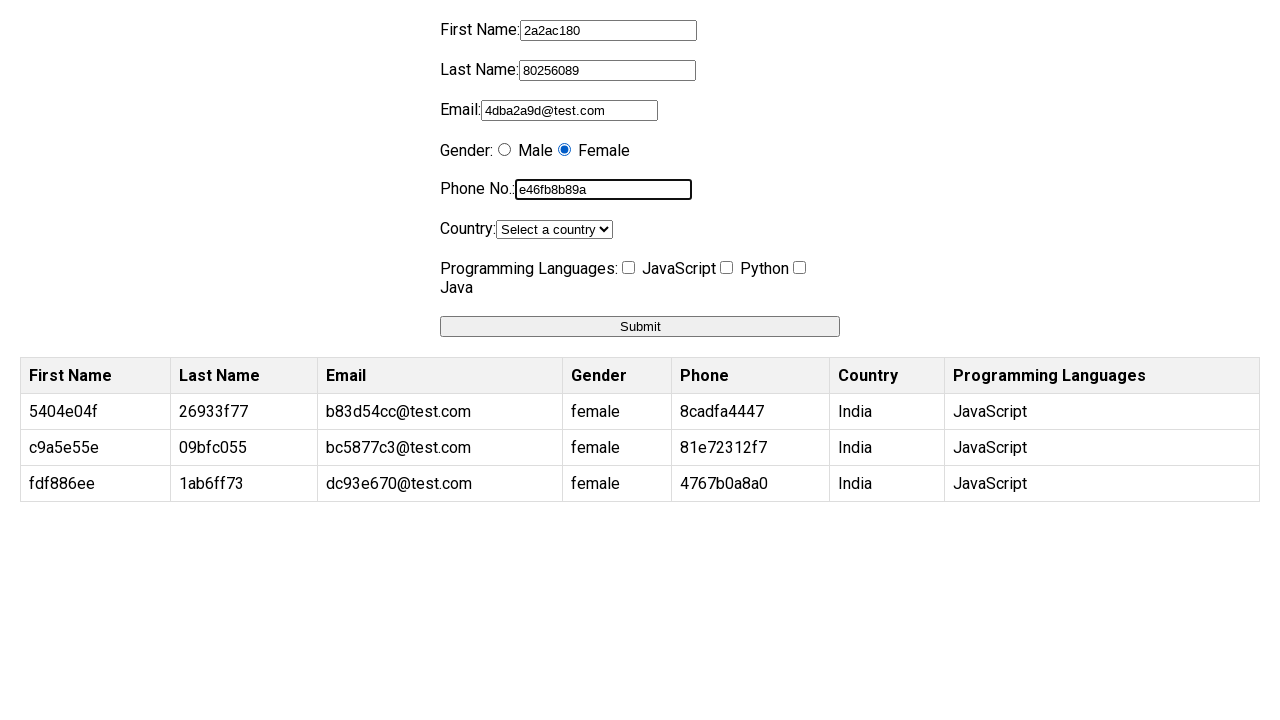

Selected India from country dropdown on select[name='country']
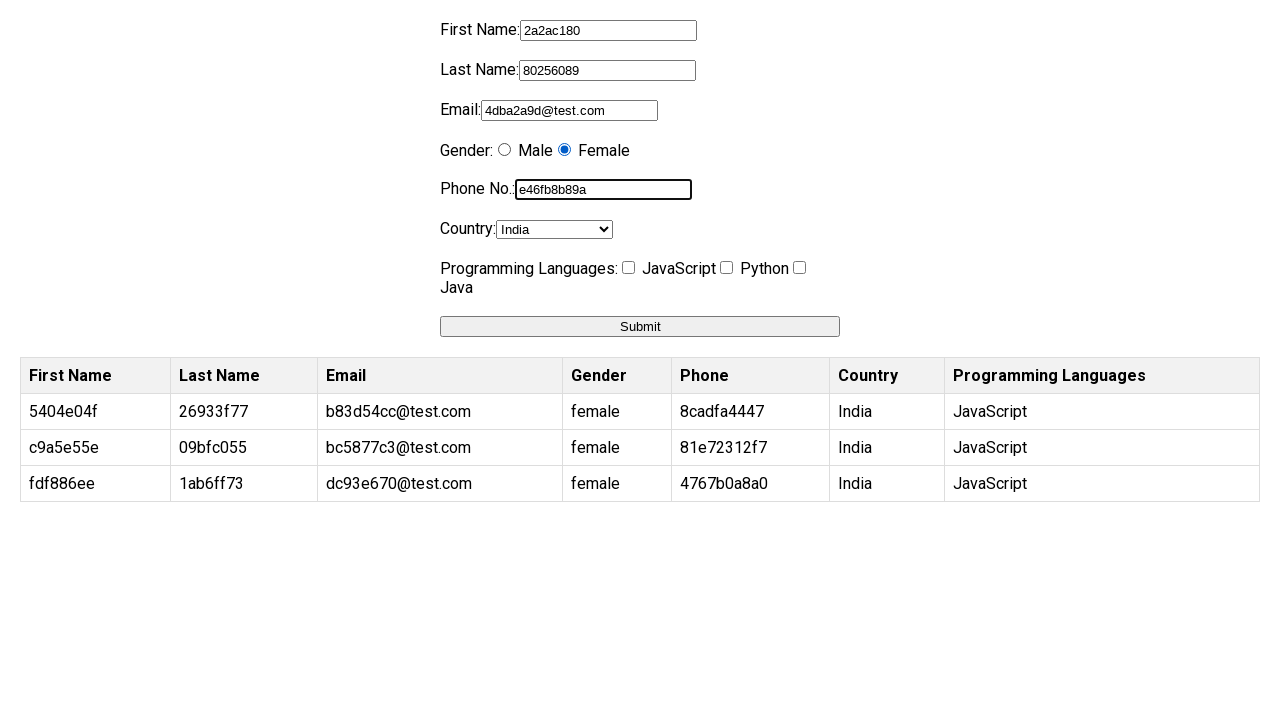

Clicked programming checkbox at (628, 268) on input[name='programming']
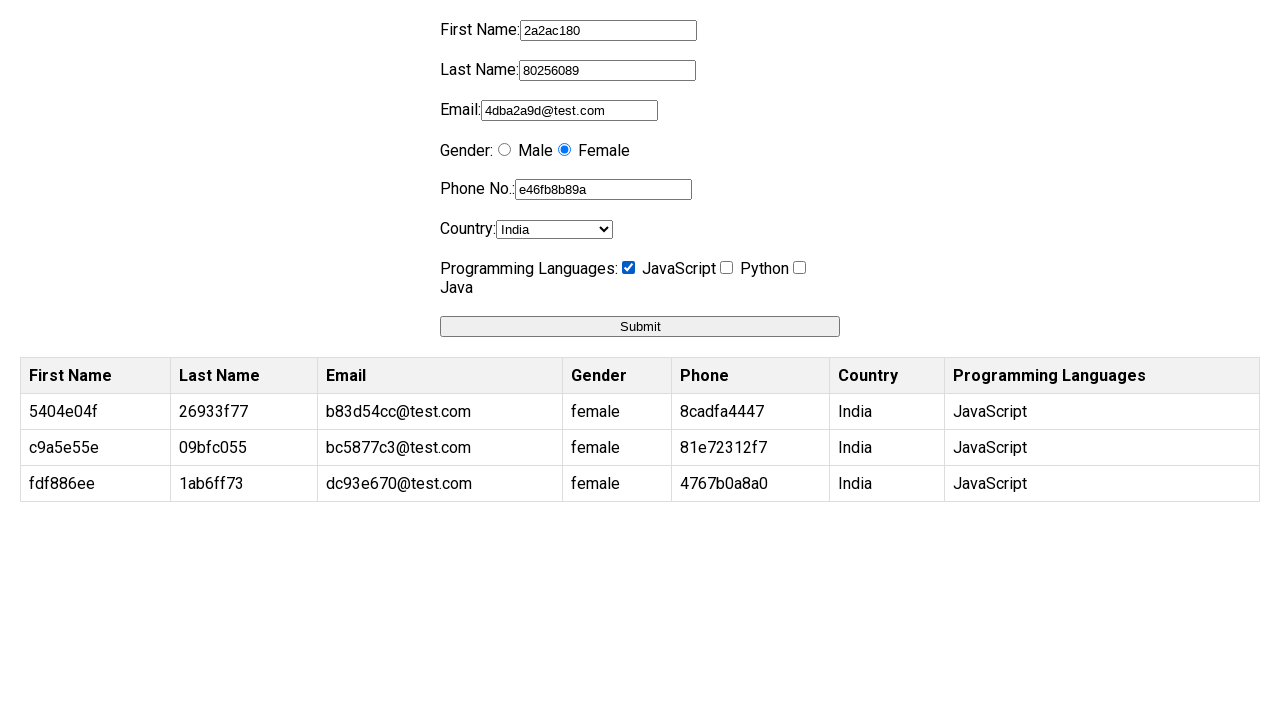

Clicked submit button (iteration 4/10) at (640, 326) on button
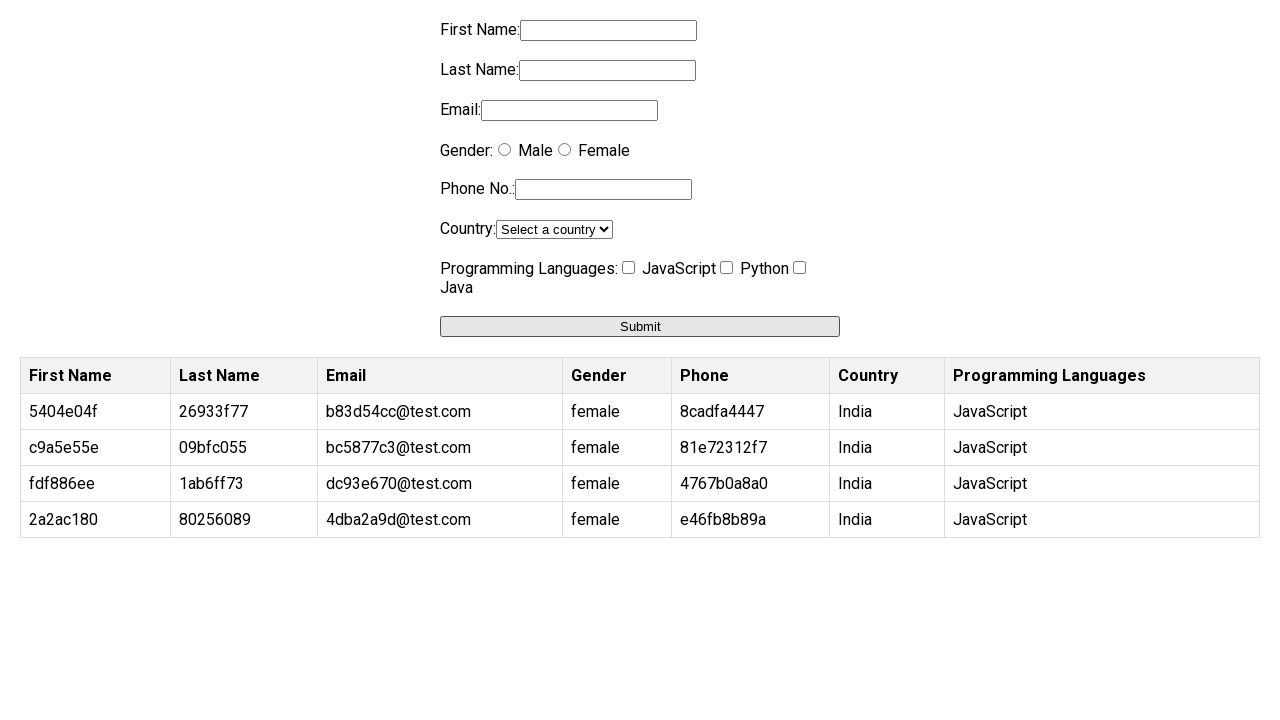

Waited 500ms for form processing
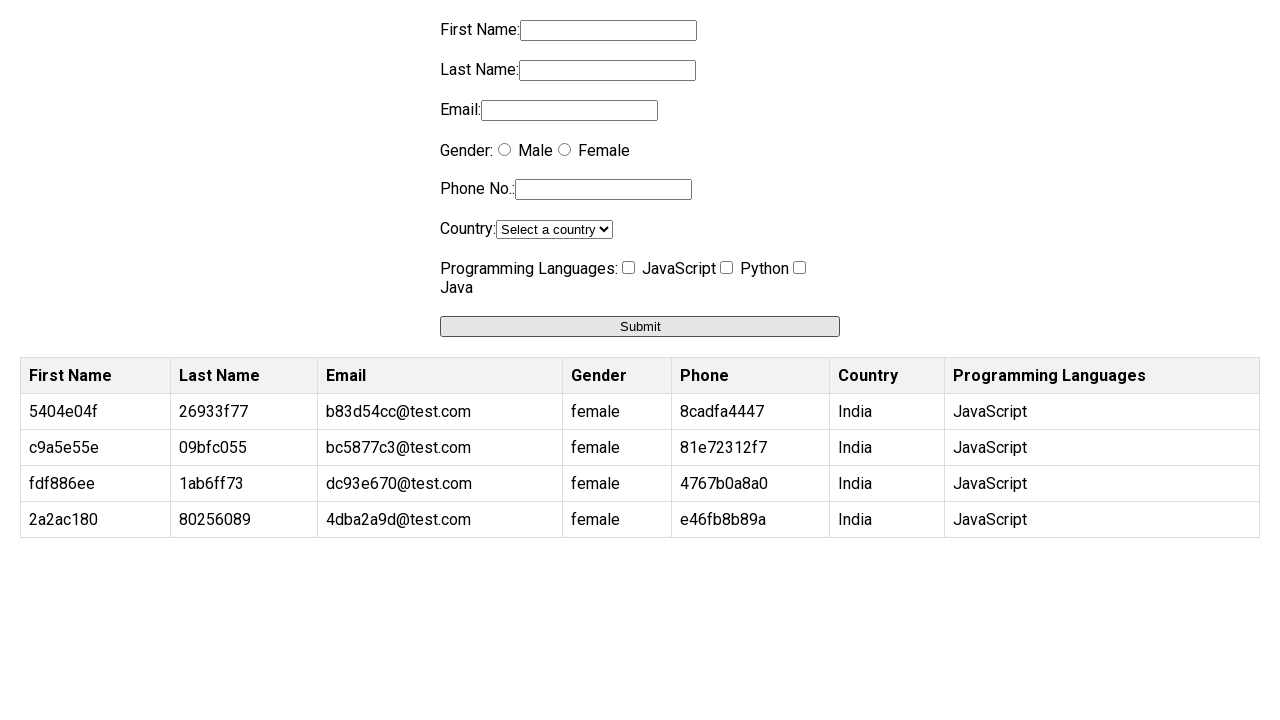

Filled first name field with 'e0acce0e' on input[name='firstname']
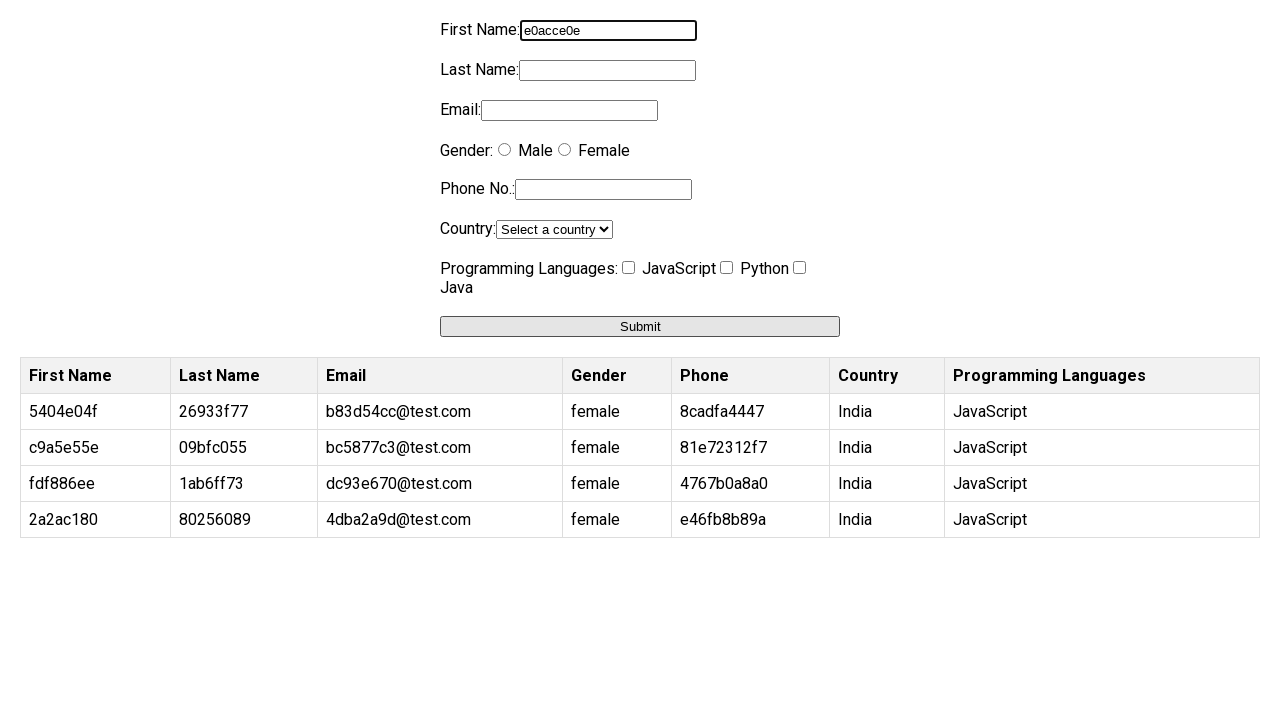

Filled last name field with '5e2863a1' on input[name='lastname']
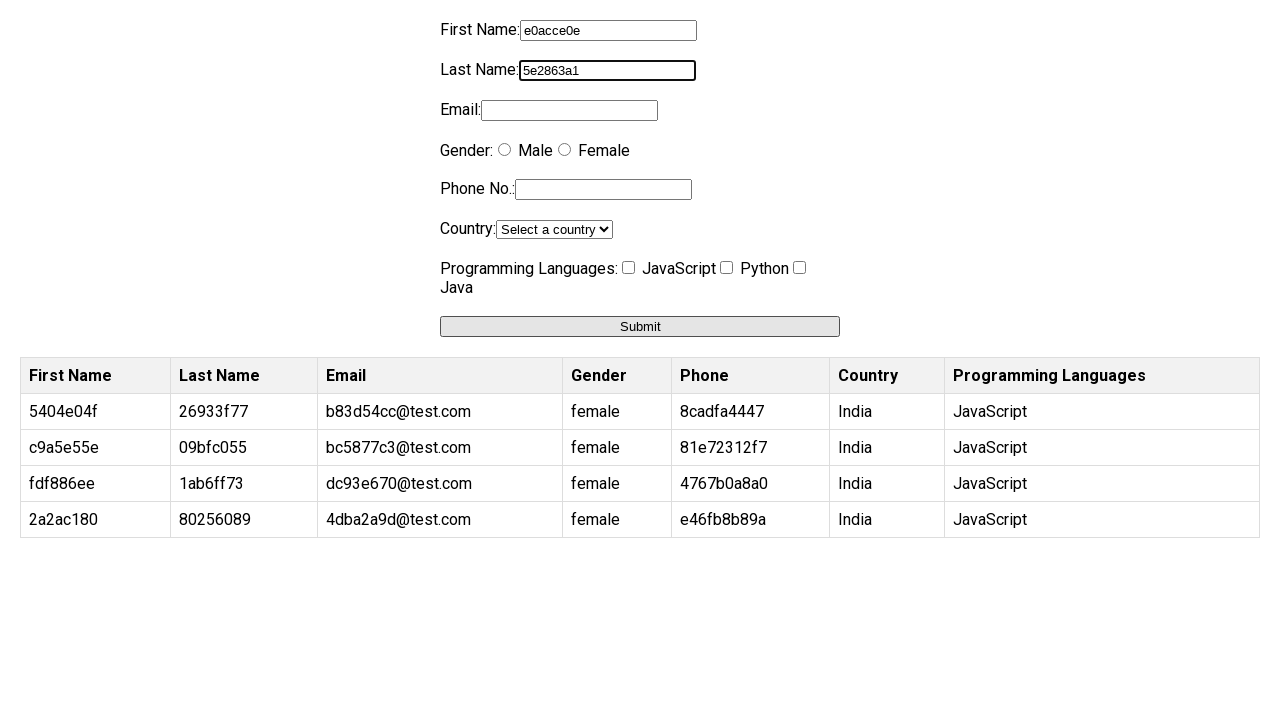

Filled email field with '2a3f1b4e@test.com' on input[name='email']
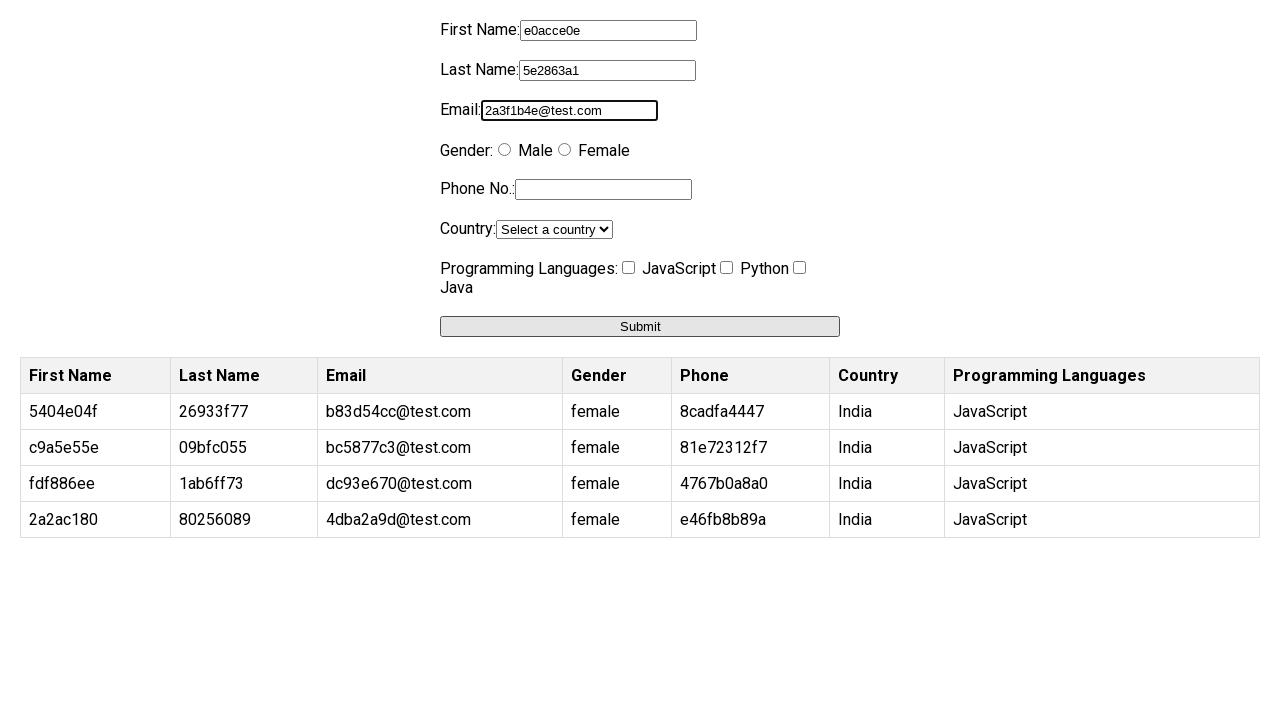

Selected female gender radio button at (564, 150) on input[value='female']
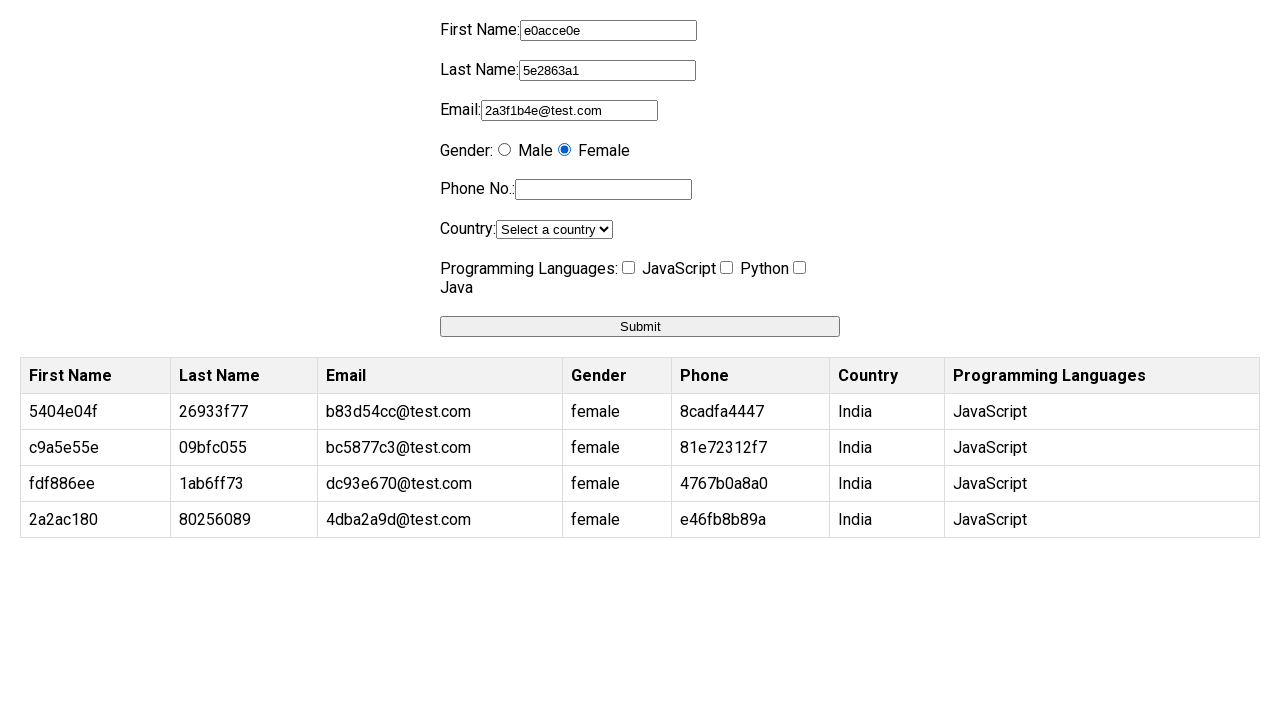

Filled phone field with '62576b437e' on input[name='phone']
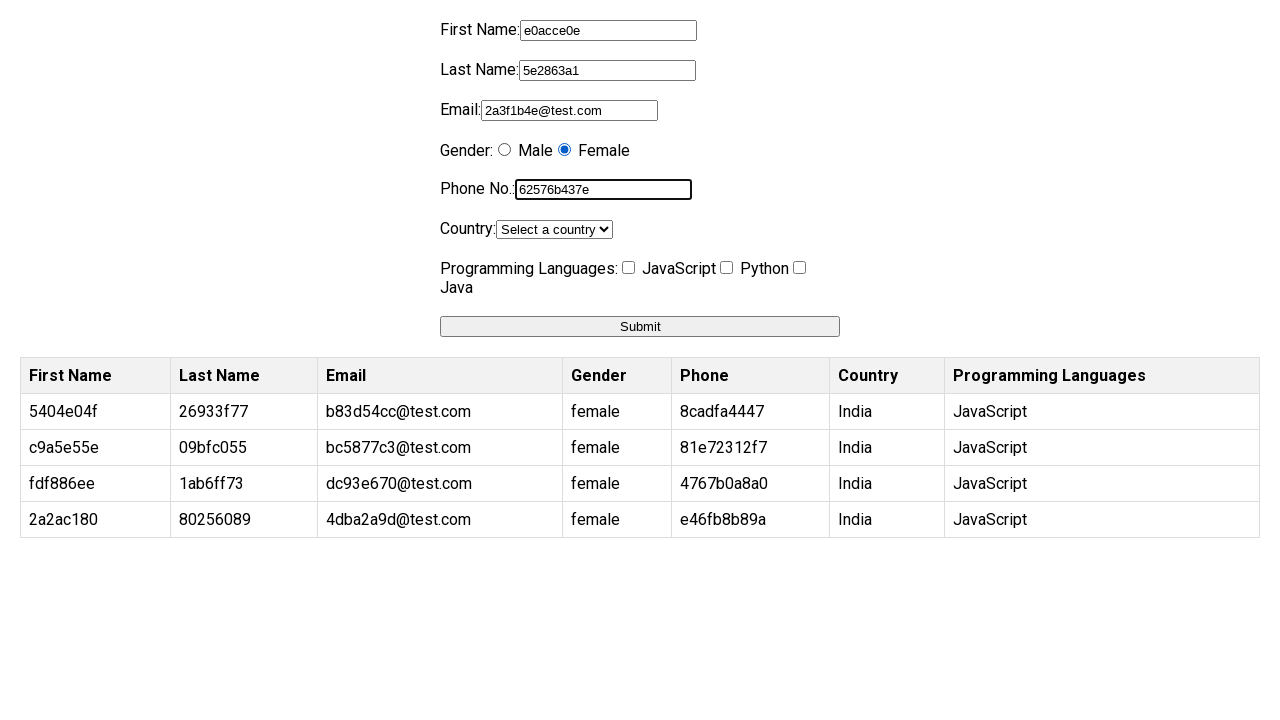

Selected India from country dropdown on select[name='country']
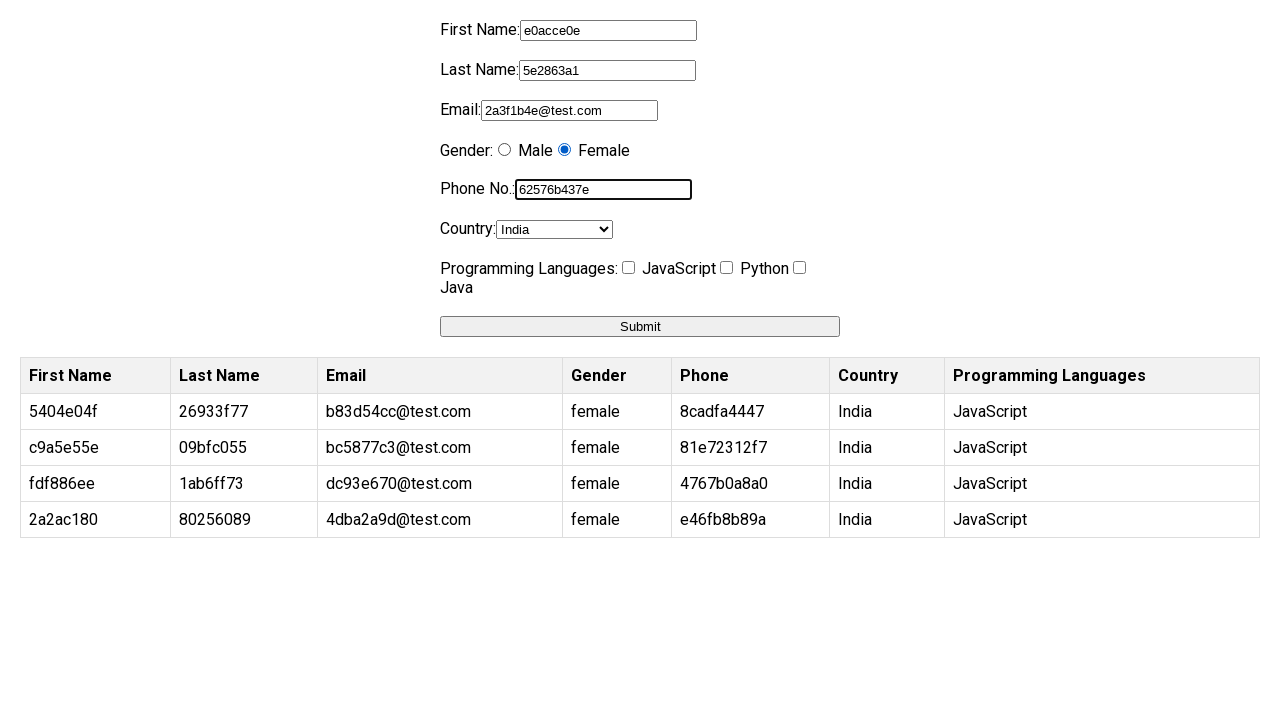

Clicked programming checkbox at (628, 268) on input[name='programming']
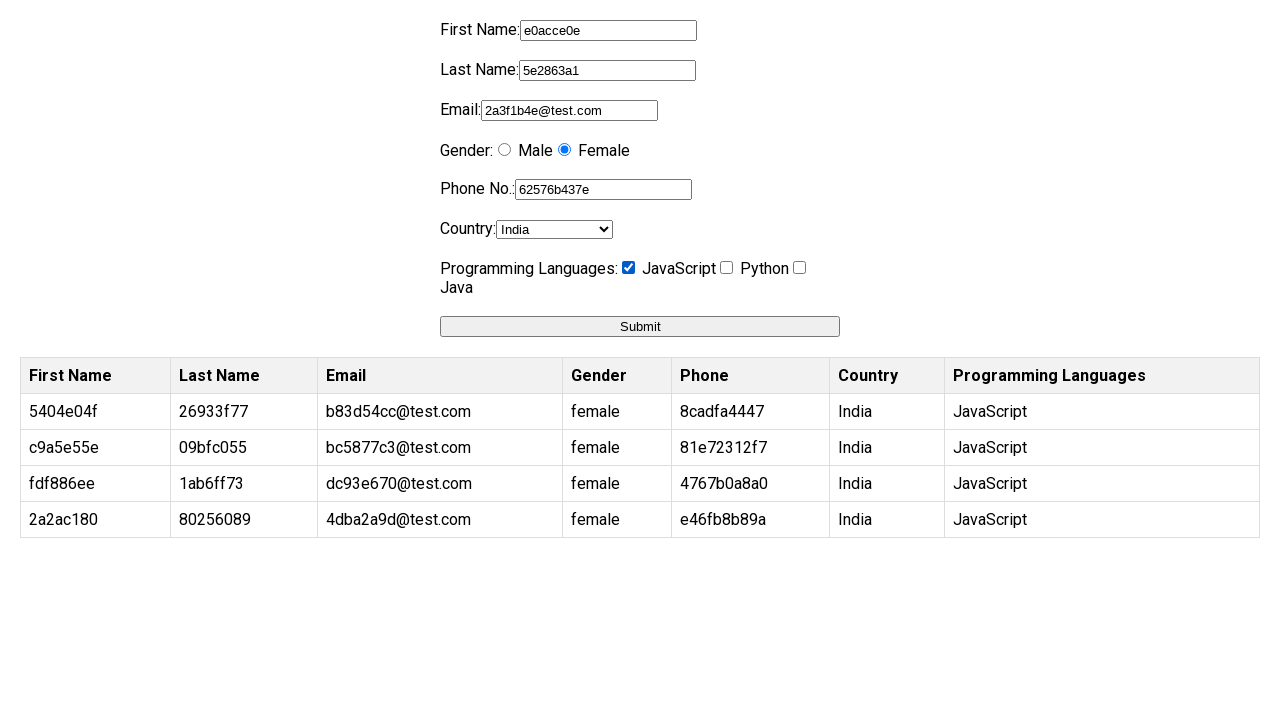

Clicked submit button (iteration 5/10) at (640, 326) on button
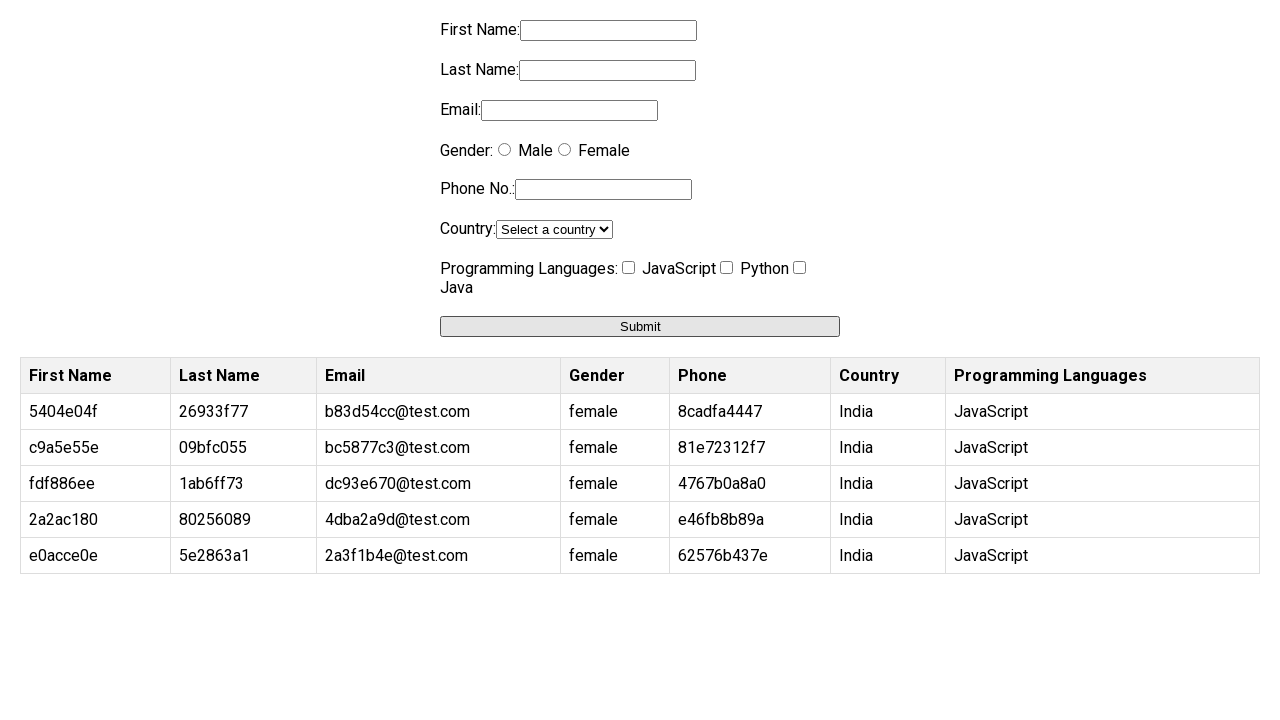

Waited 500ms for form processing
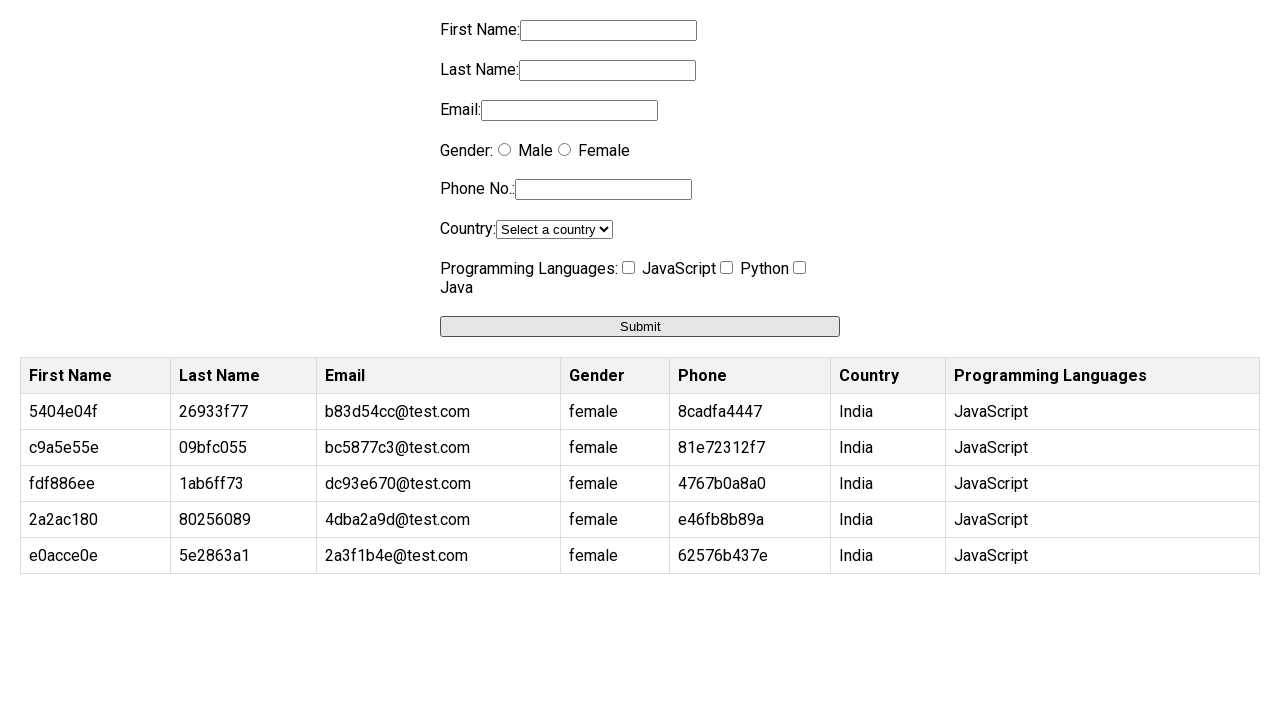

Filled first name field with '5c13a55f' on input[name='firstname']
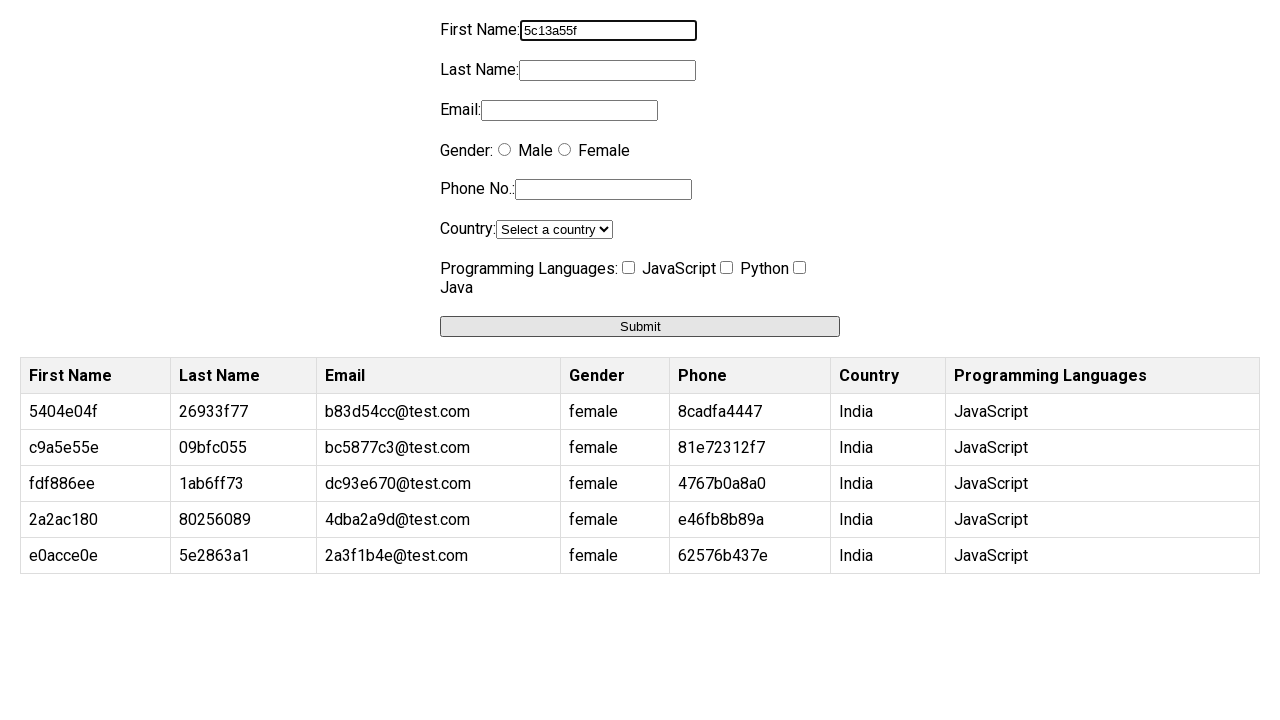

Filled last name field with 'b77efcc8' on input[name='lastname']
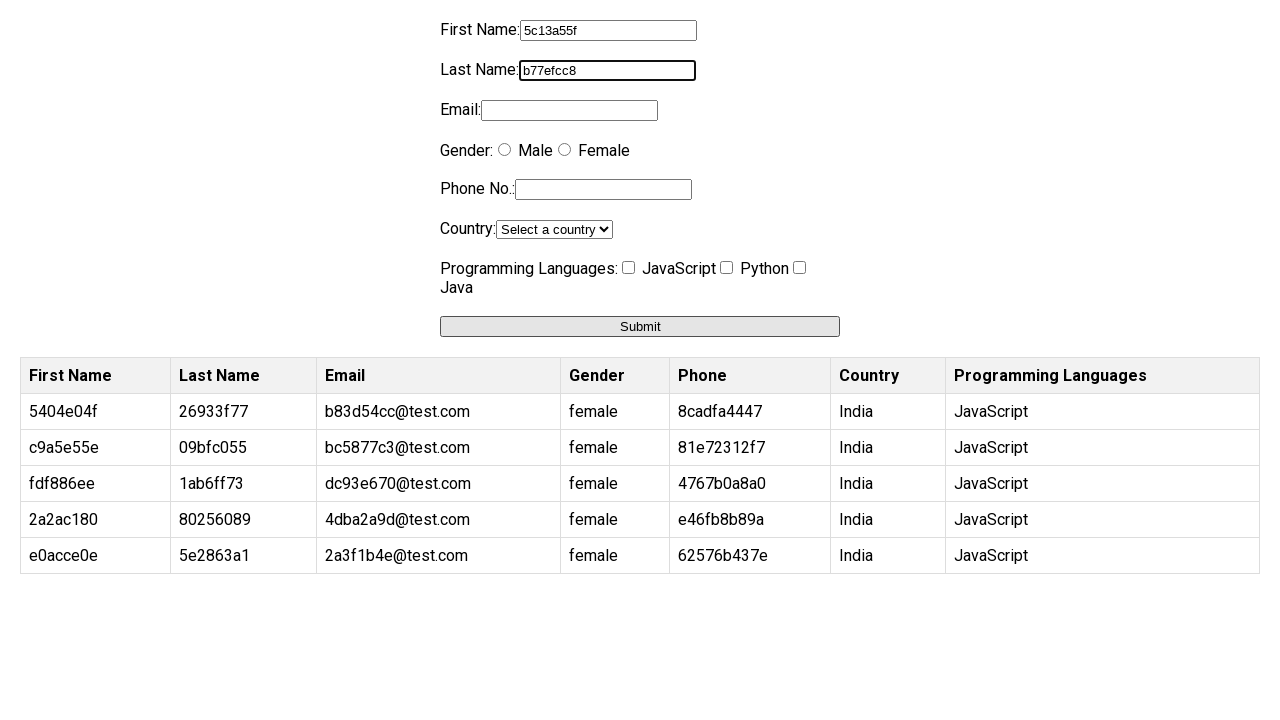

Filled email field with '8732f280@test.com' on input[name='email']
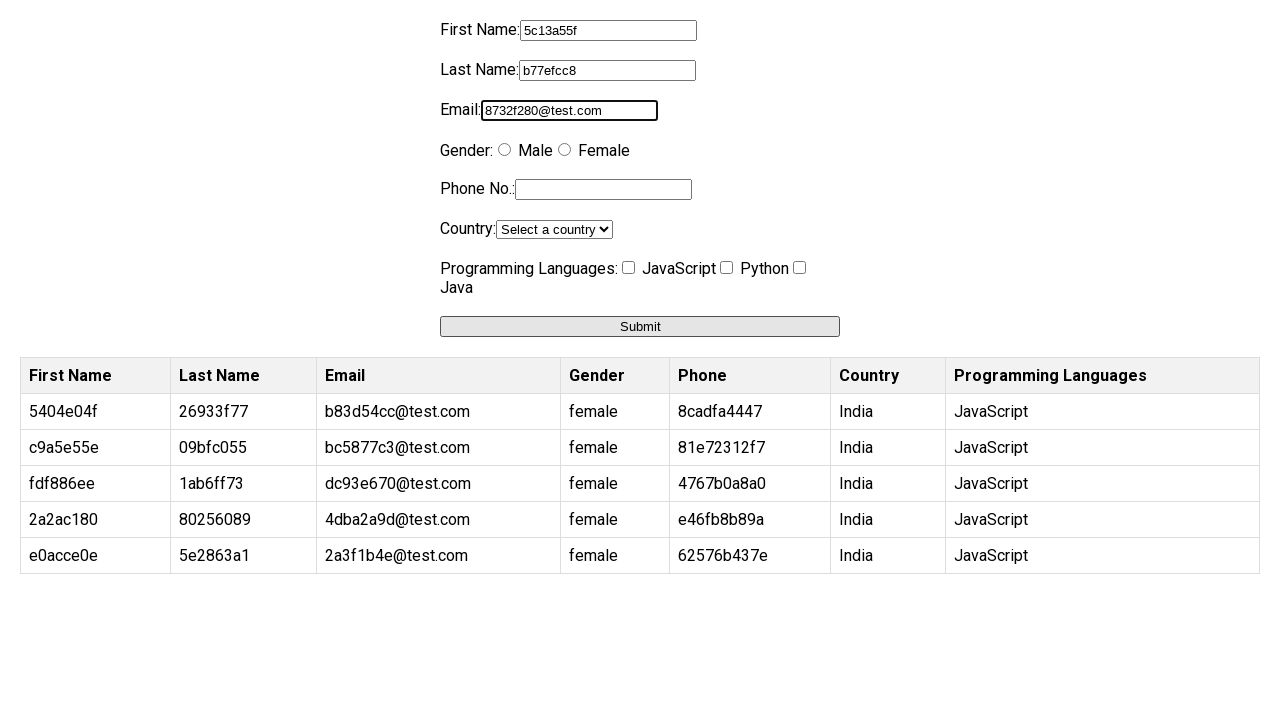

Selected female gender radio button at (564, 150) on input[value='female']
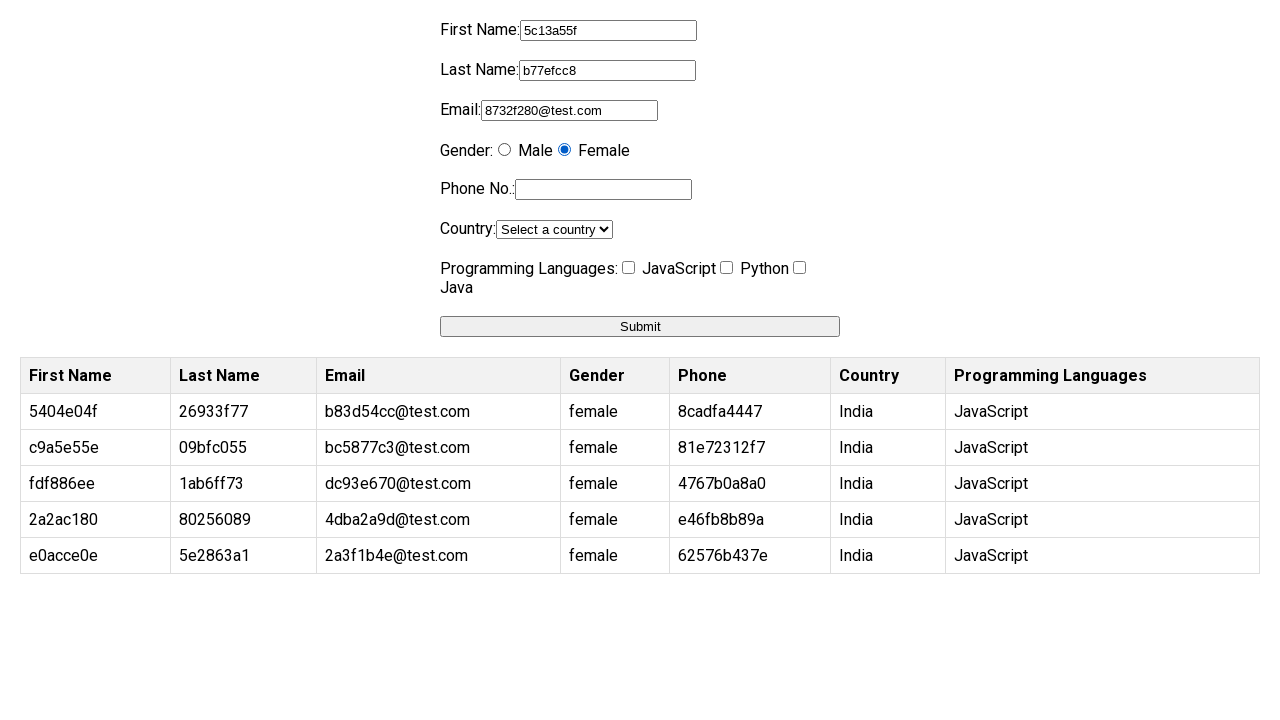

Filled phone field with 'e02a0ce6db' on input[name='phone']
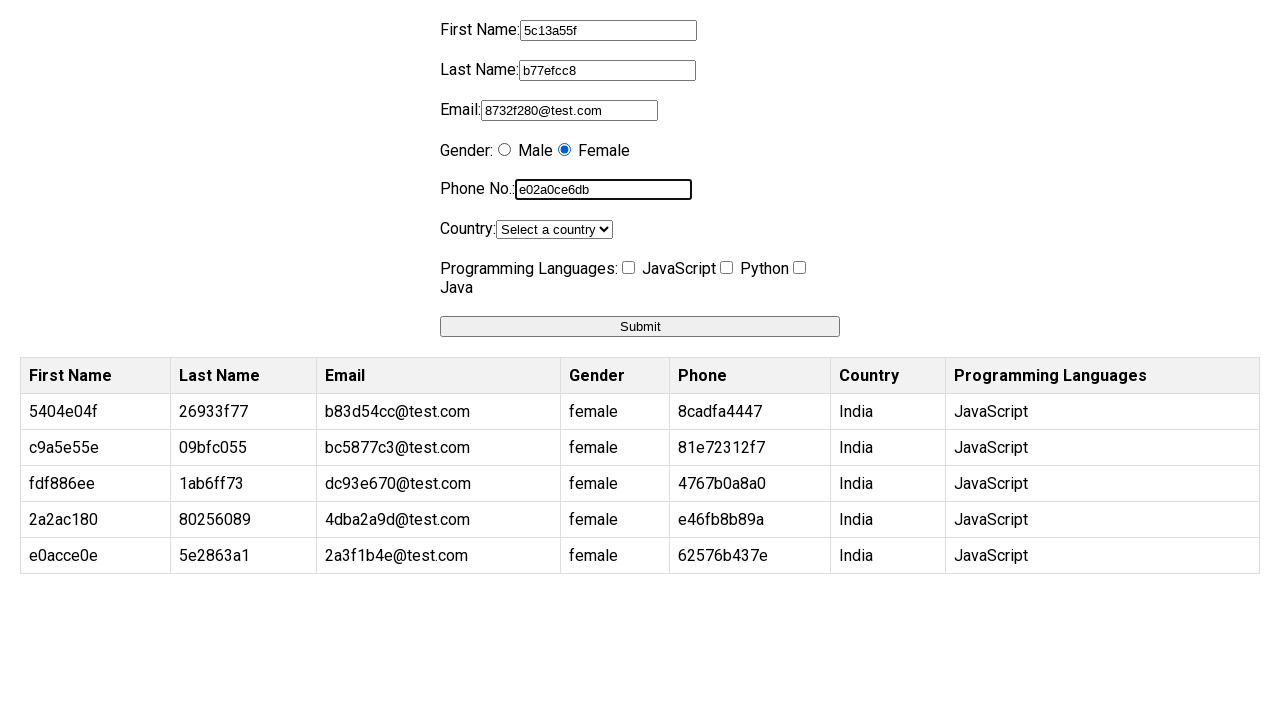

Selected India from country dropdown on select[name='country']
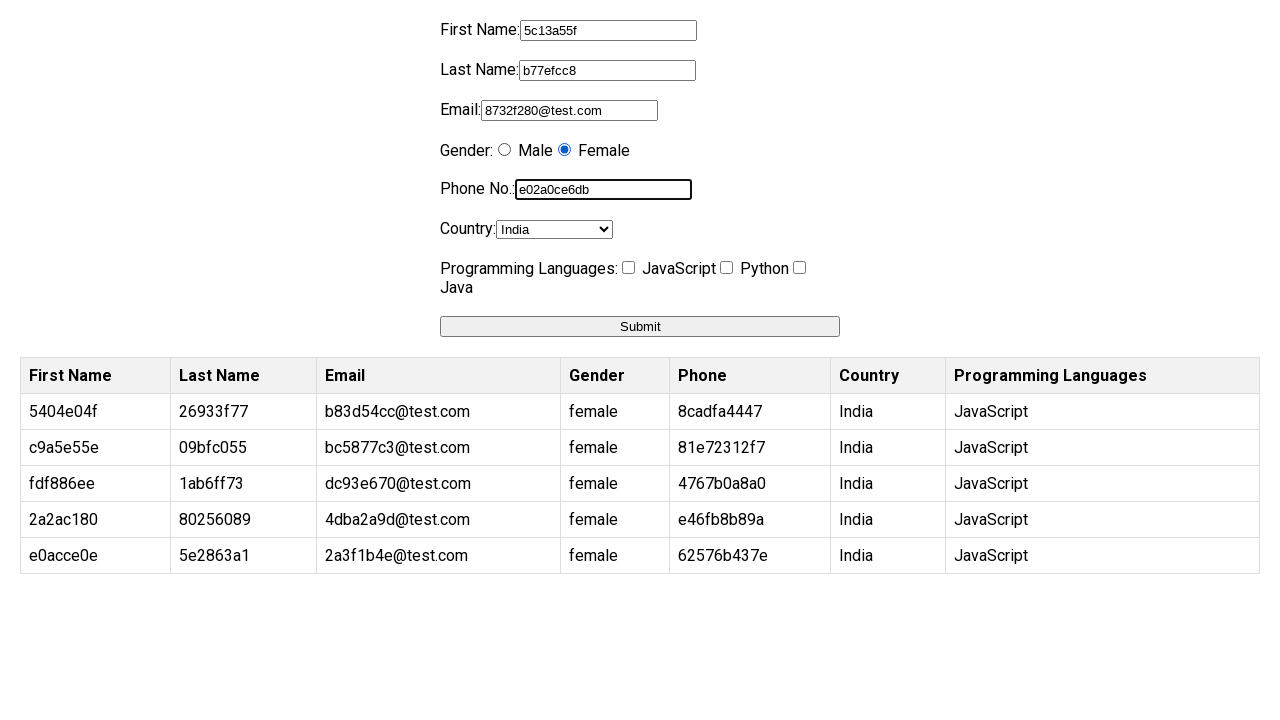

Clicked programming checkbox at (628, 268) on input[name='programming']
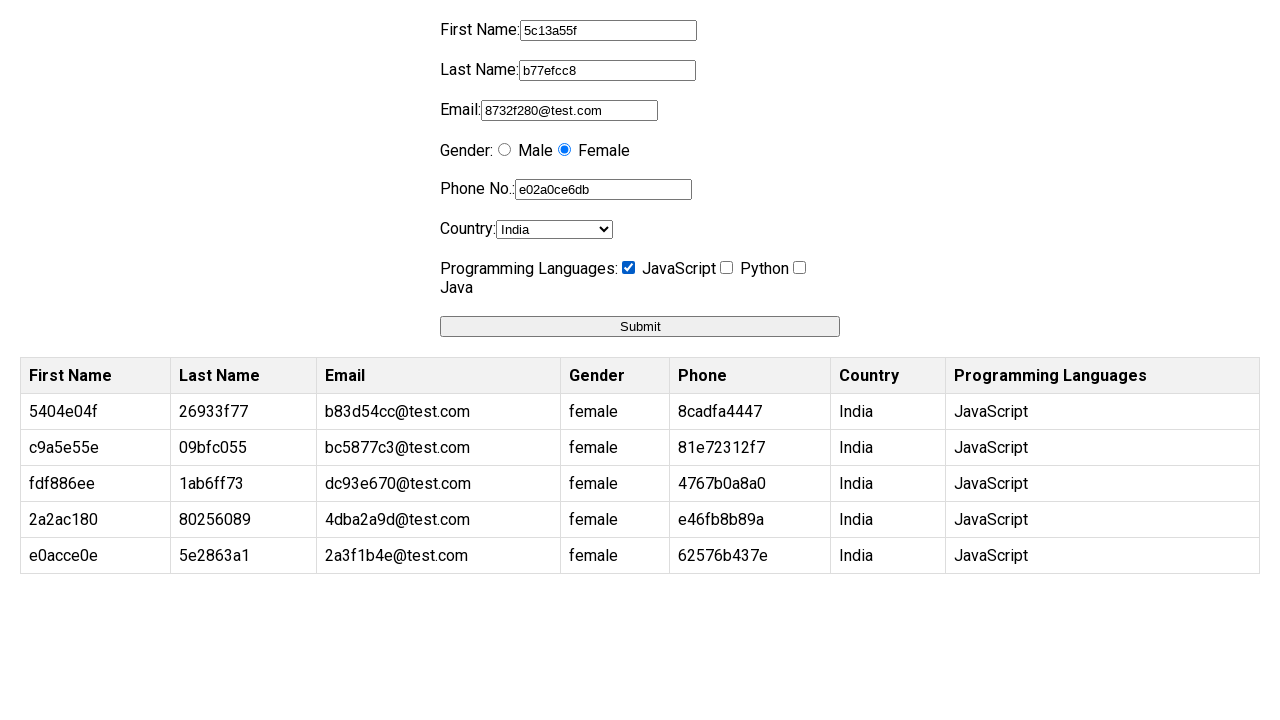

Clicked submit button (iteration 6/10) at (640, 326) on button
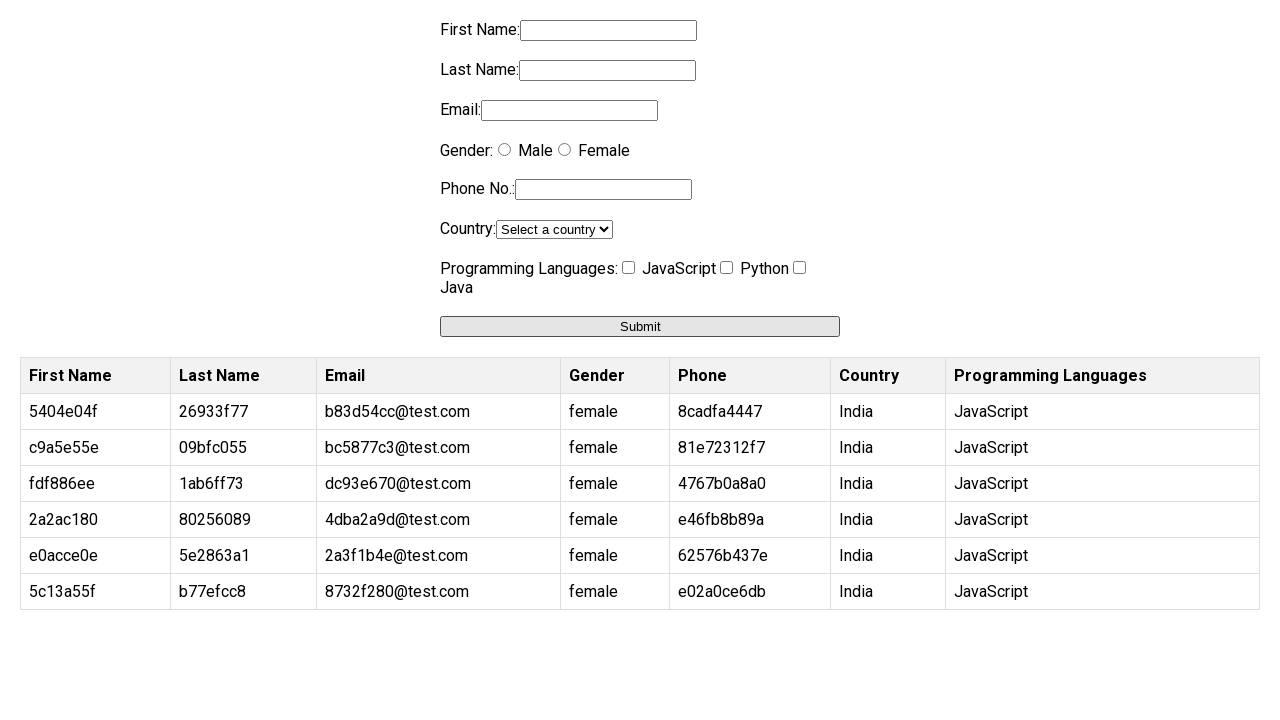

Waited 500ms for form processing
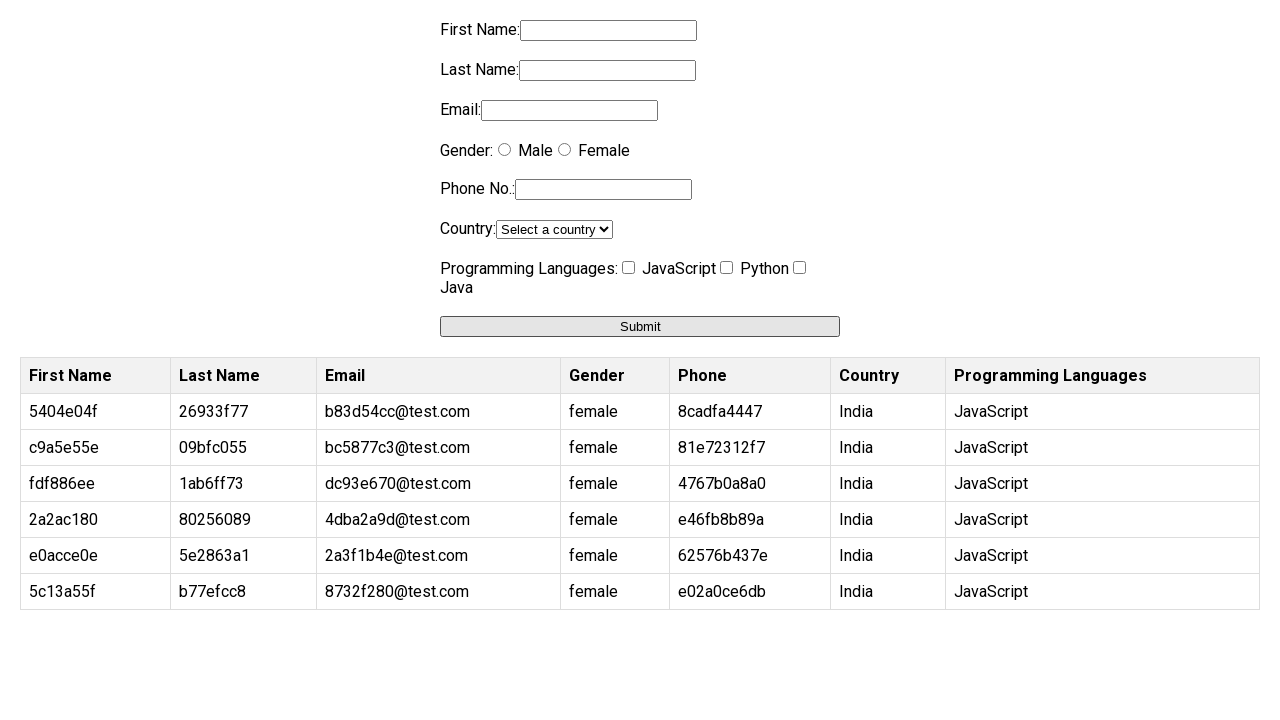

Filled first name field with '65ac3931' on input[name='firstname']
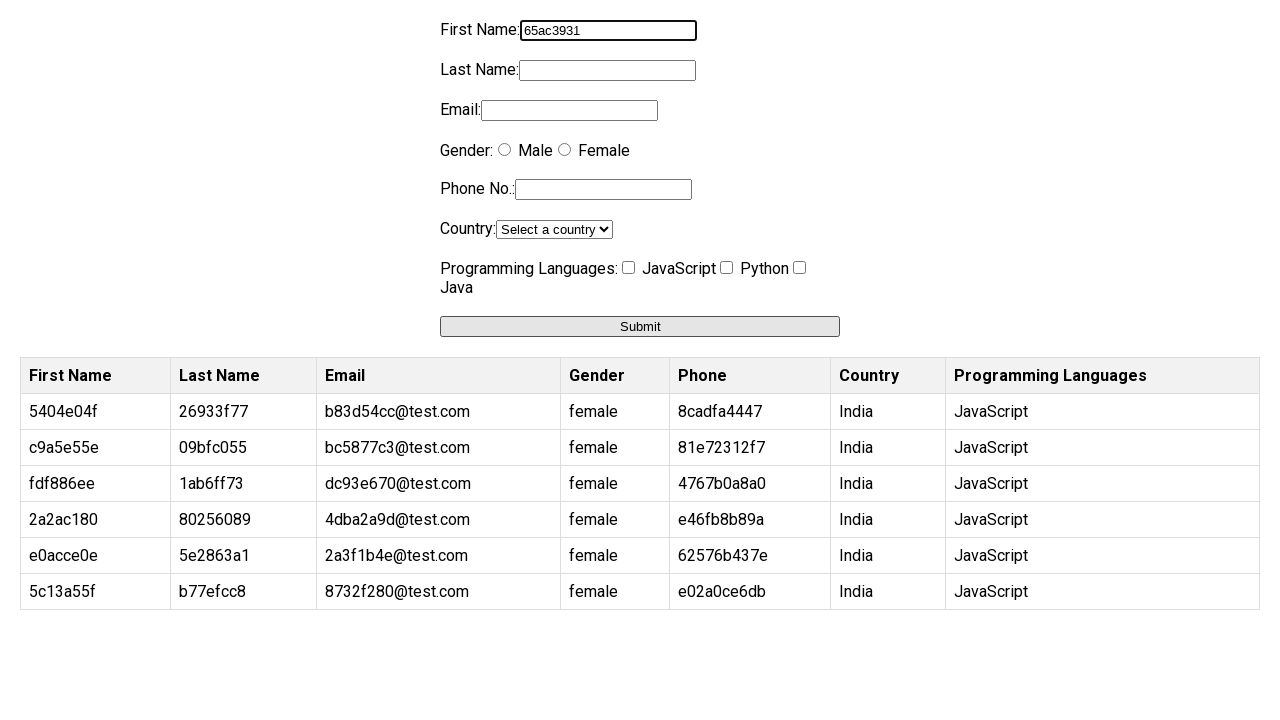

Filled last name field with 'b233ecb0' on input[name='lastname']
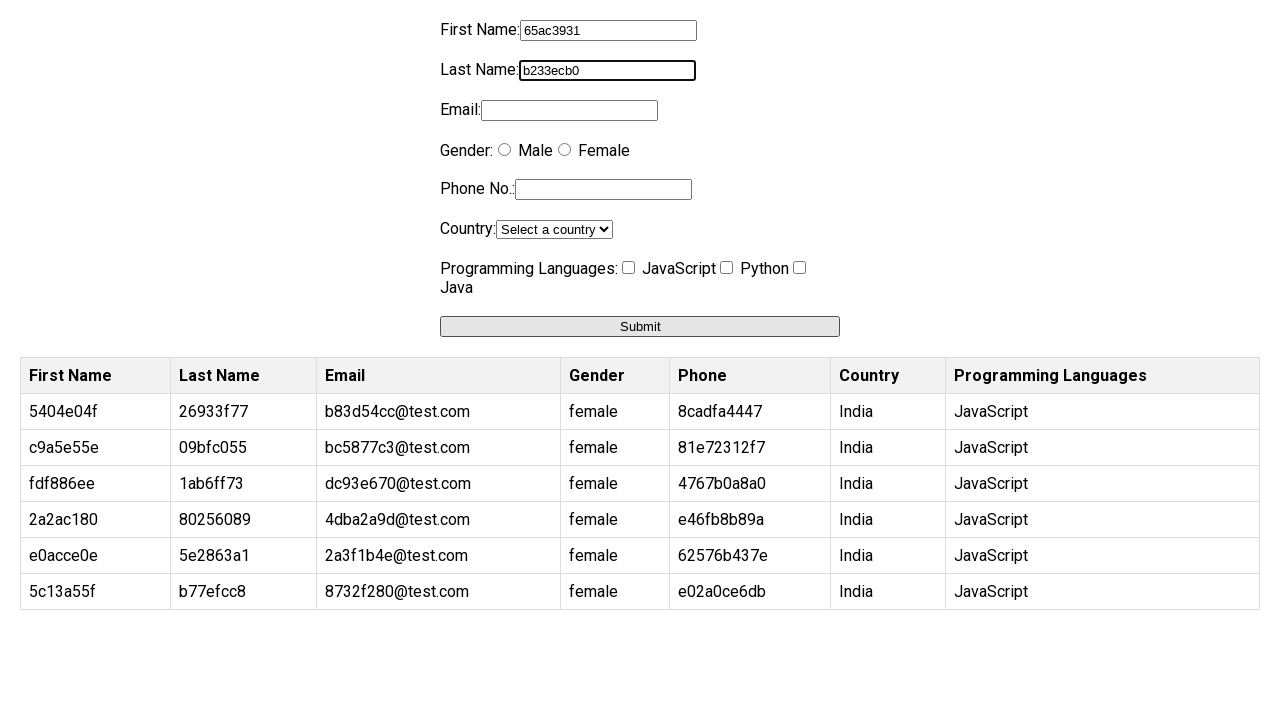

Filled email field with '75afe191@test.com' on input[name='email']
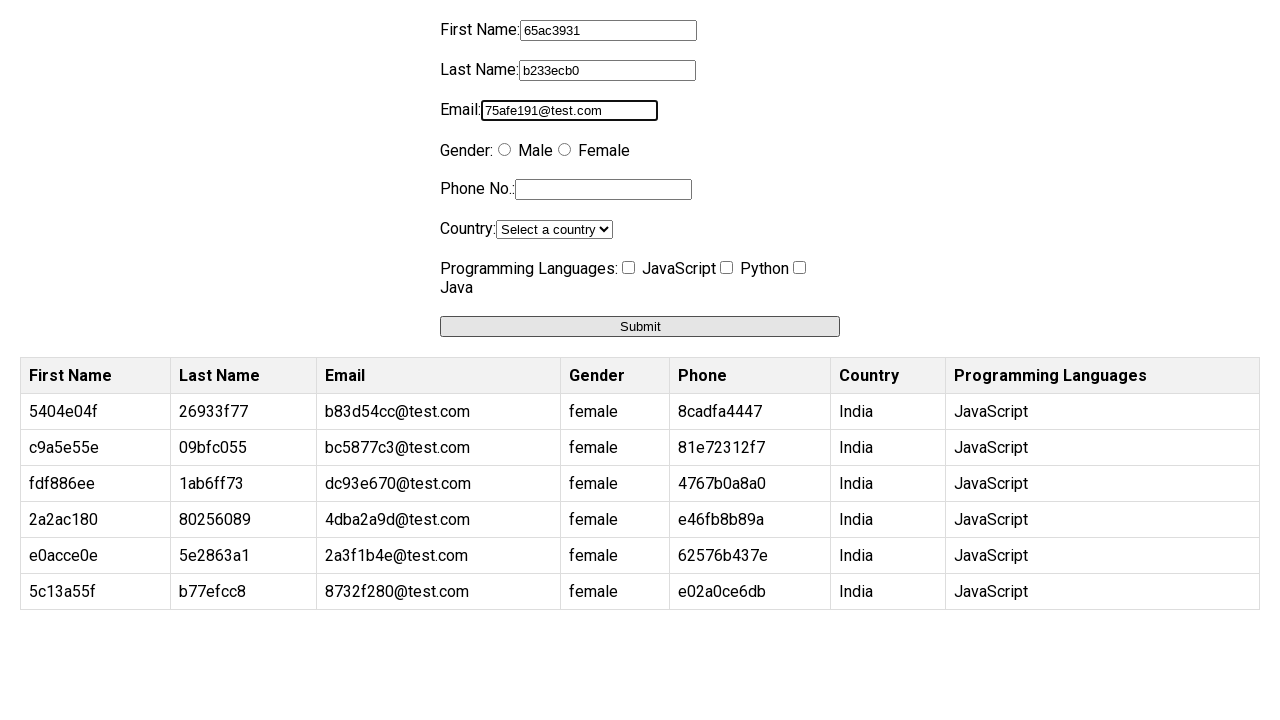

Selected female gender radio button at (564, 150) on input[value='female']
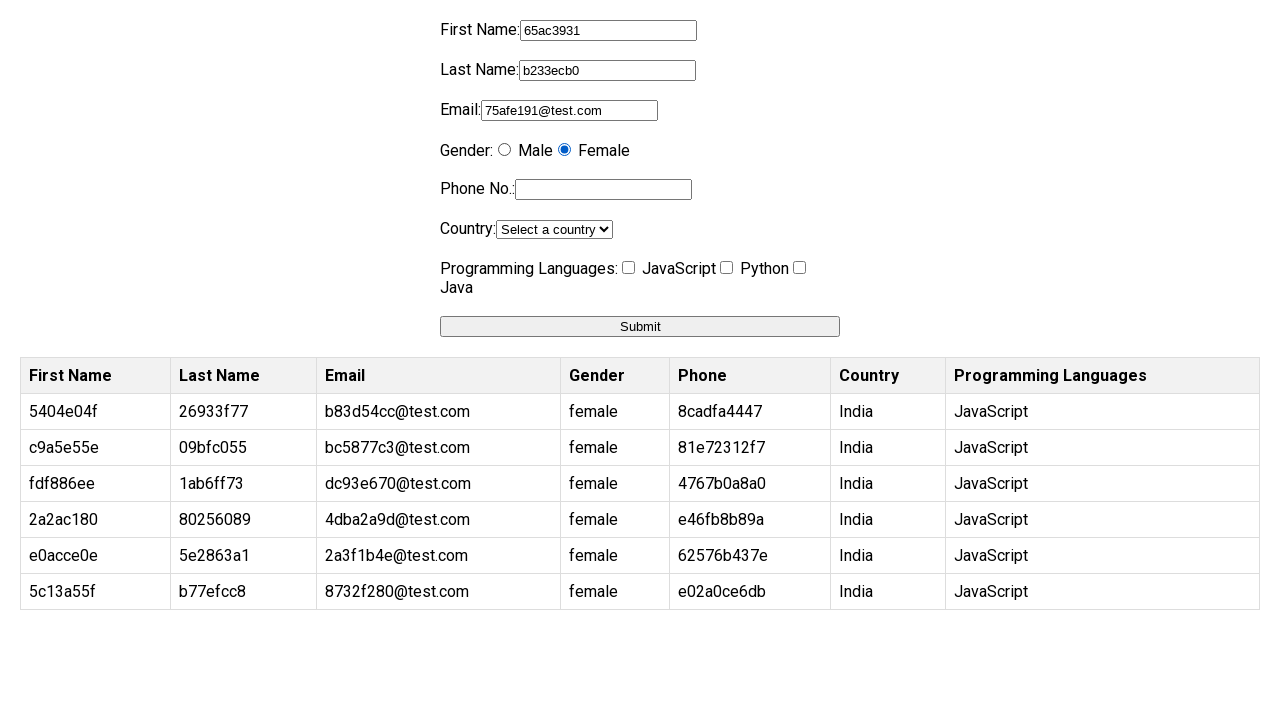

Filled phone field with '39fd2bf452' on input[name='phone']
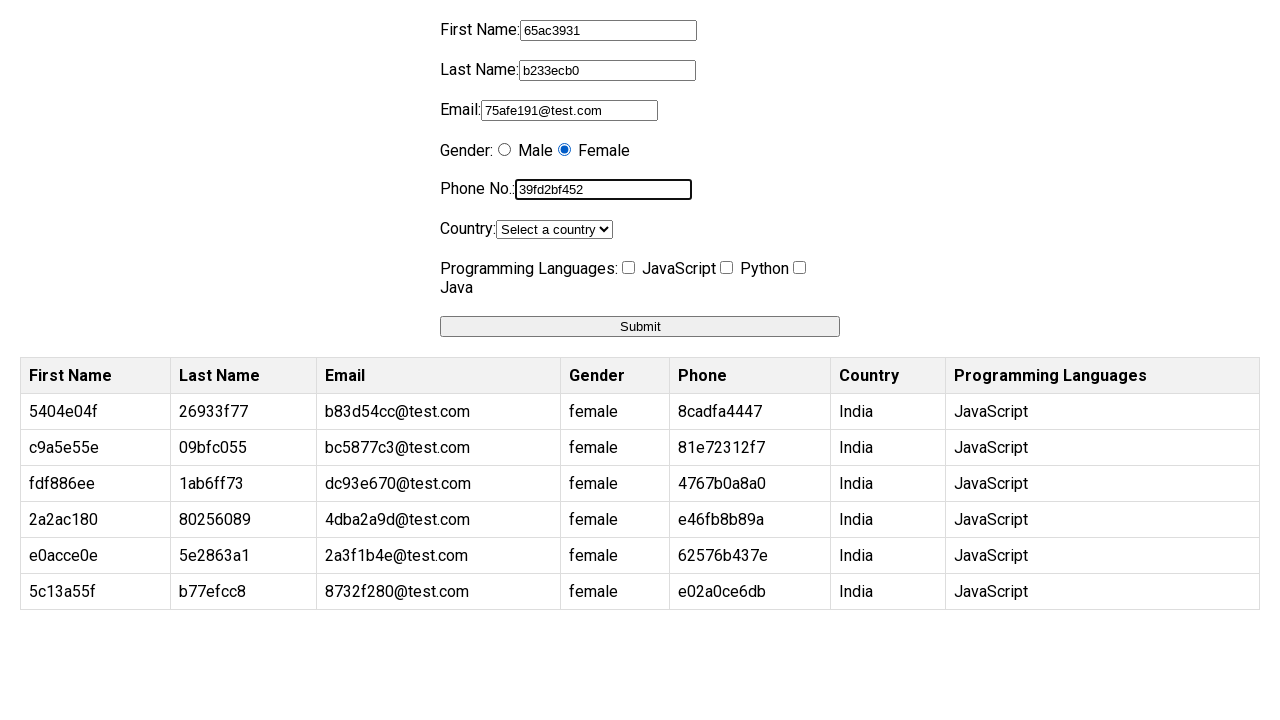

Selected India from country dropdown on select[name='country']
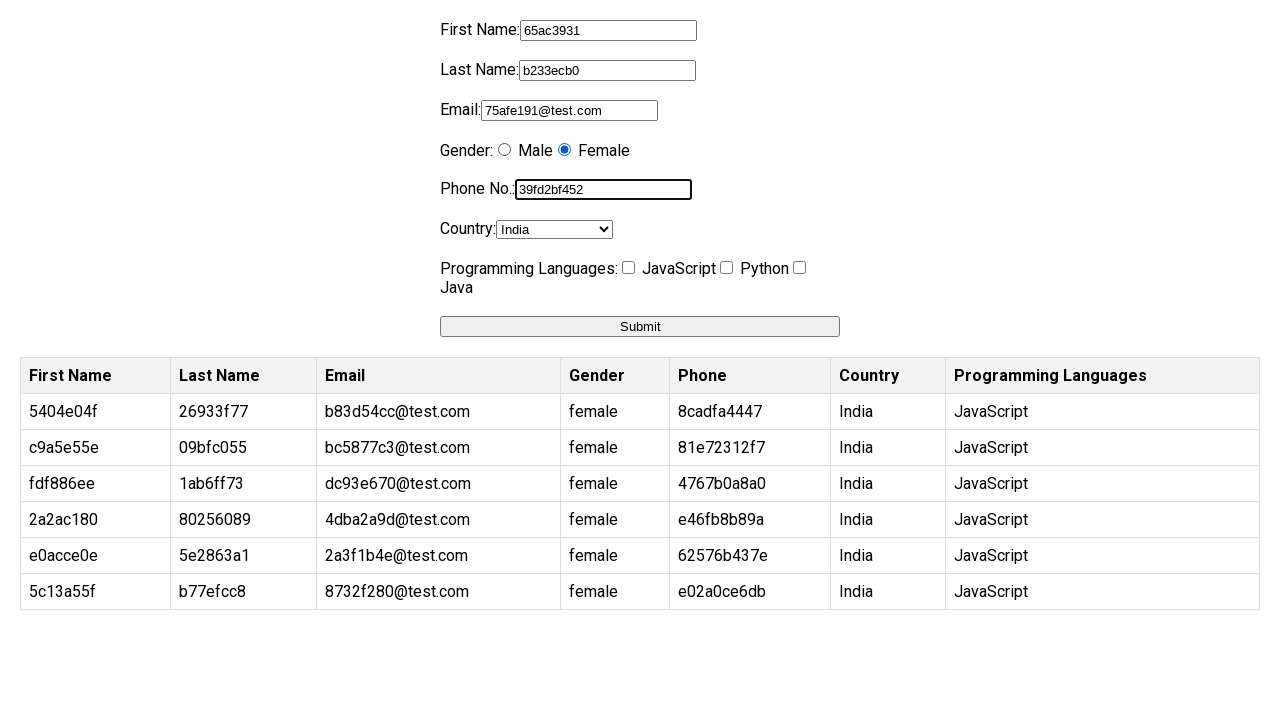

Clicked programming checkbox at (628, 268) on input[name='programming']
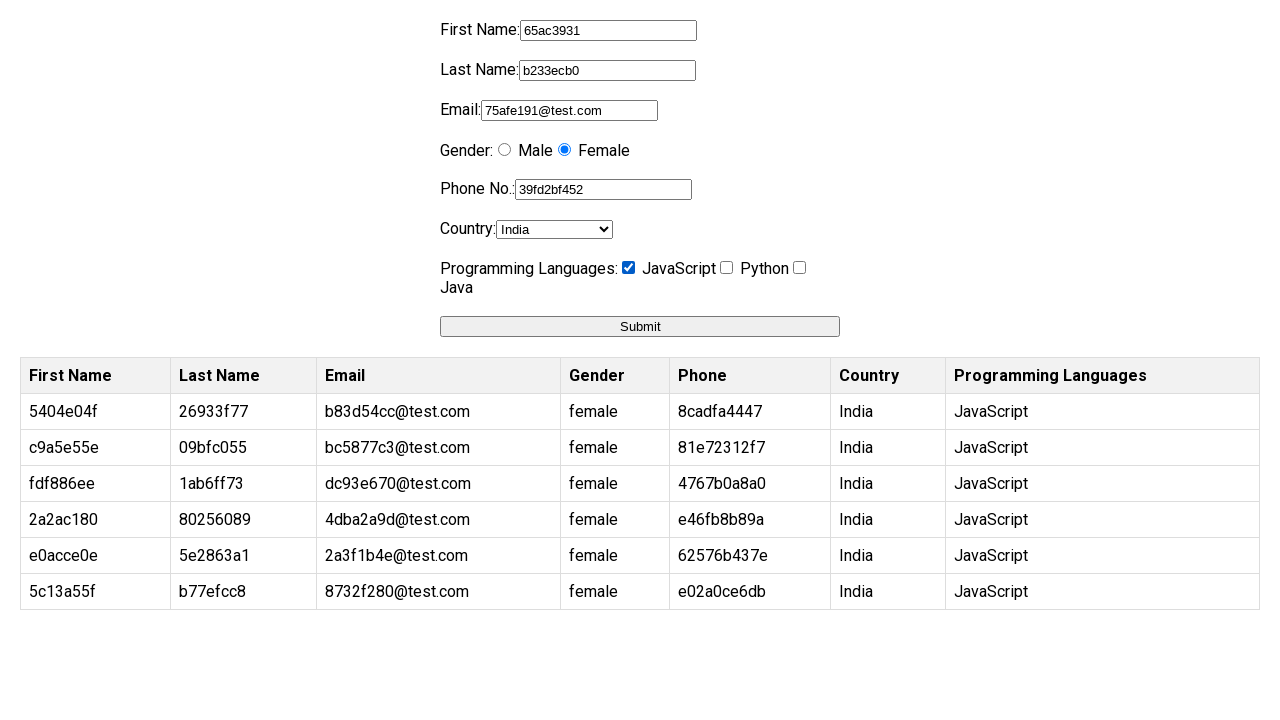

Clicked submit button (iteration 7/10) at (640, 326) on button
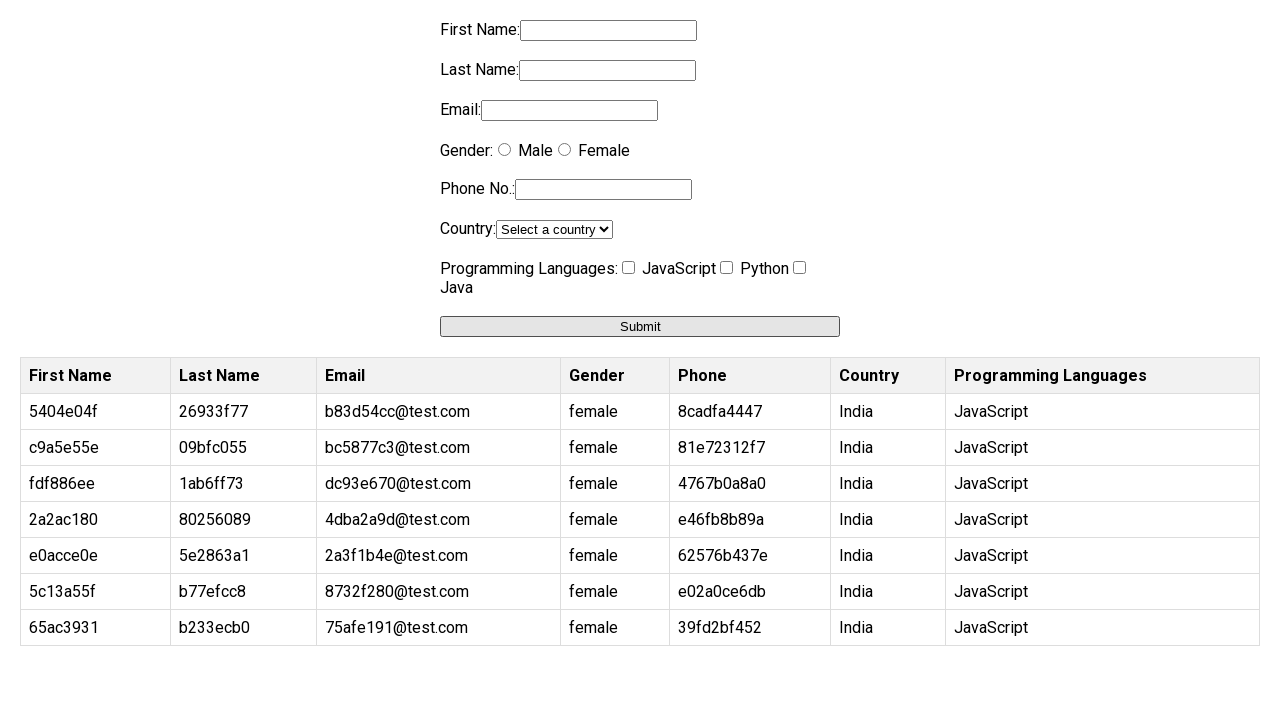

Waited 500ms for form processing
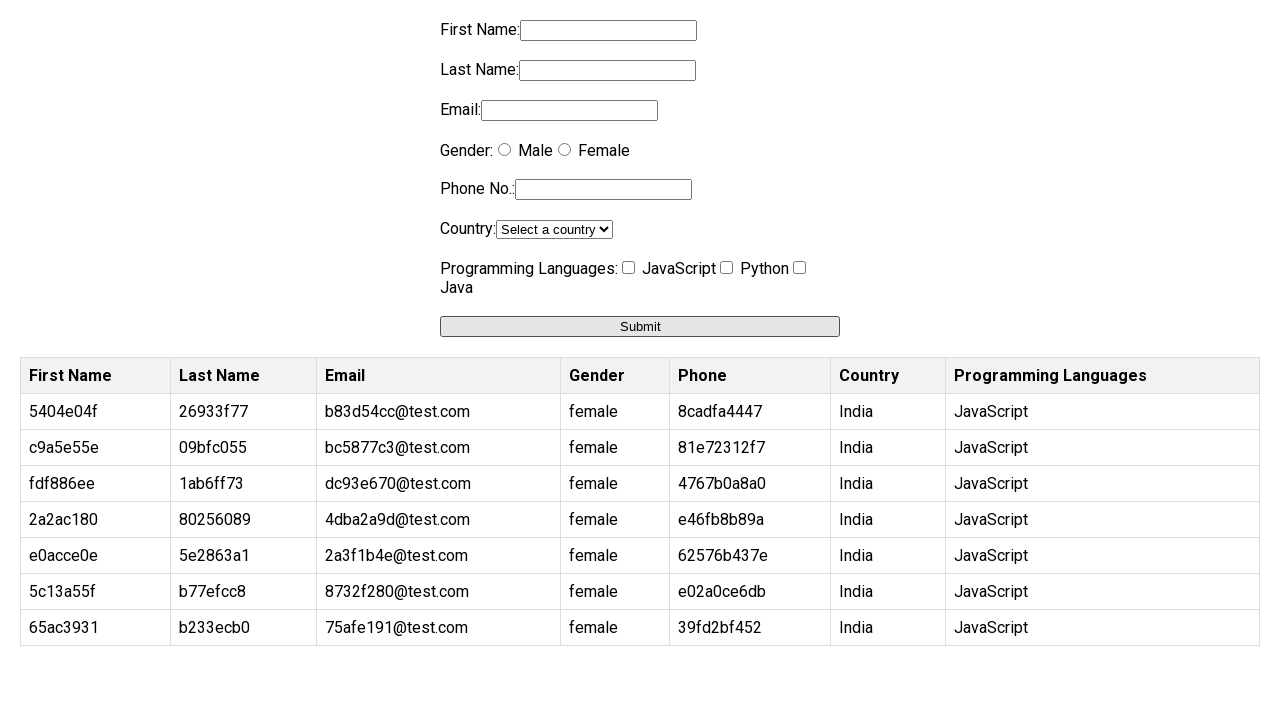

Filled first name field with '6ec9ce3a' on input[name='firstname']
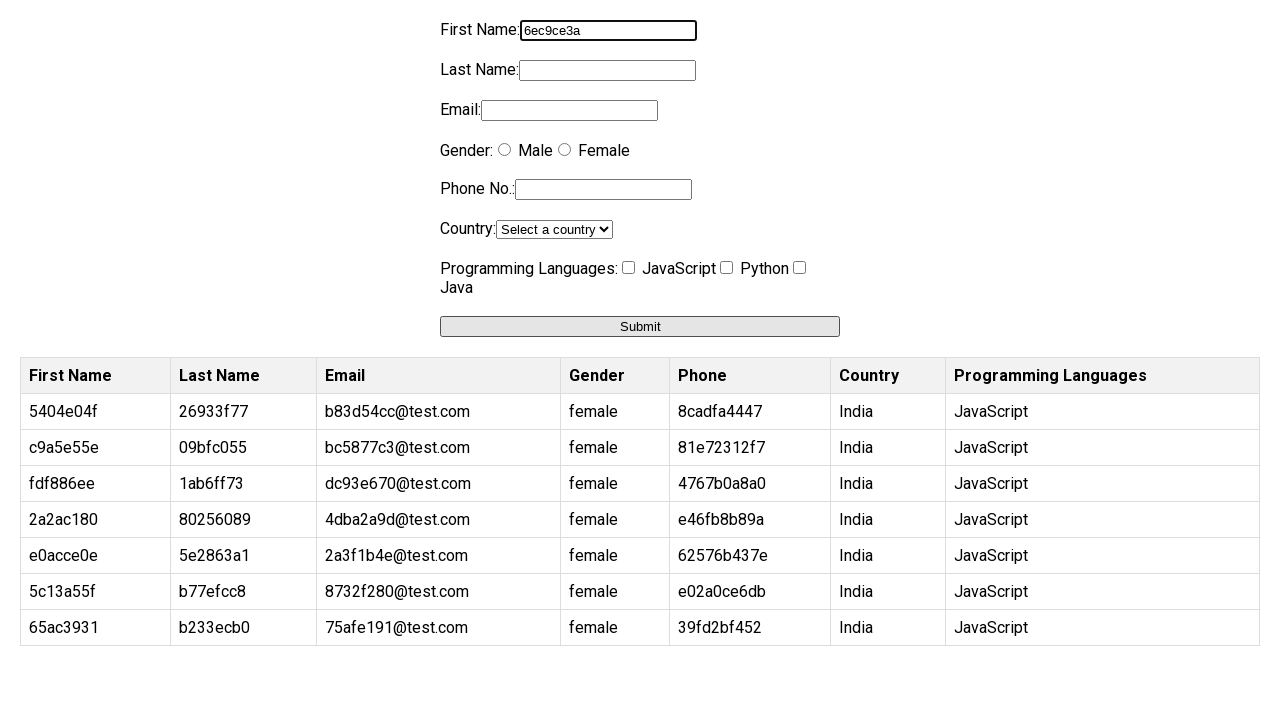

Filled last name field with '3dbf7684' on input[name='lastname']
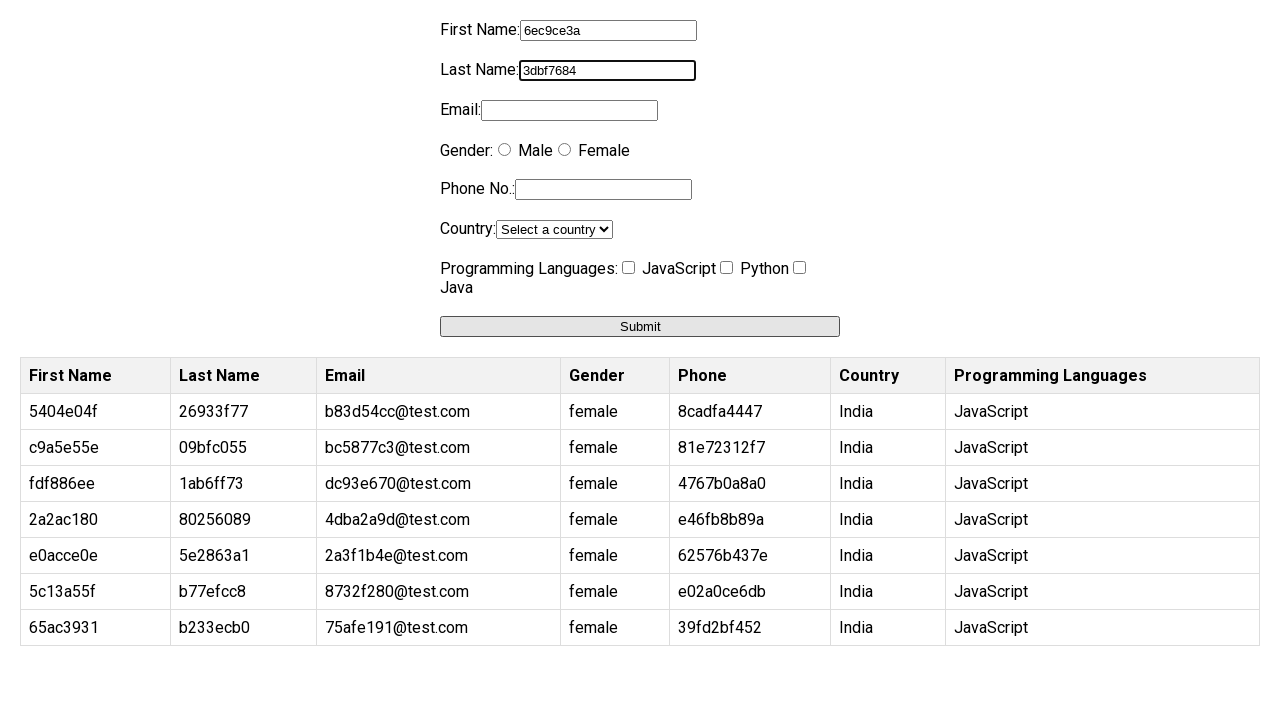

Filled email field with 'd6985de1@test.com' on input[name='email']
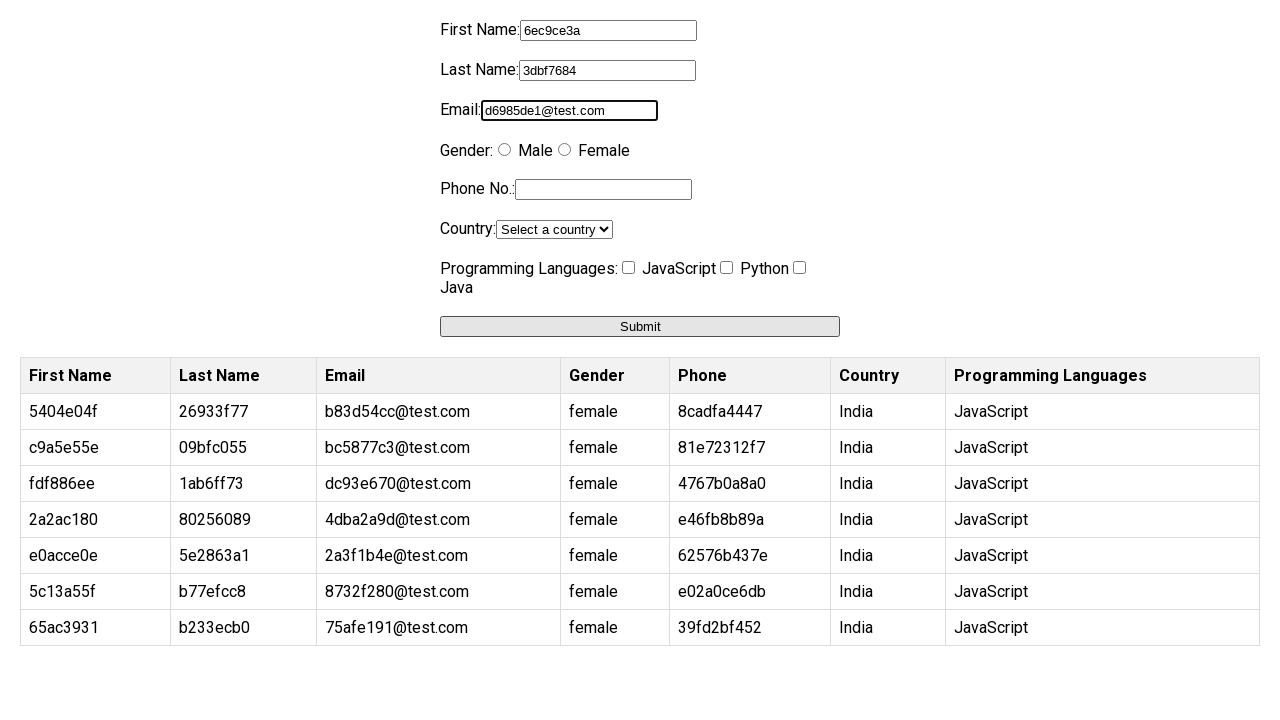

Selected female gender radio button at (564, 150) on input[value='female']
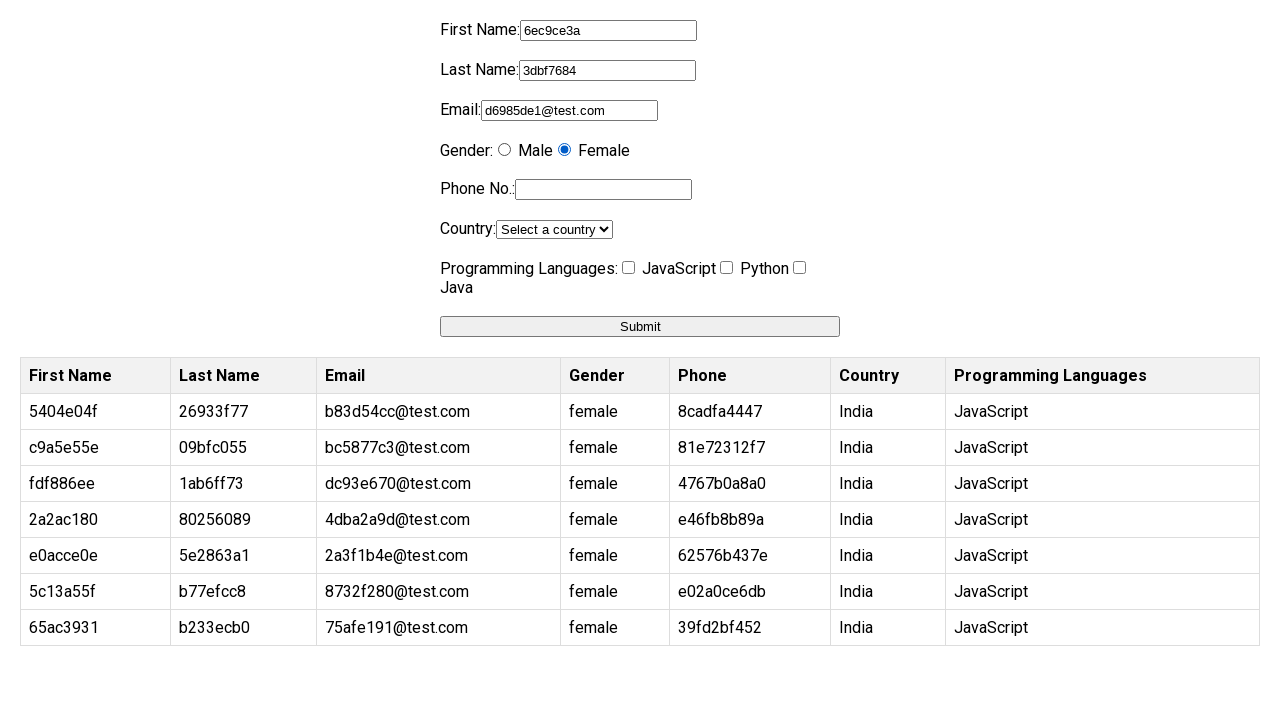

Filled phone field with '8eb5195882' on input[name='phone']
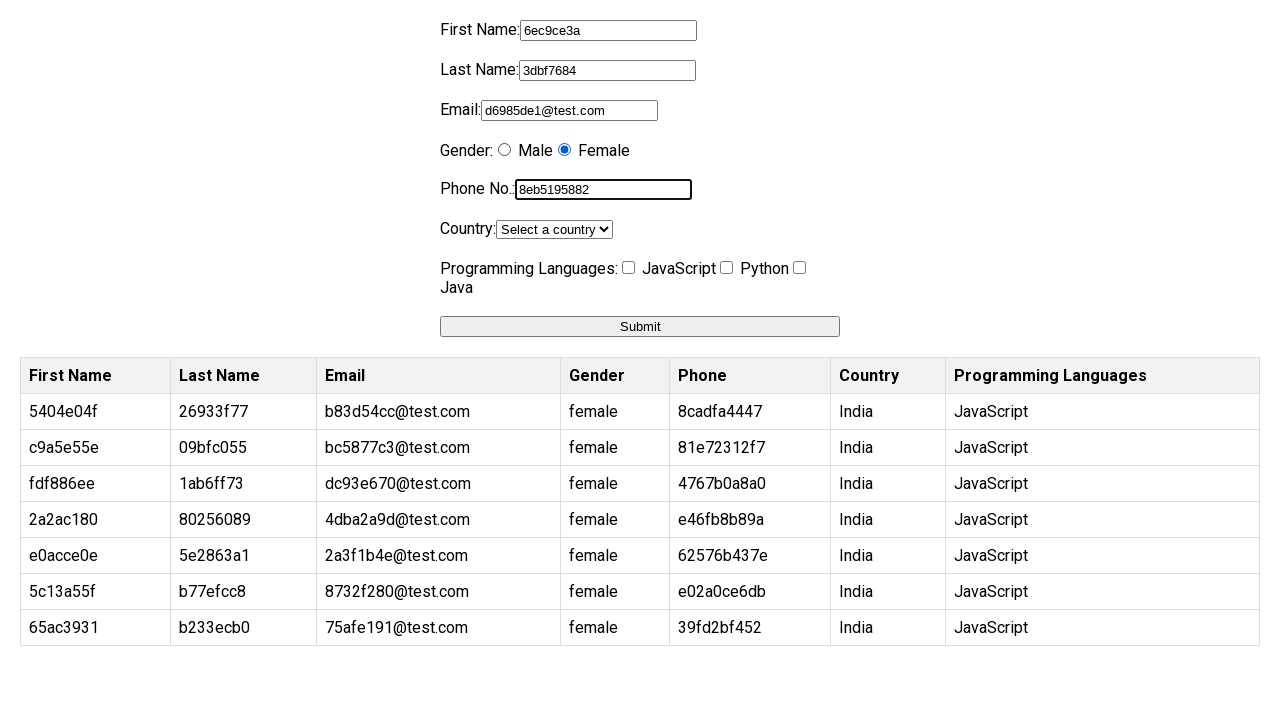

Selected India from country dropdown on select[name='country']
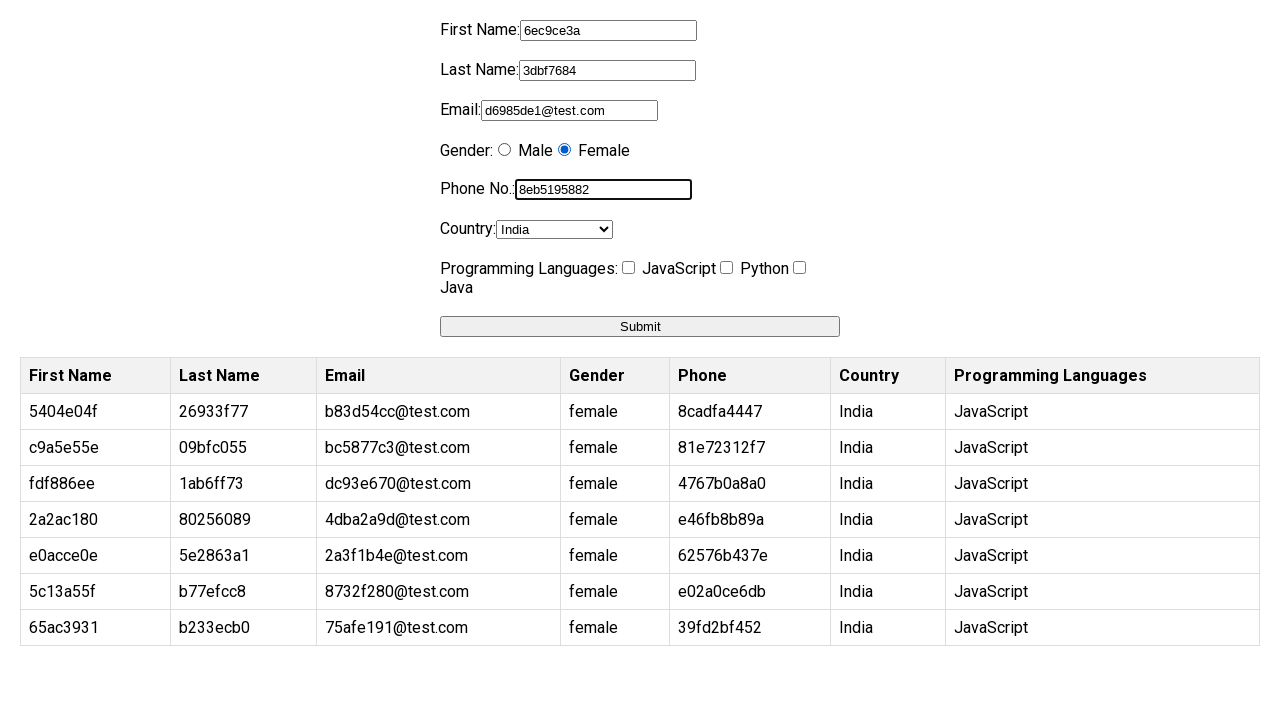

Clicked programming checkbox at (628, 268) on input[name='programming']
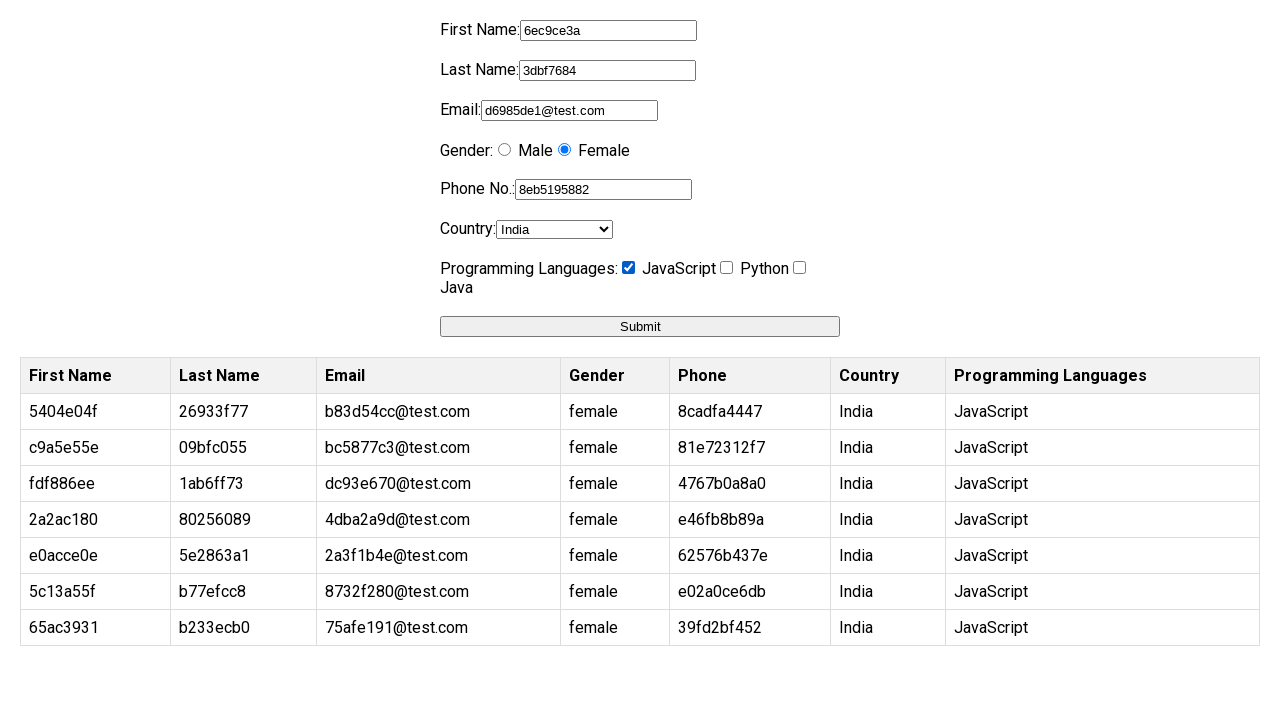

Clicked submit button (iteration 8/10) at (640, 326) on button
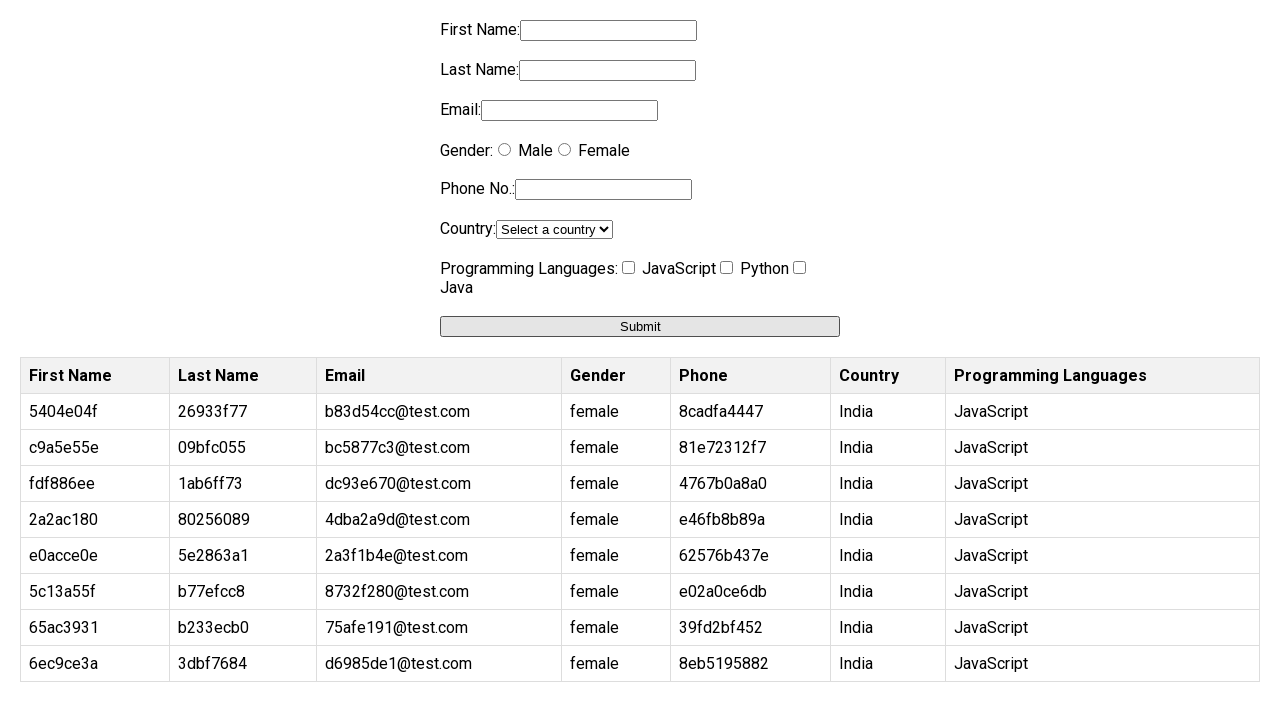

Waited 500ms for form processing
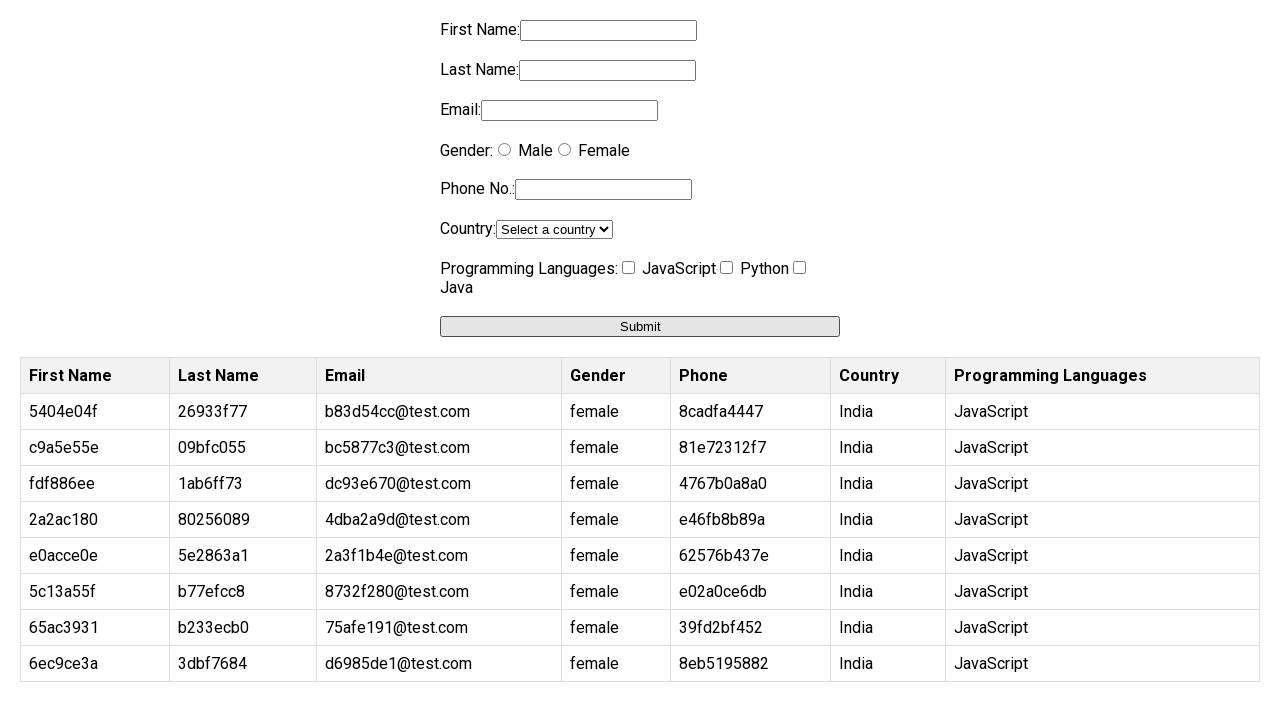

Filled first name field with '06718566' on input[name='firstname']
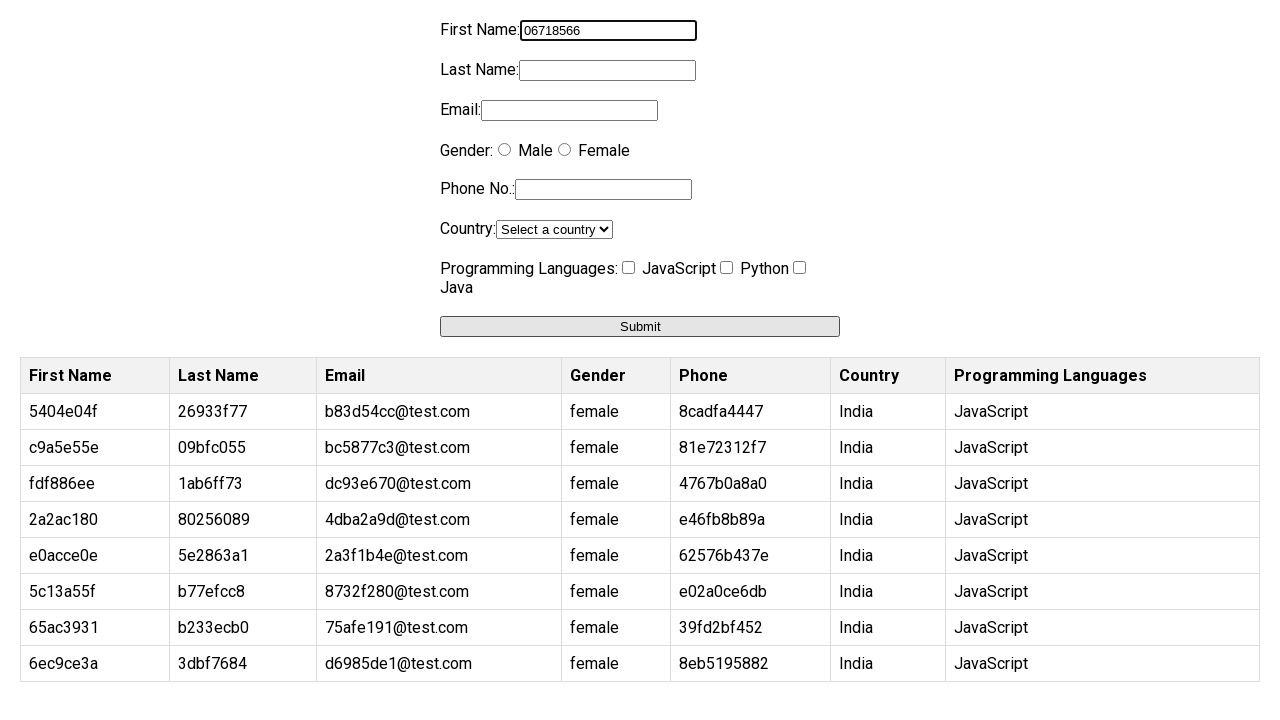

Filled last name field with '3371fb4d' on input[name='lastname']
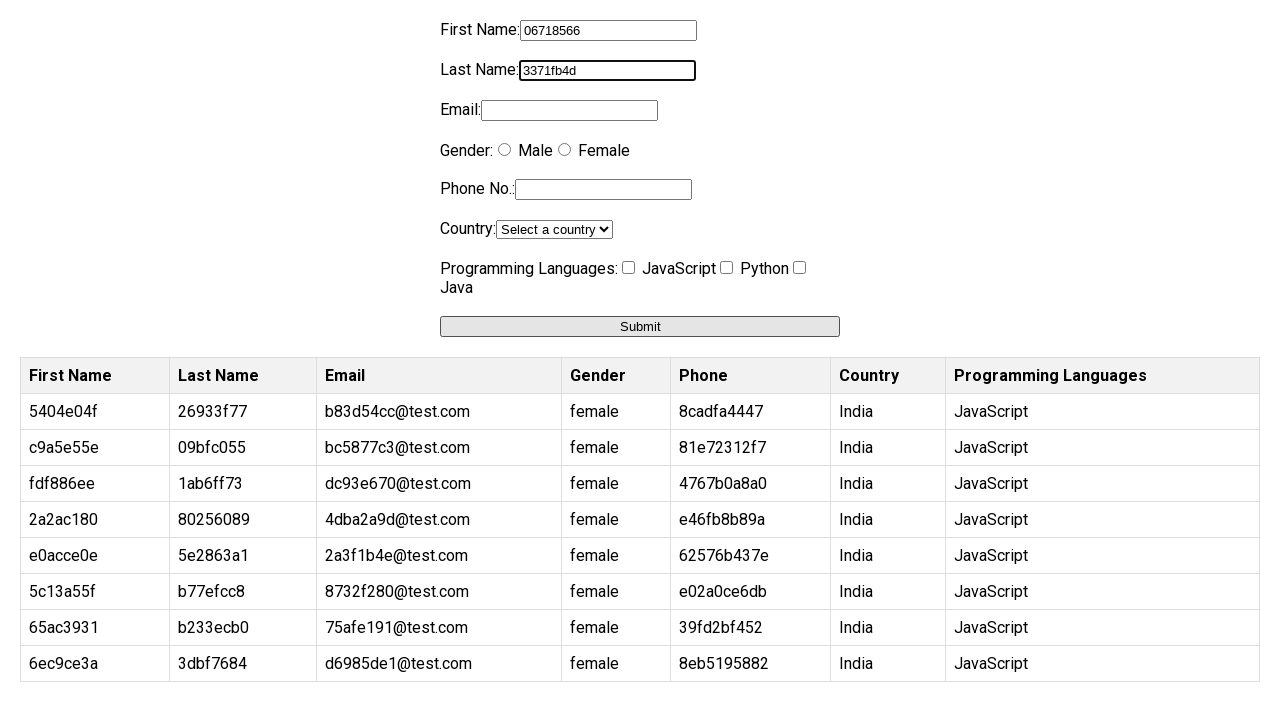

Filled email field with '62732695@test.com' on input[name='email']
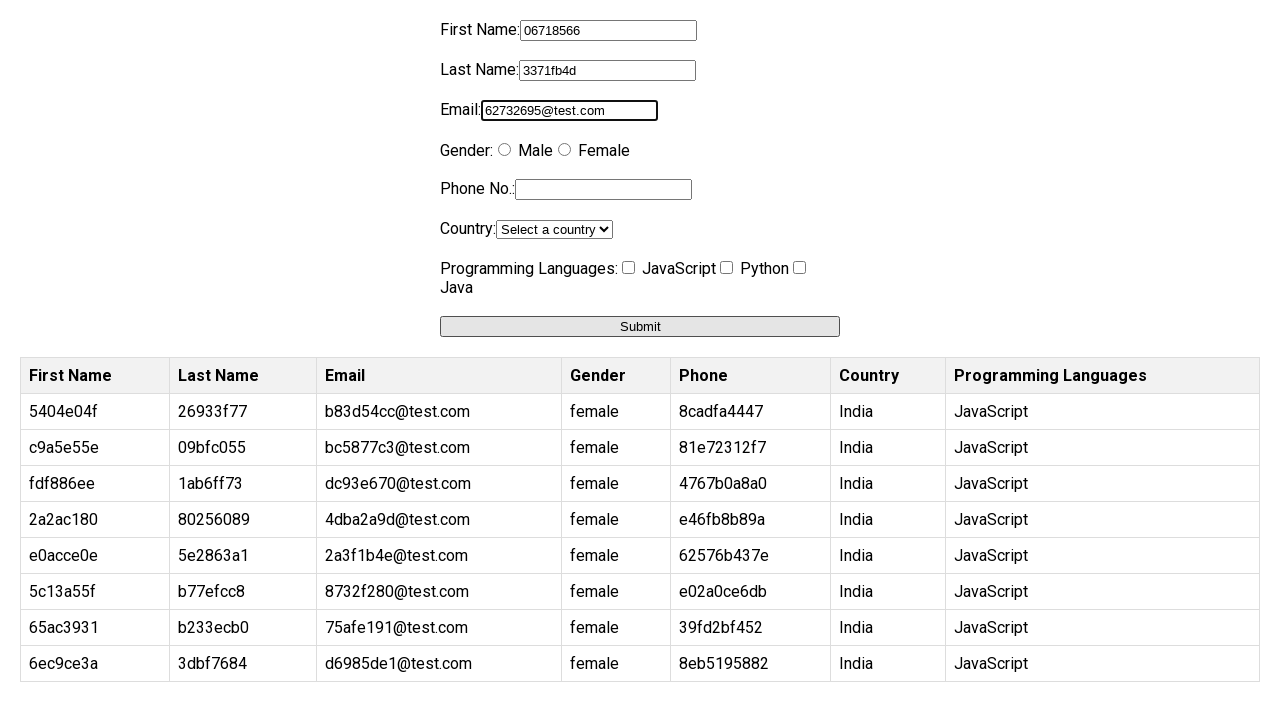

Selected female gender radio button at (564, 150) on input[value='female']
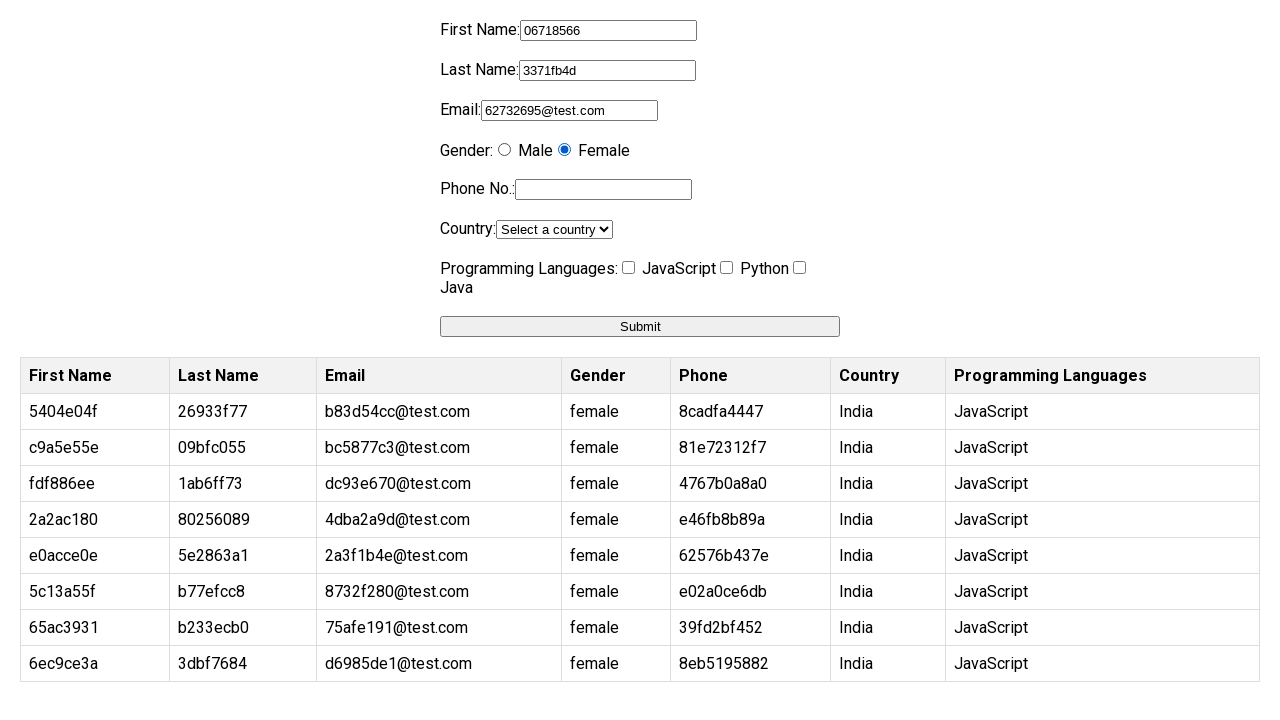

Filled phone field with 'db58c9776c' on input[name='phone']
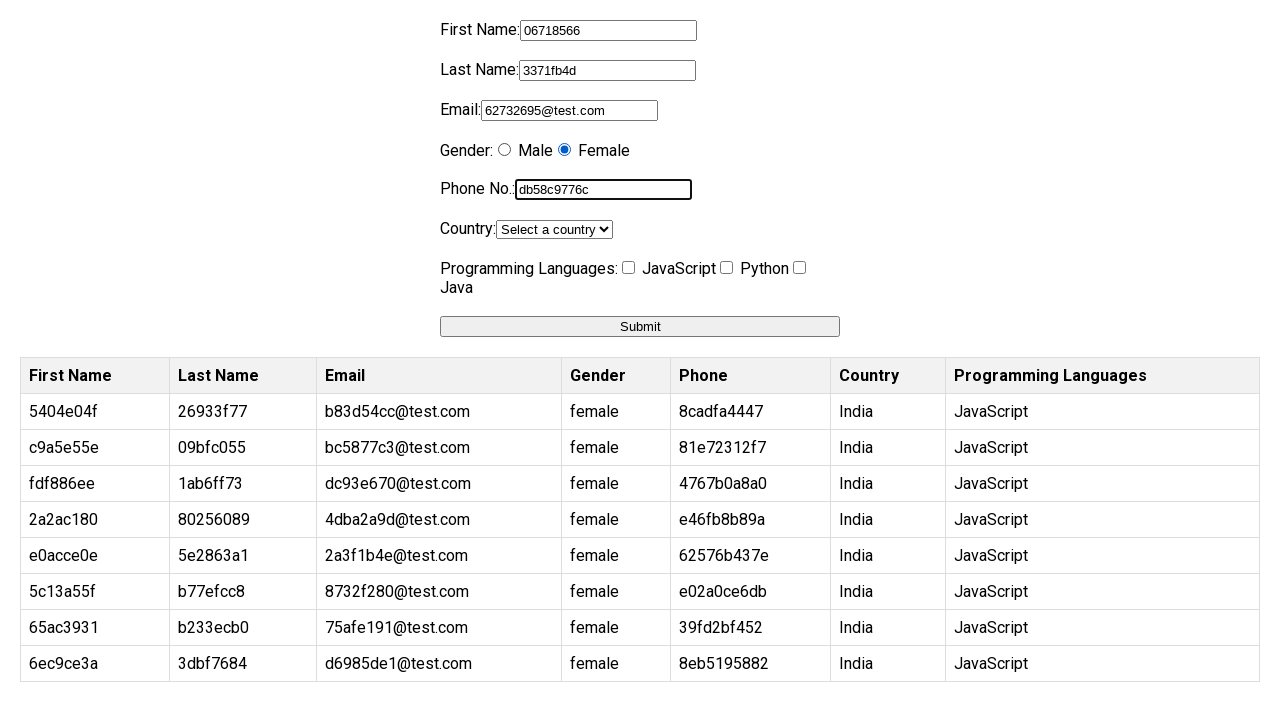

Selected India from country dropdown on select[name='country']
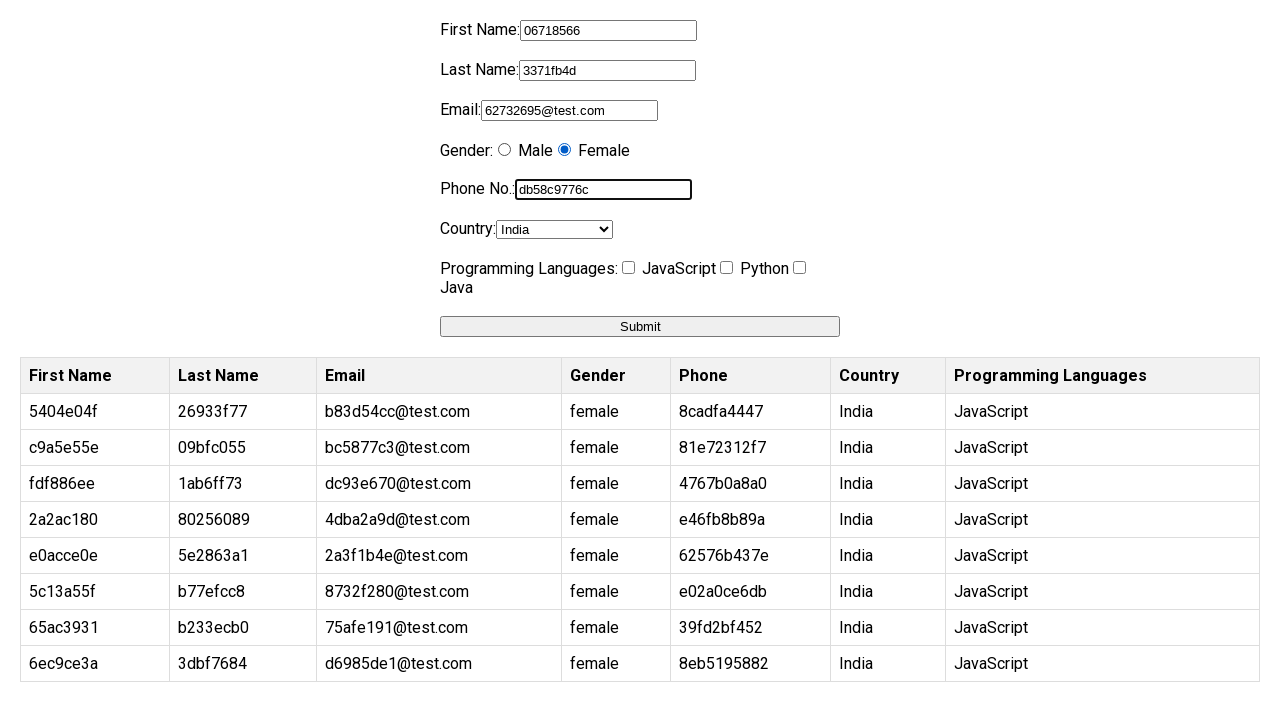

Clicked programming checkbox at (628, 268) on input[name='programming']
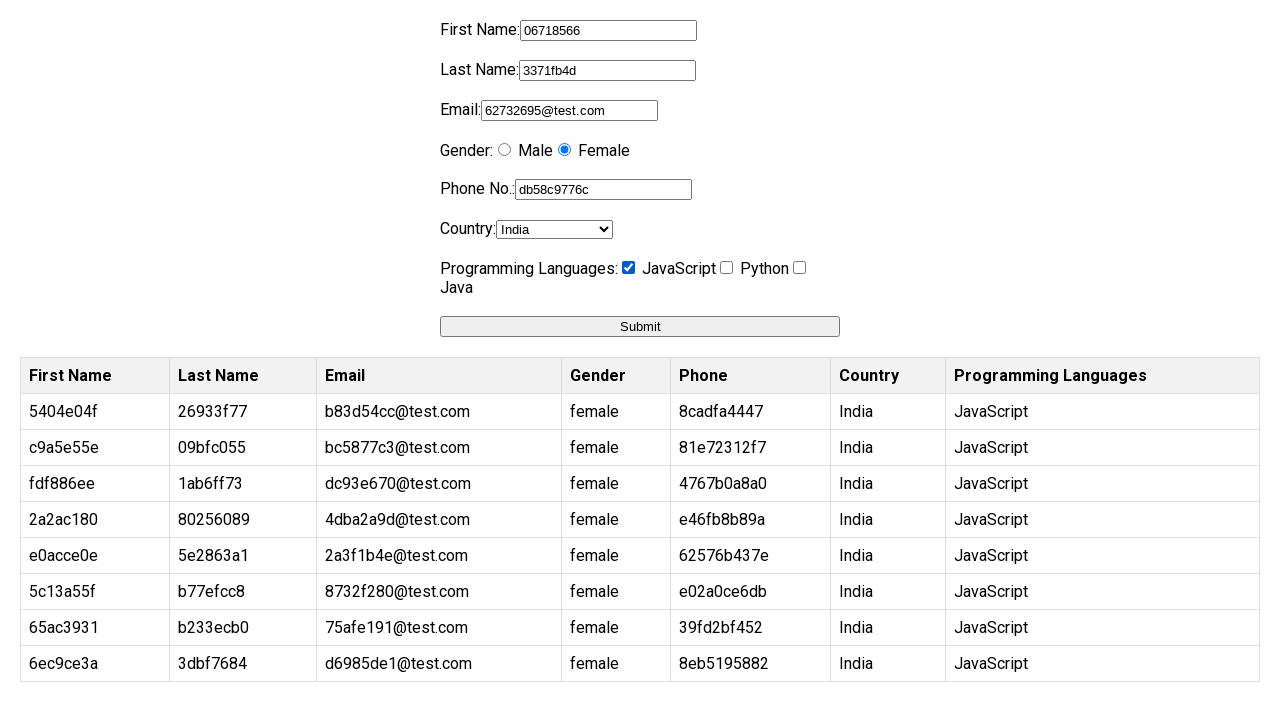

Clicked submit button (iteration 9/10) at (640, 326) on button
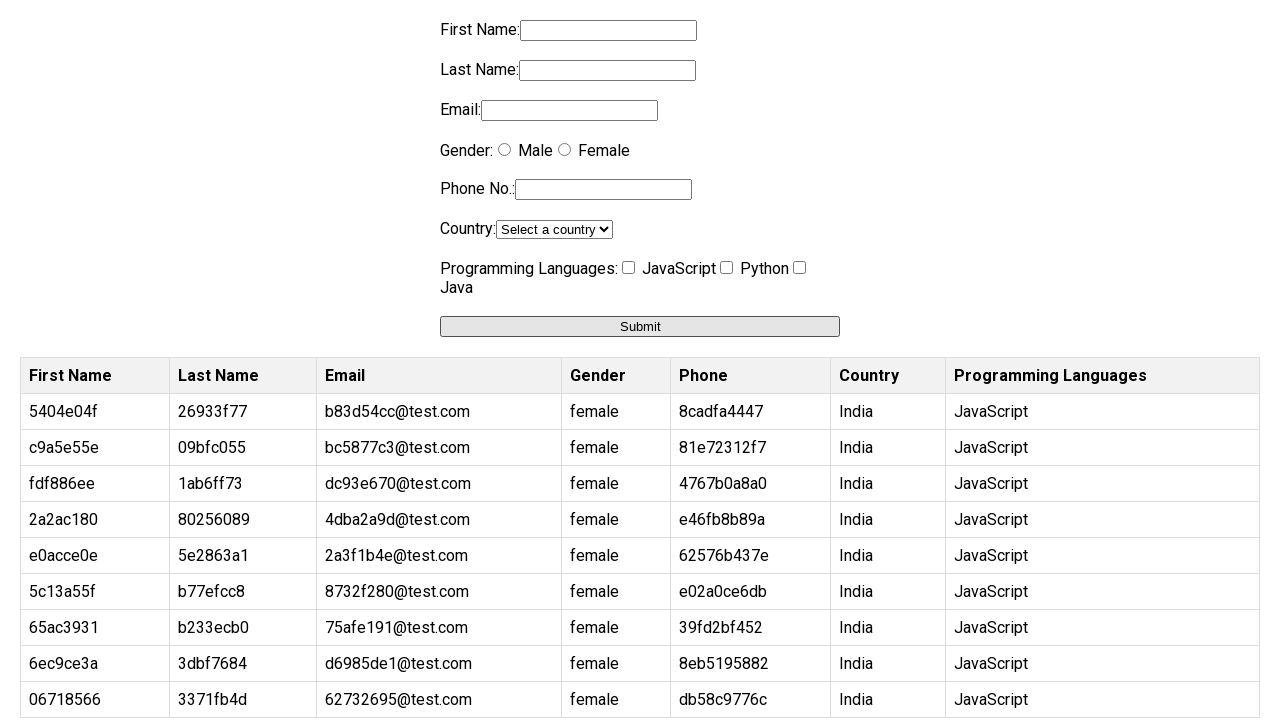

Waited 500ms for form processing
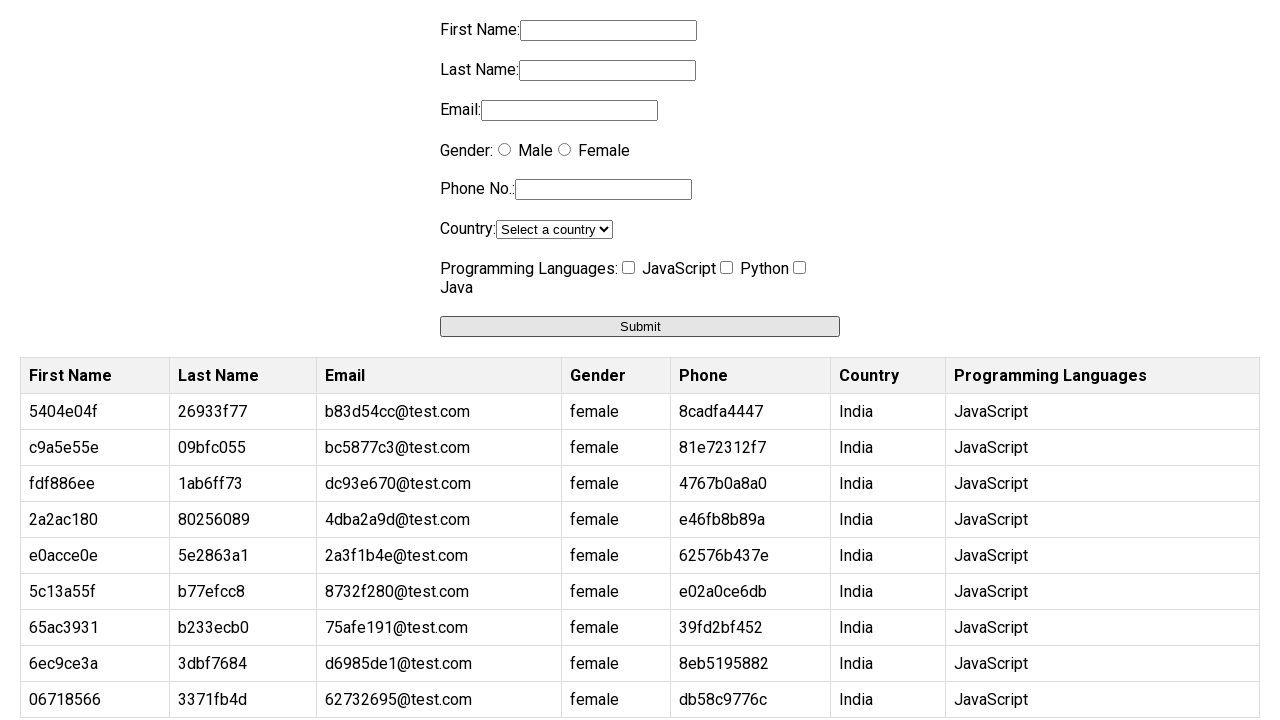

Filled first name field with '7521bb73' on input[name='firstname']
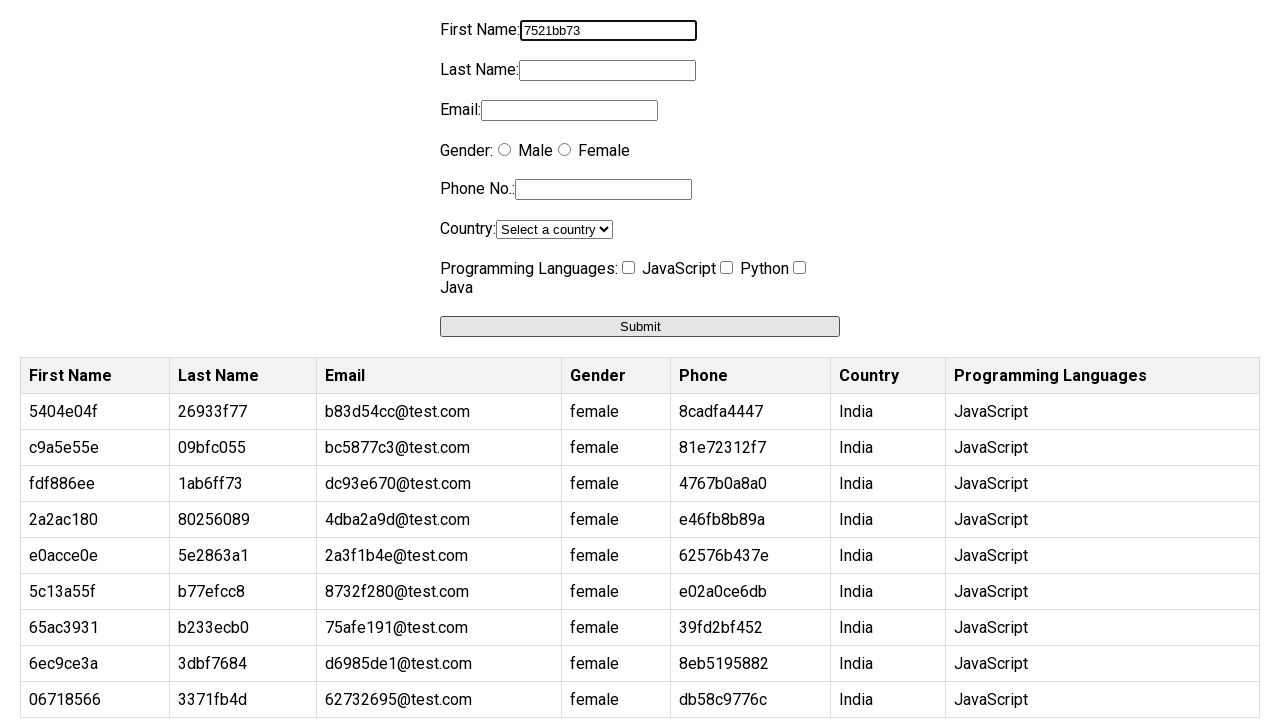

Filled last name field with '513c237f' on input[name='lastname']
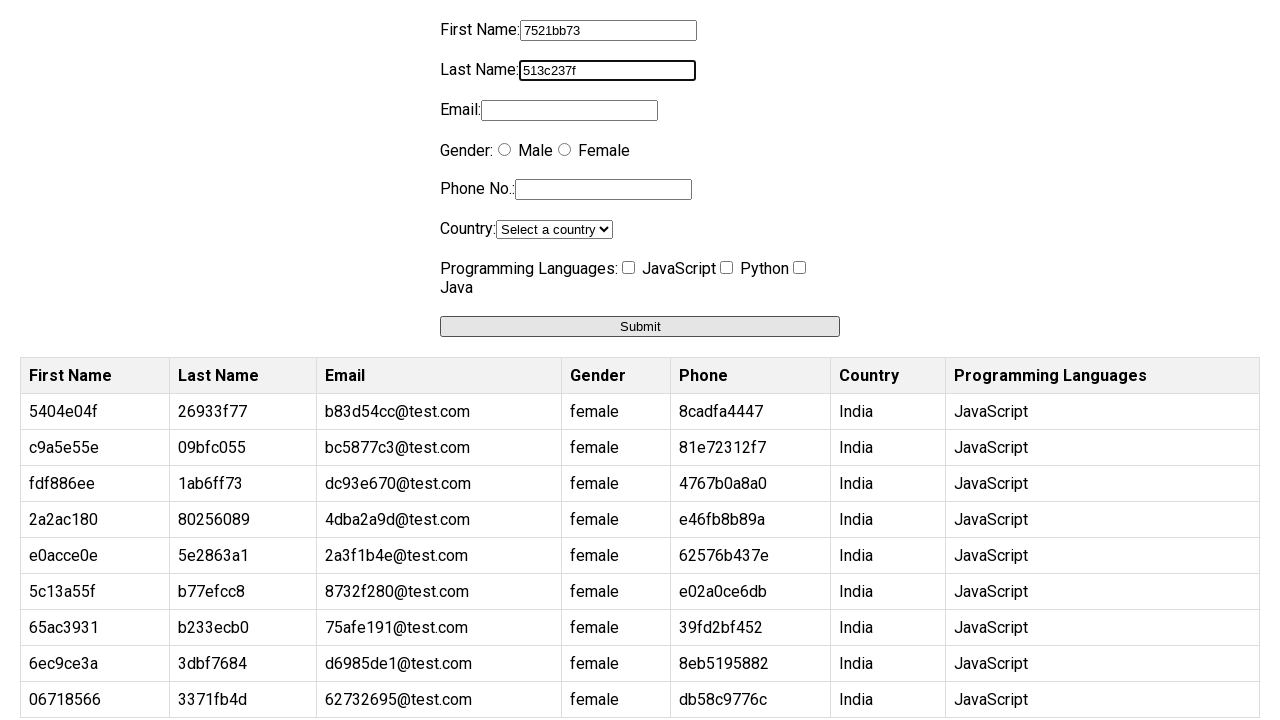

Filled email field with 'aa1467cc@test.com' on input[name='email']
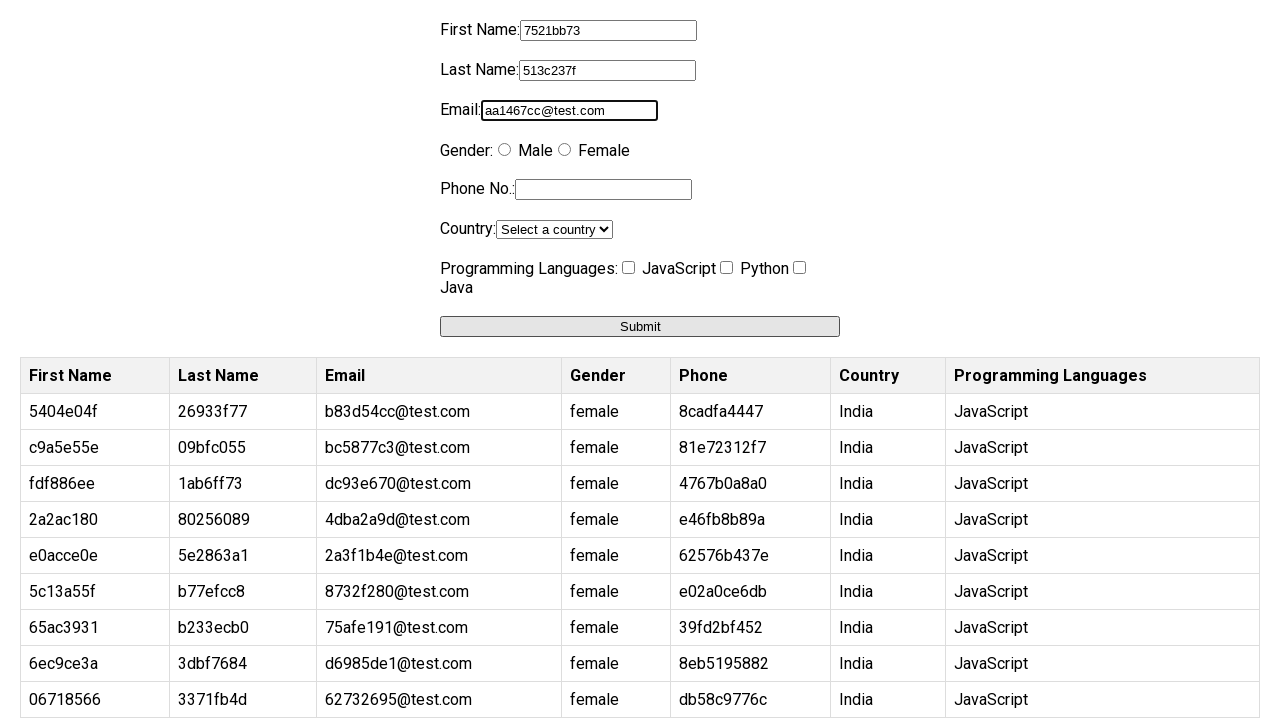

Selected female gender radio button at (564, 150) on input[value='female']
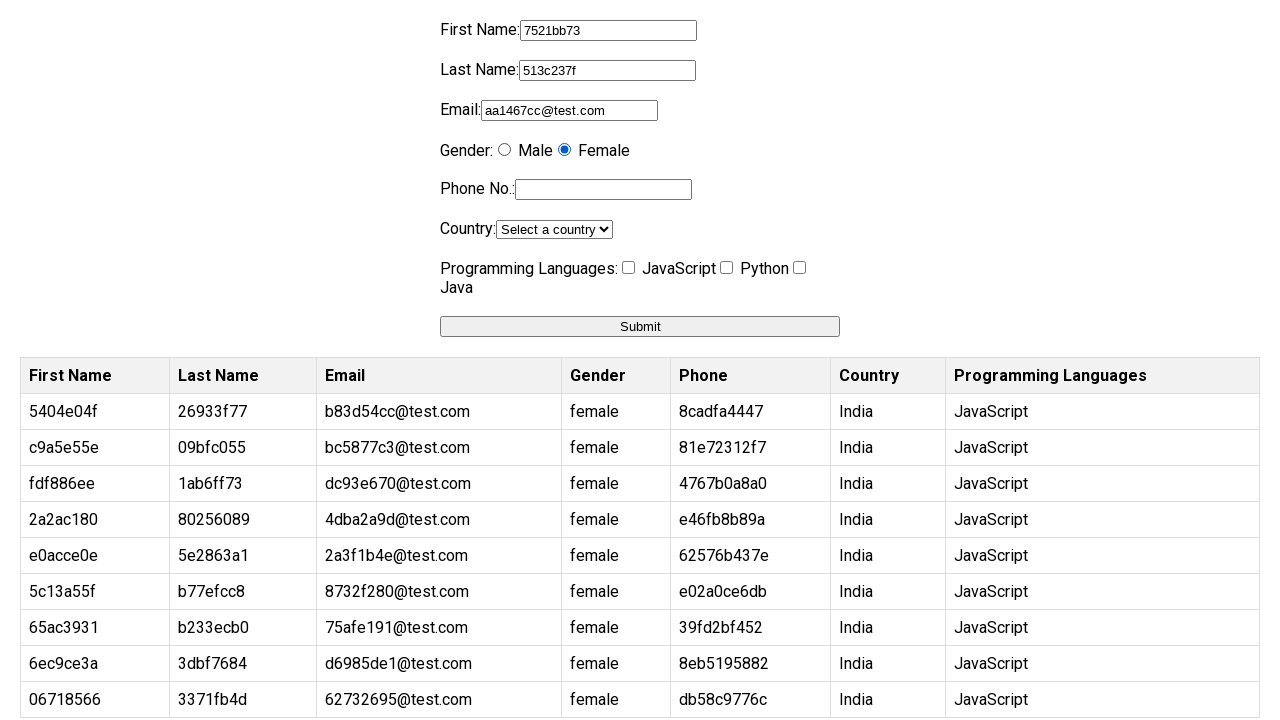

Filled phone field with '363b02abaf' on input[name='phone']
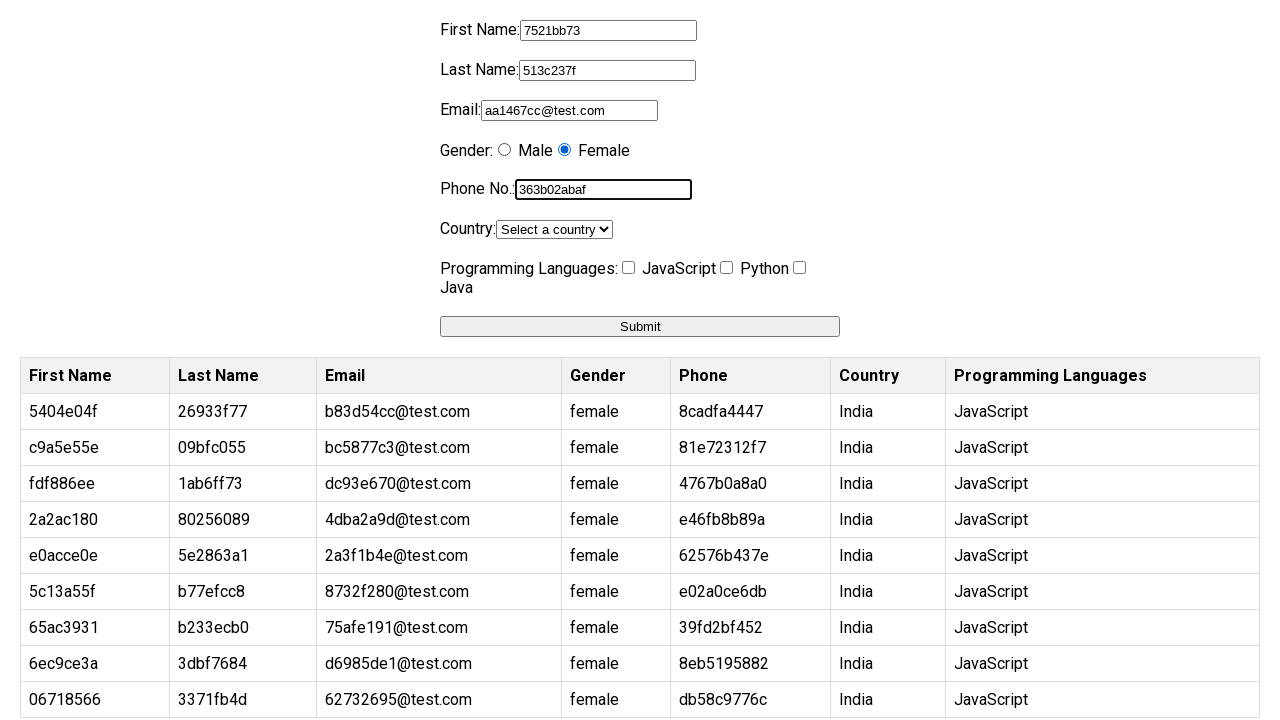

Selected India from country dropdown on select[name='country']
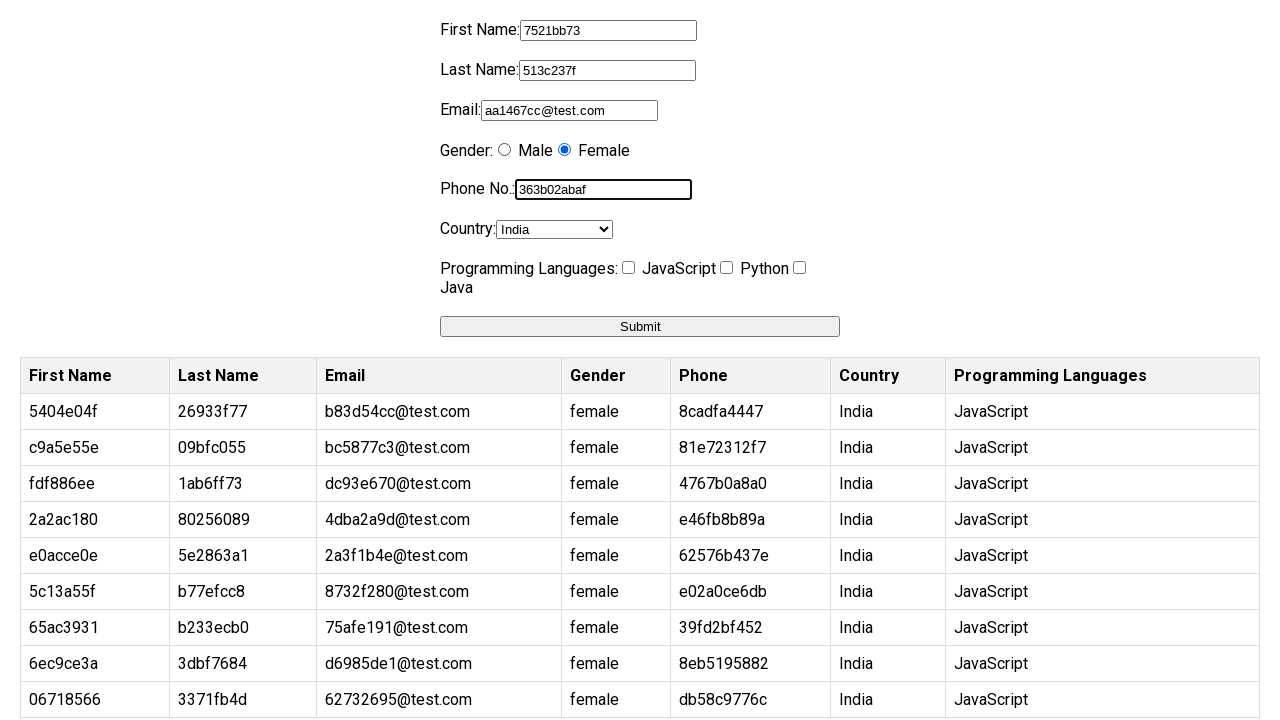

Clicked programming checkbox at (628, 268) on input[name='programming']
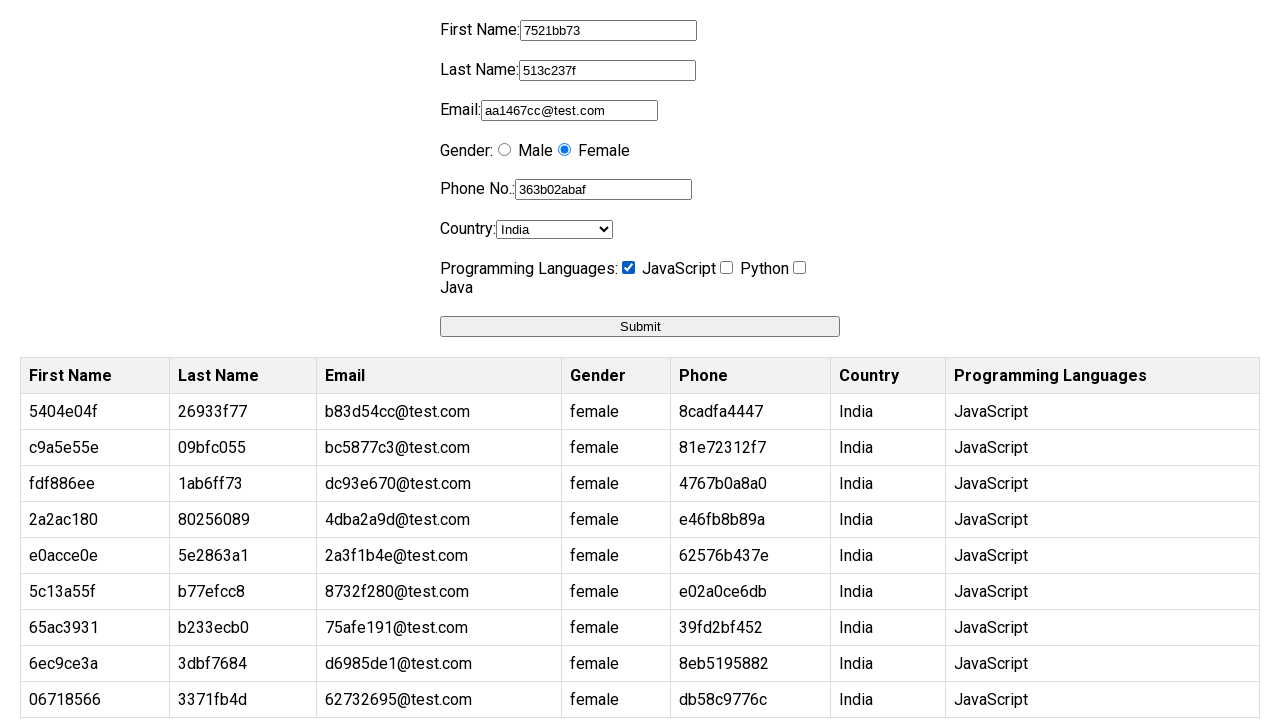

Clicked submit button (iteration 10/10) at (640, 326) on button
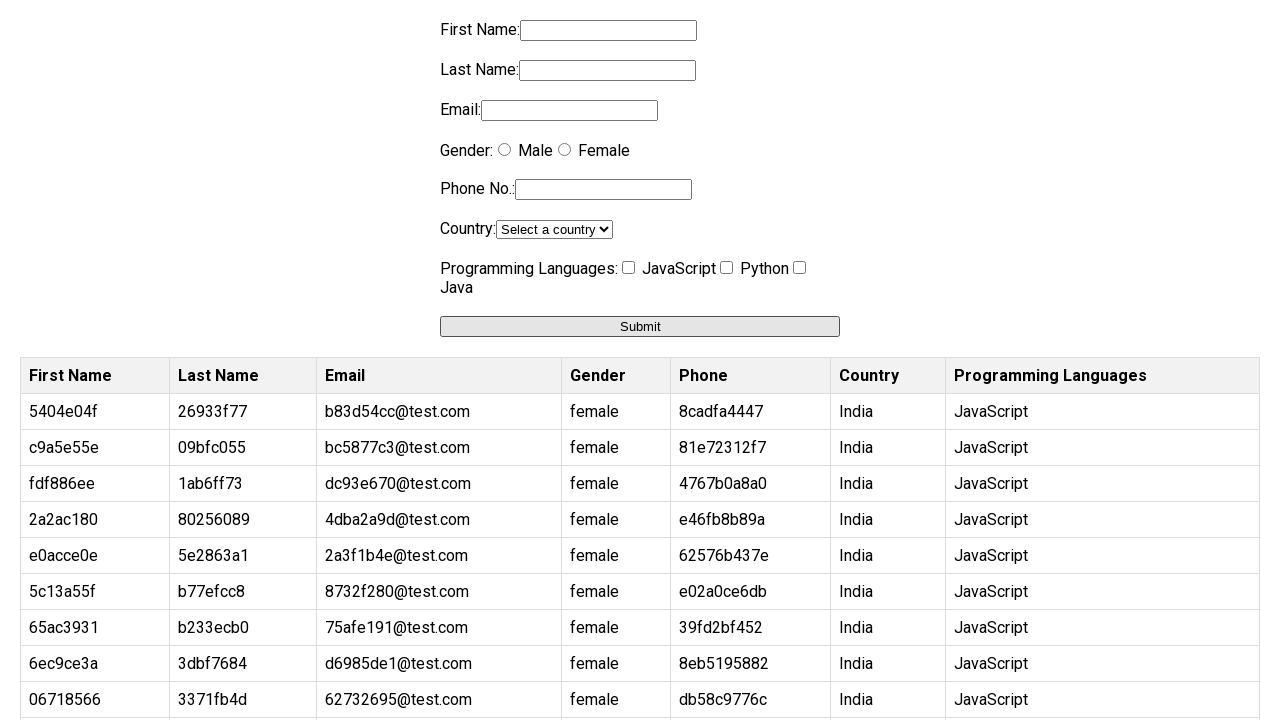

Waited 500ms for form processing
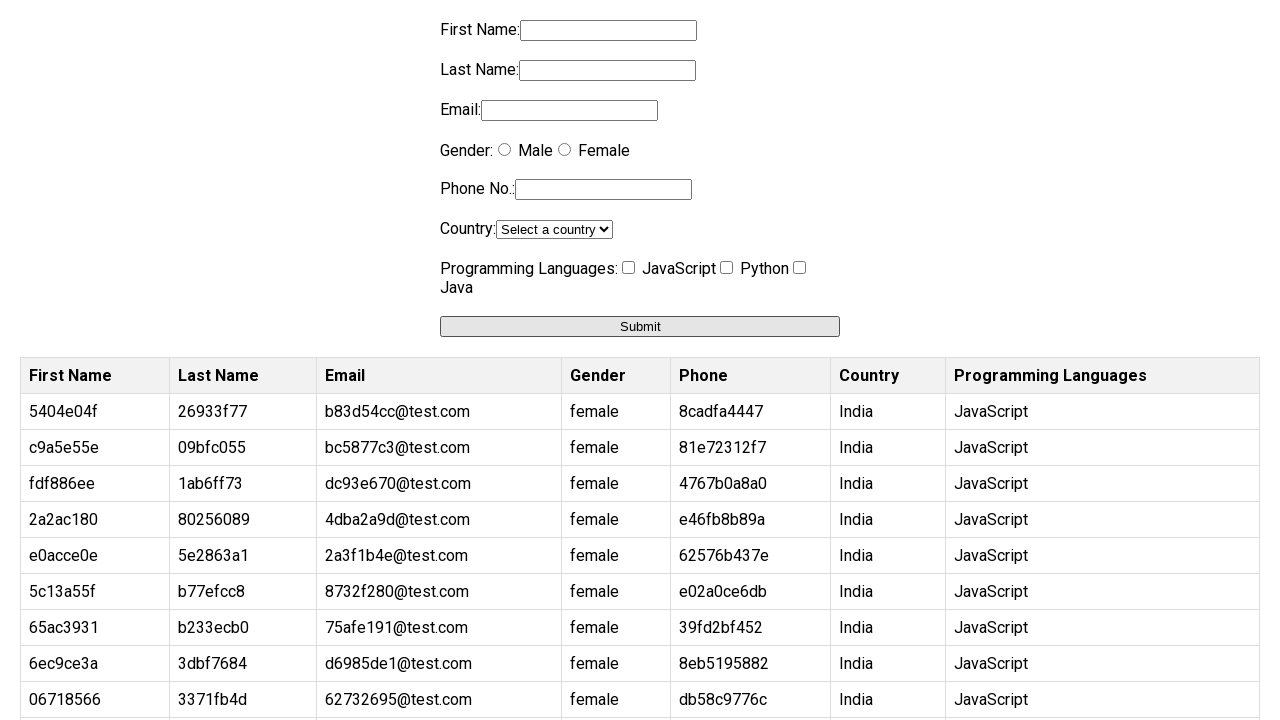

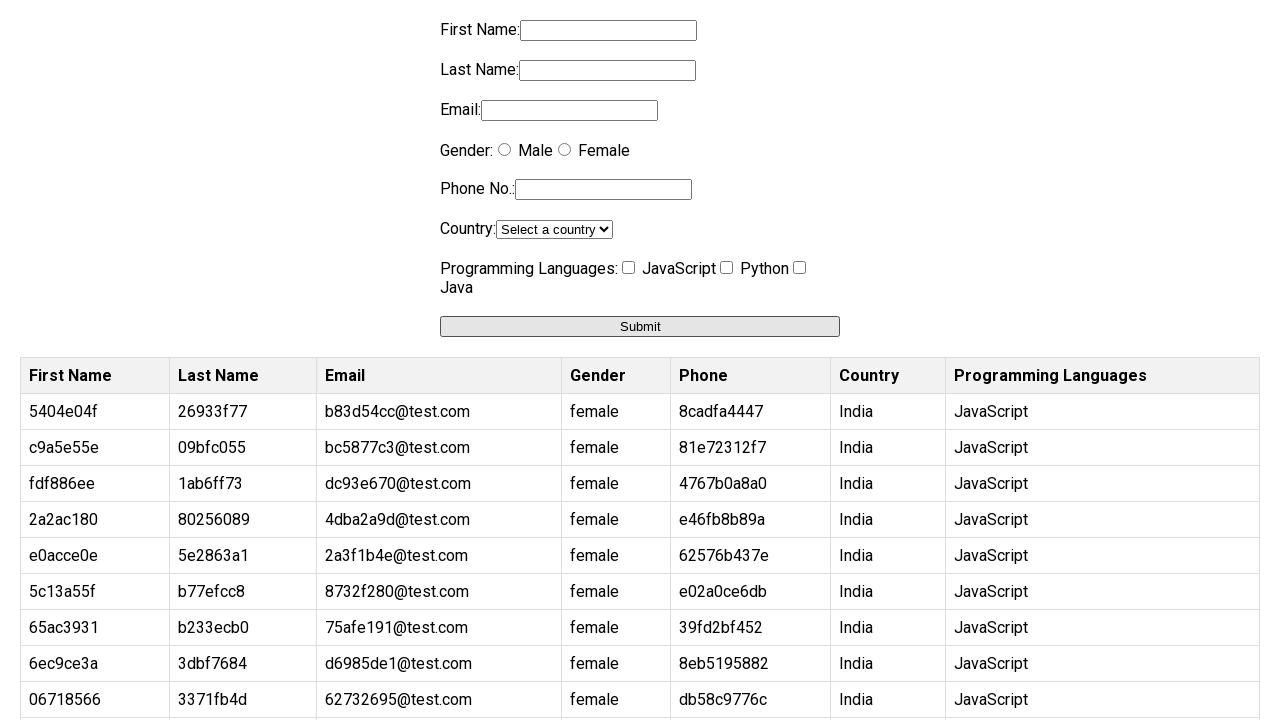